Fills all input fields on a large form page with the value "123" and submits the form by clicking the submit button.

Starting URL: http://suninjuly.github.io/huge_form.html

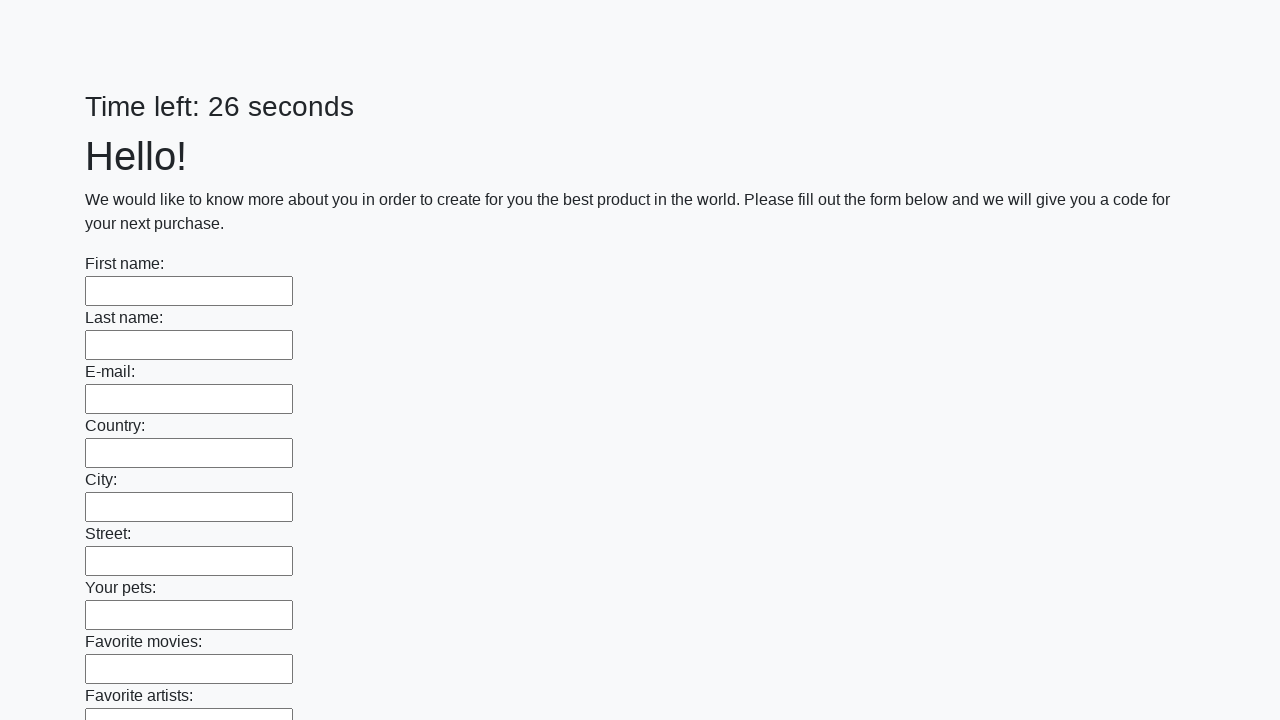

Located all input elements on the huge form
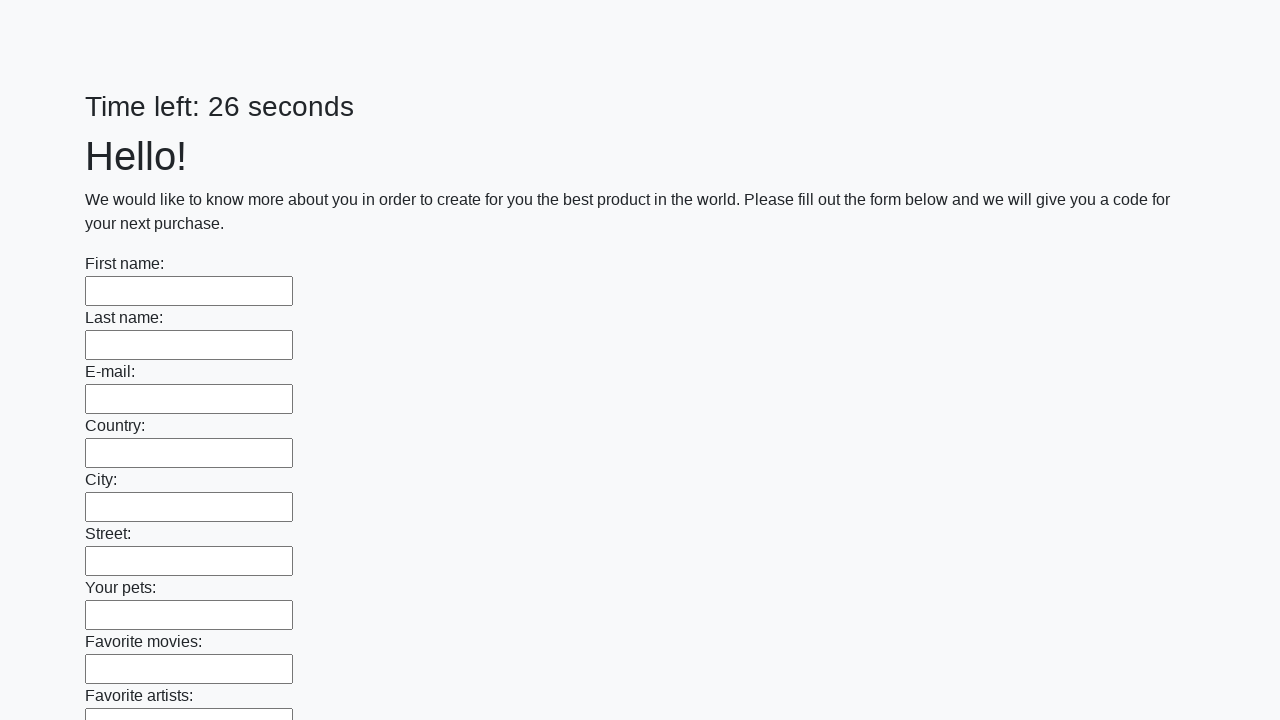

Filled an input field with '123' on input >> nth=0
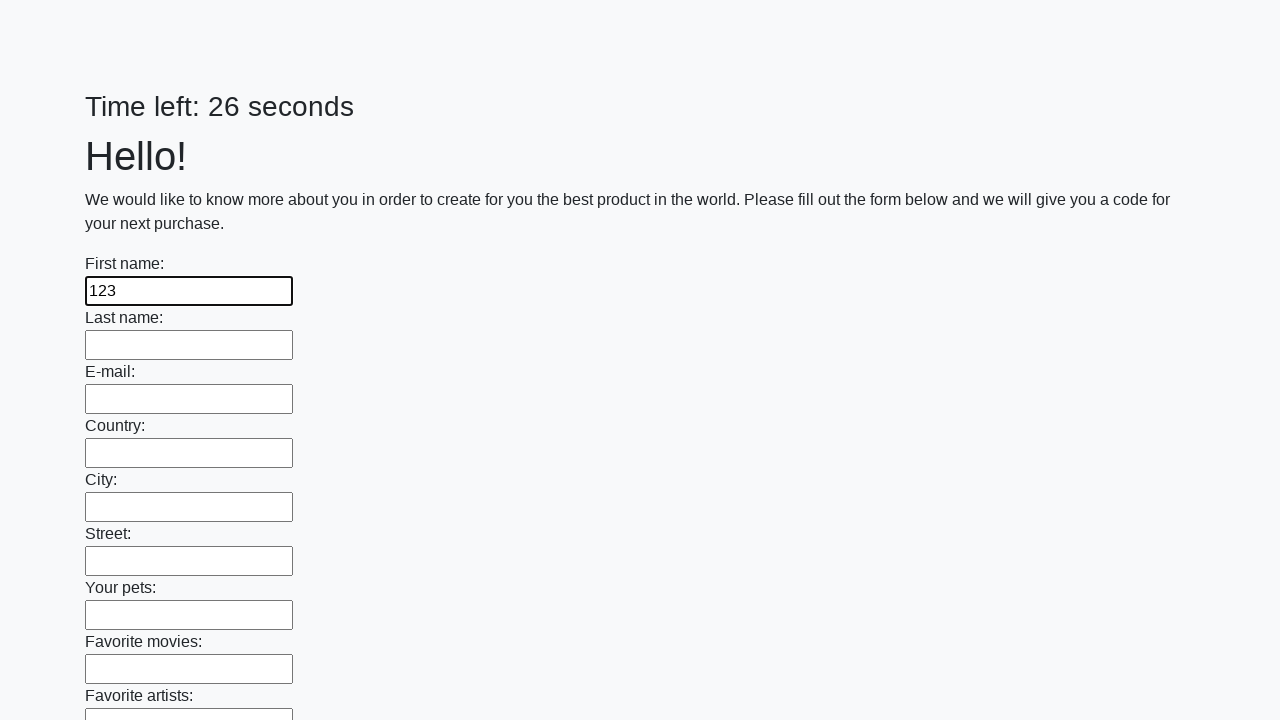

Filled an input field with '123' on input >> nth=1
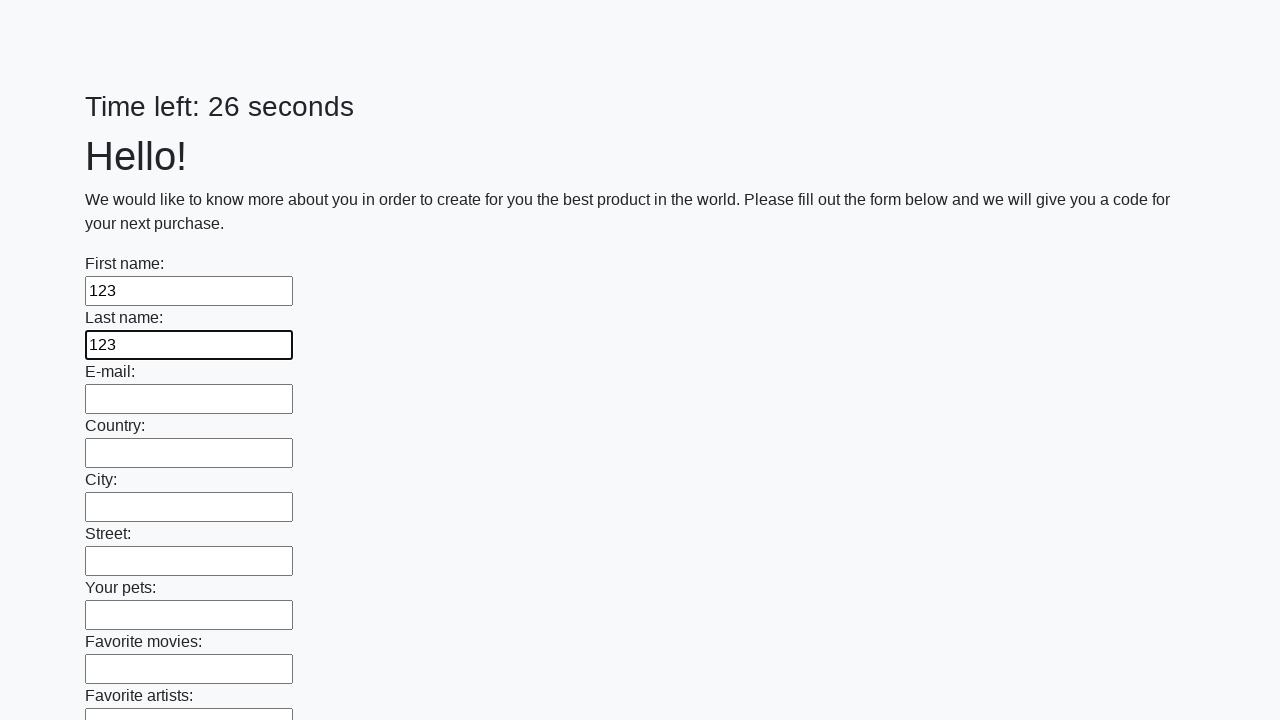

Filled an input field with '123' on input >> nth=2
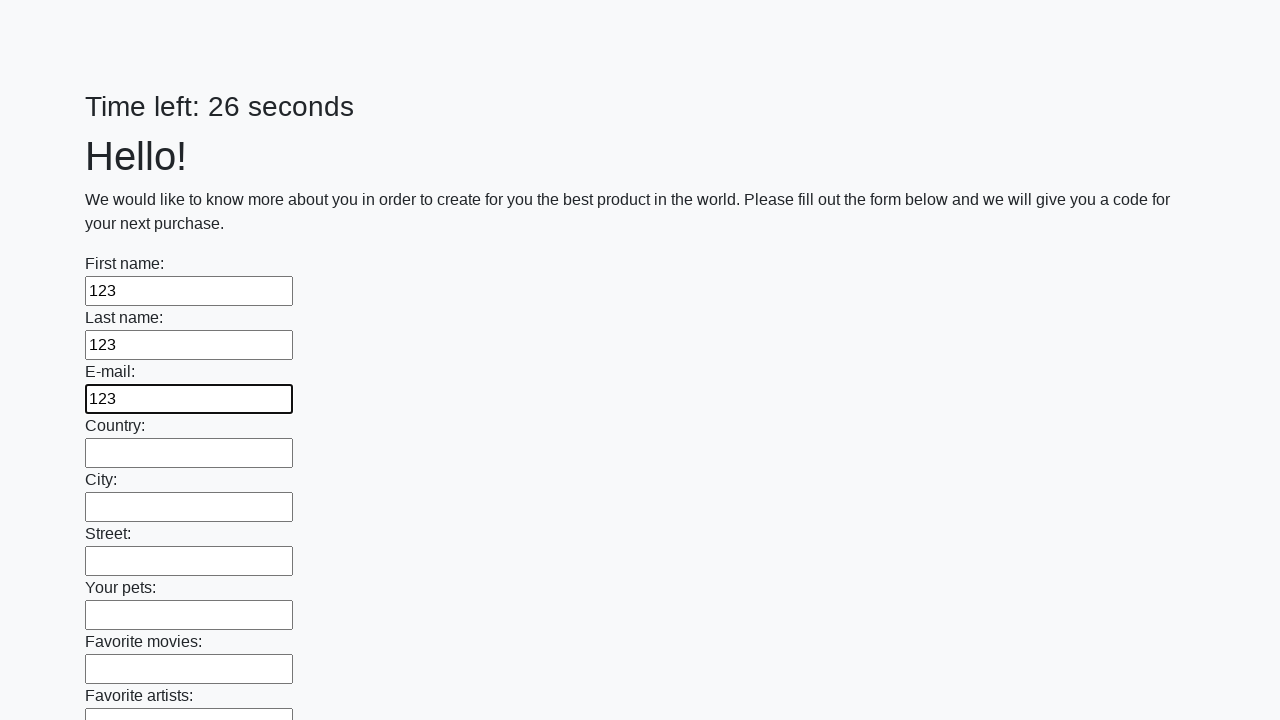

Filled an input field with '123' on input >> nth=3
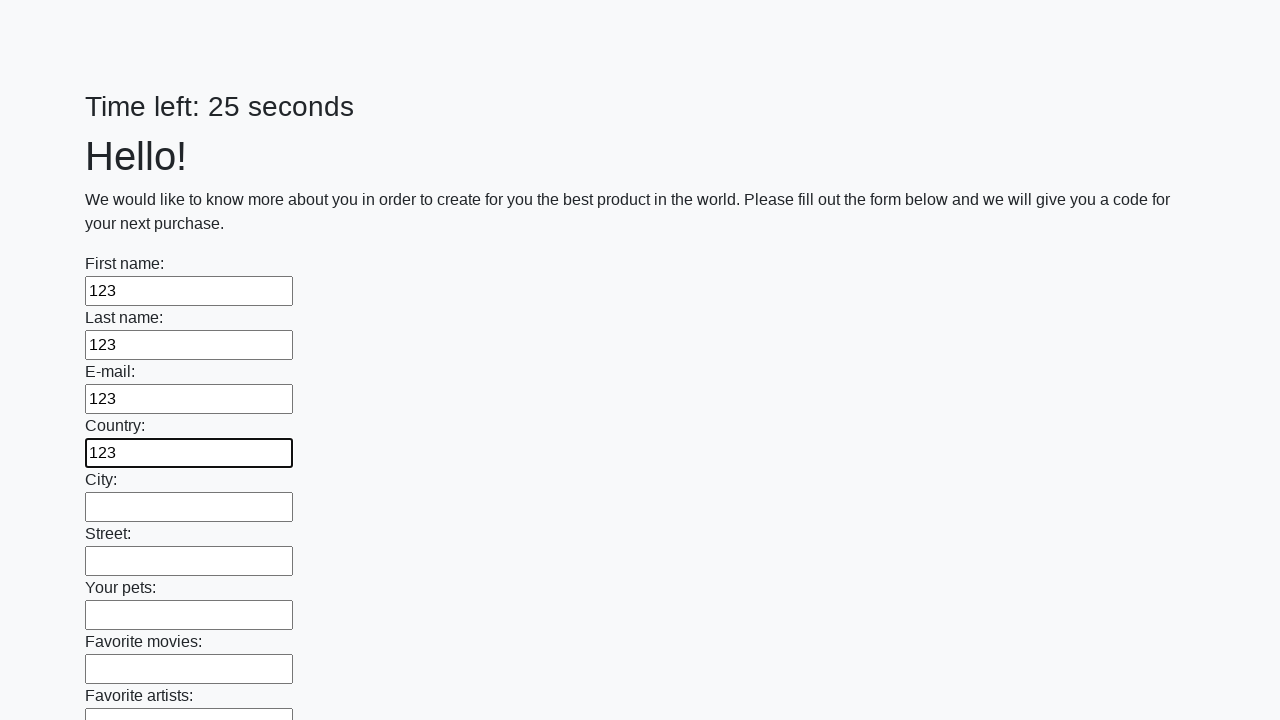

Filled an input field with '123' on input >> nth=4
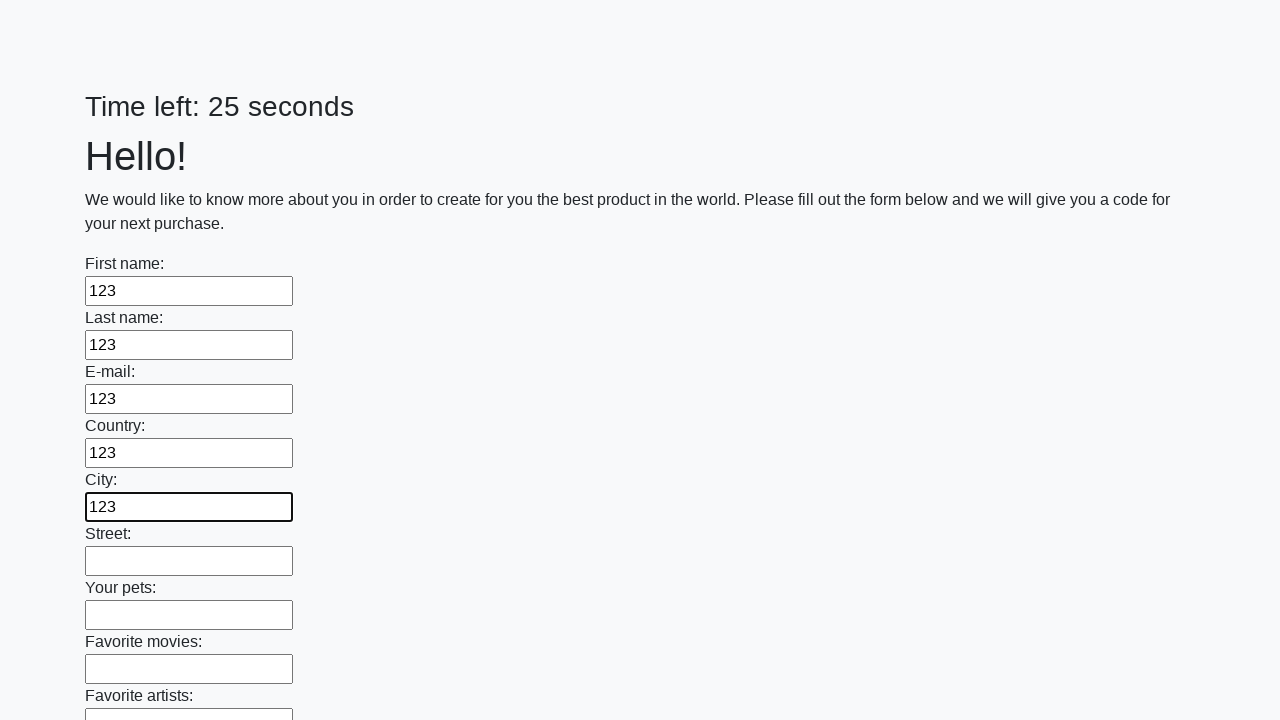

Filled an input field with '123' on input >> nth=5
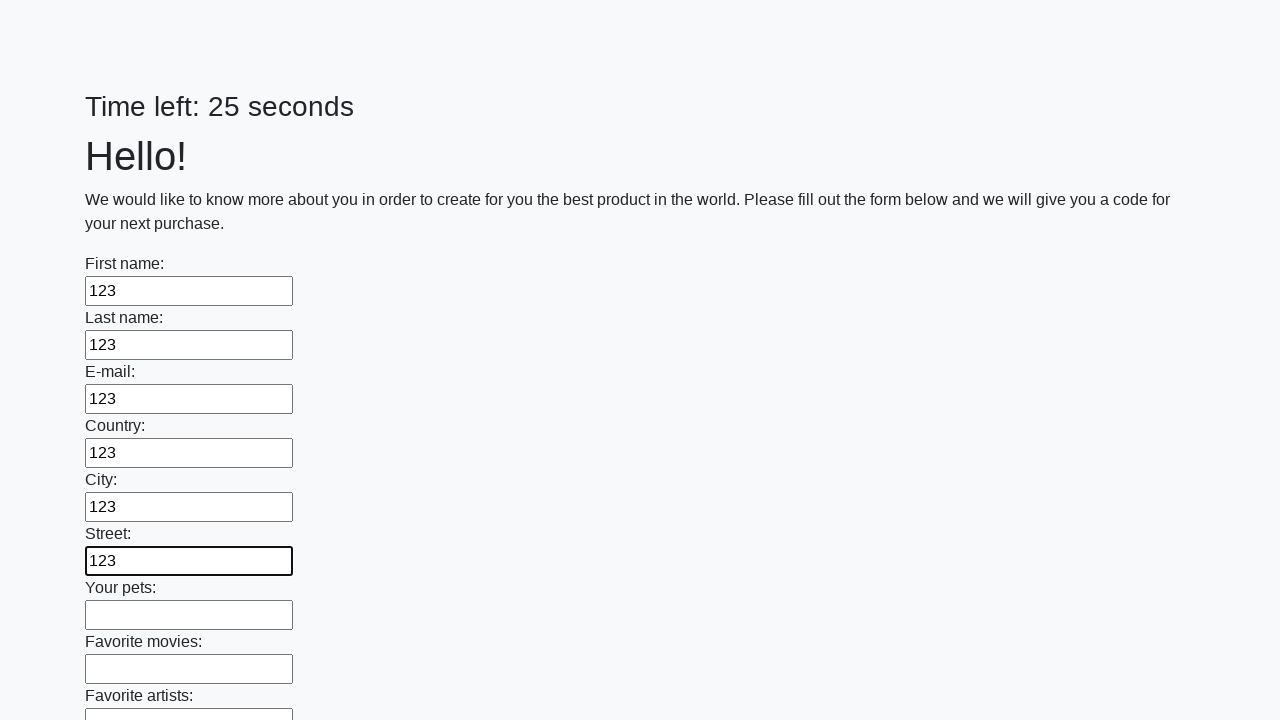

Filled an input field with '123' on input >> nth=6
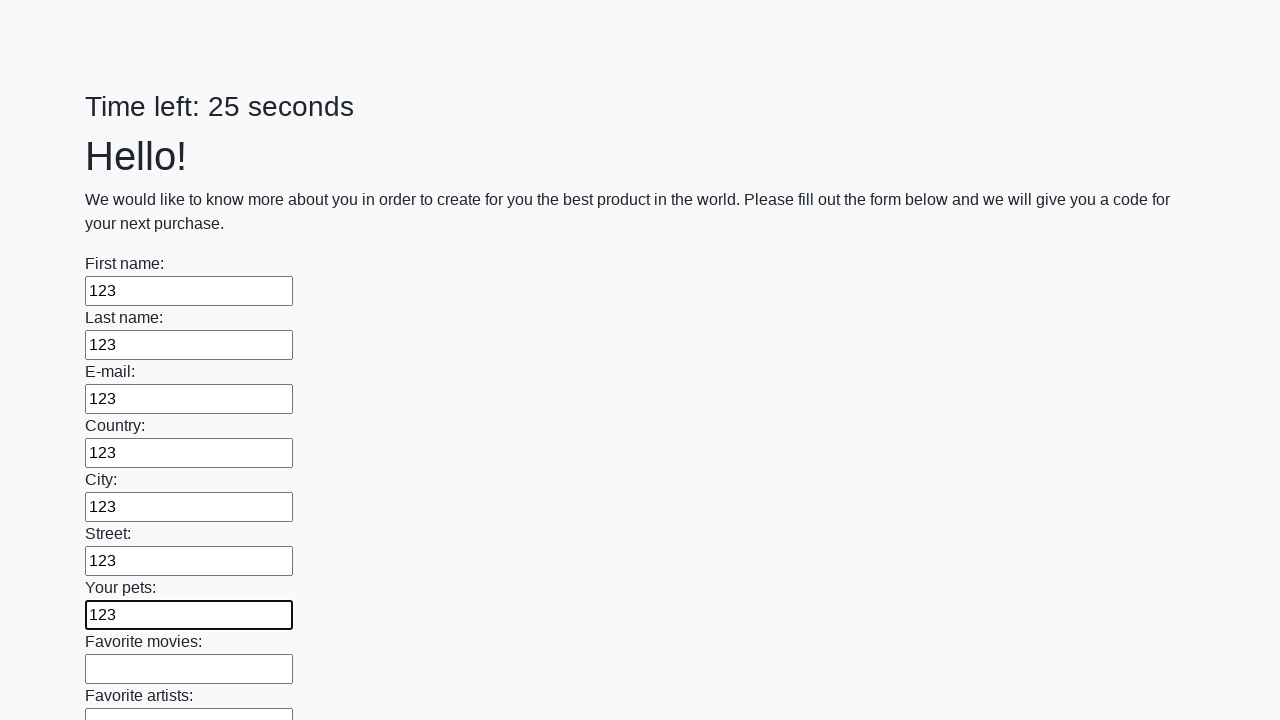

Filled an input field with '123' on input >> nth=7
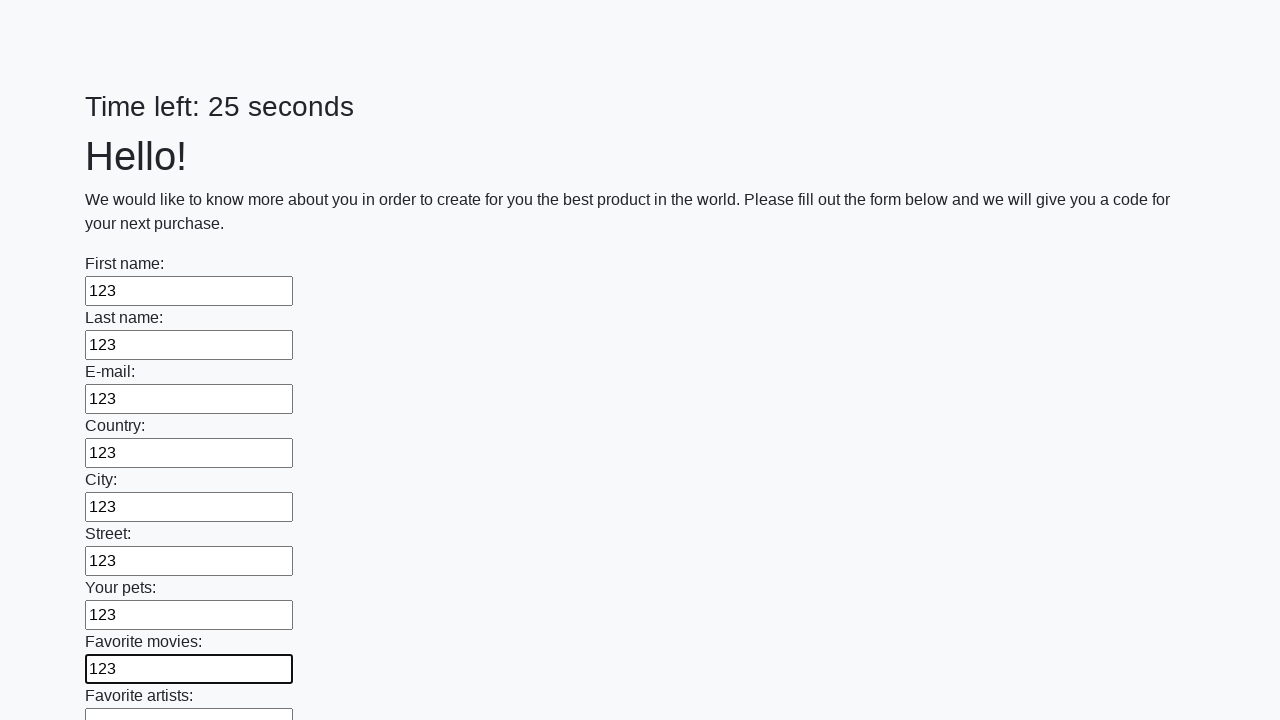

Filled an input field with '123' on input >> nth=8
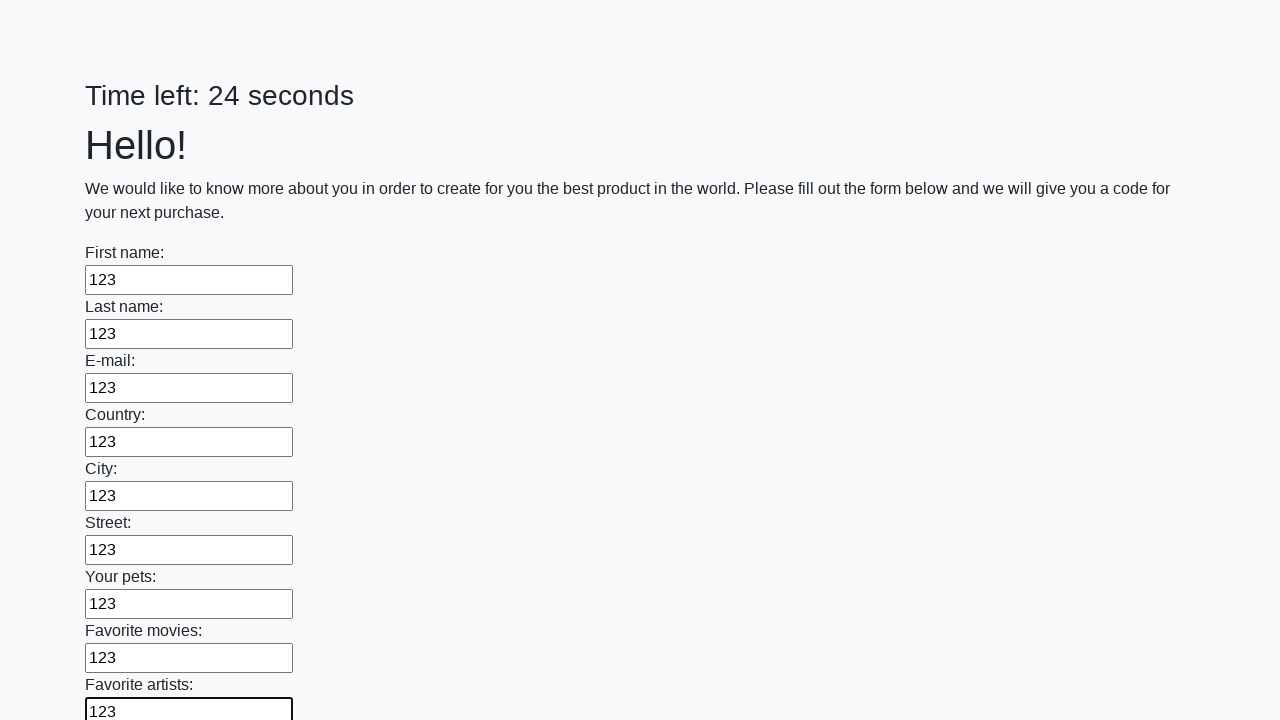

Filled an input field with '123' on input >> nth=9
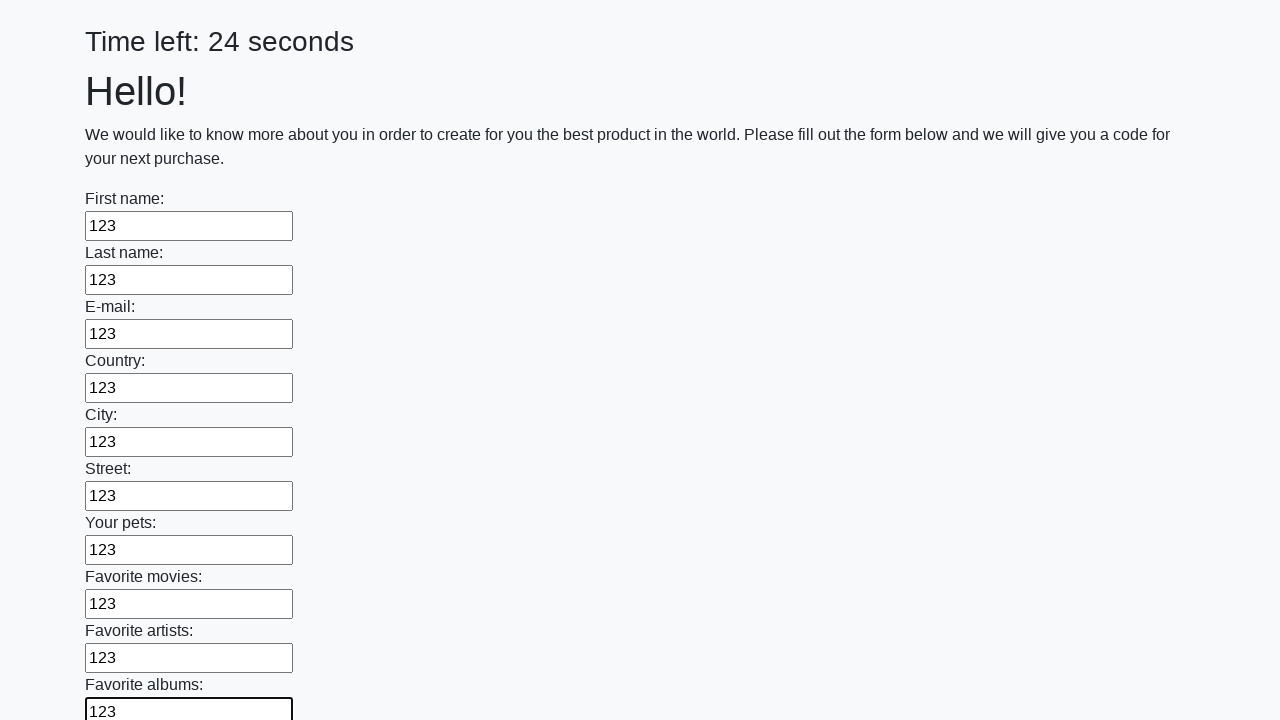

Filled an input field with '123' on input >> nth=10
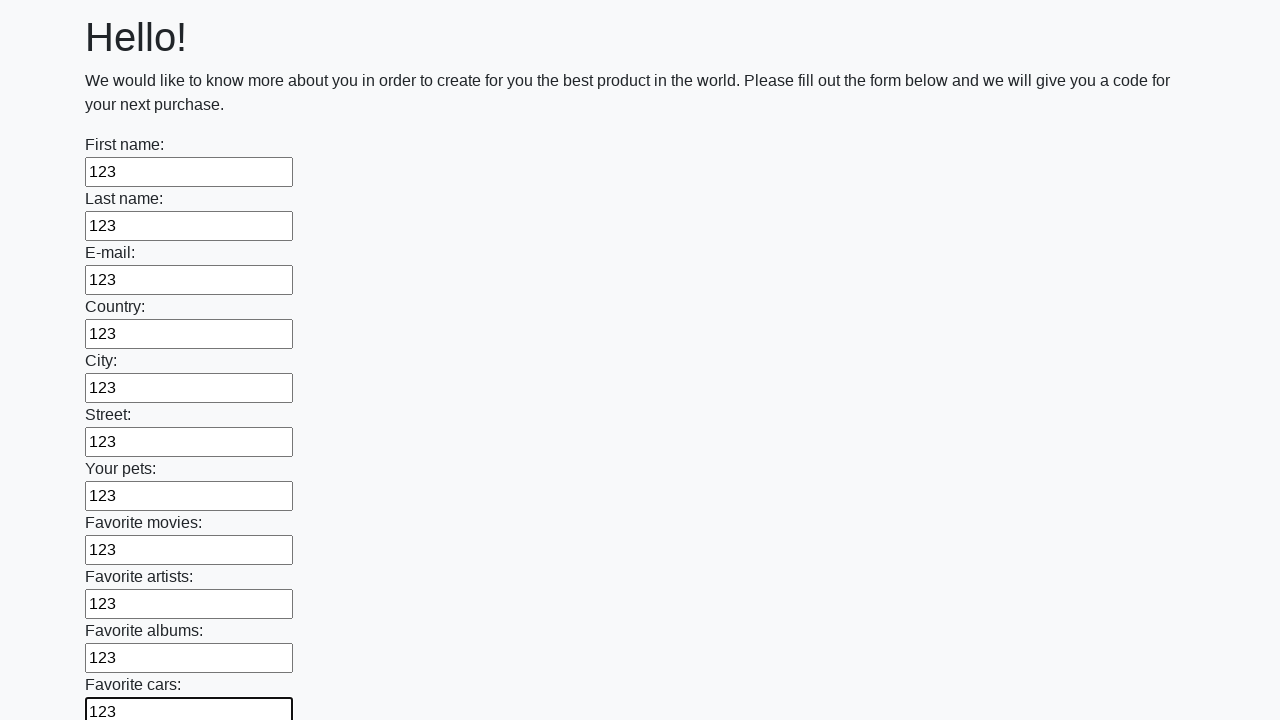

Filled an input field with '123' on input >> nth=11
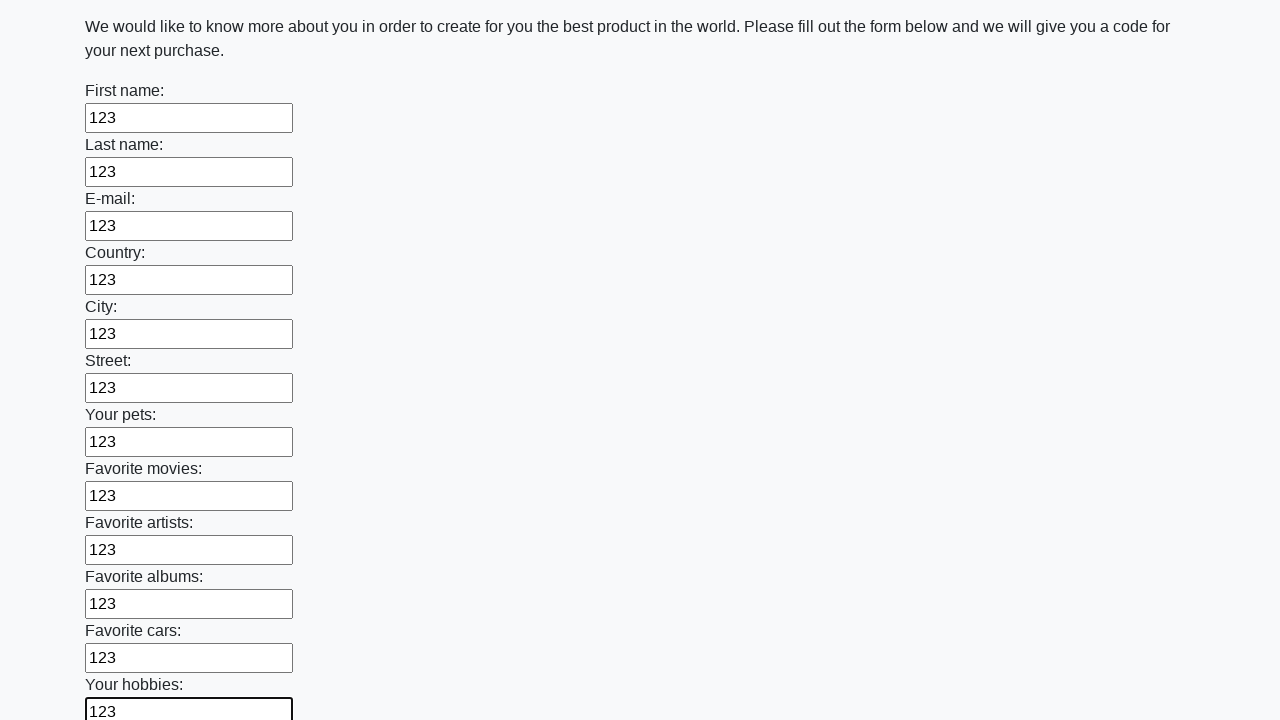

Filled an input field with '123' on input >> nth=12
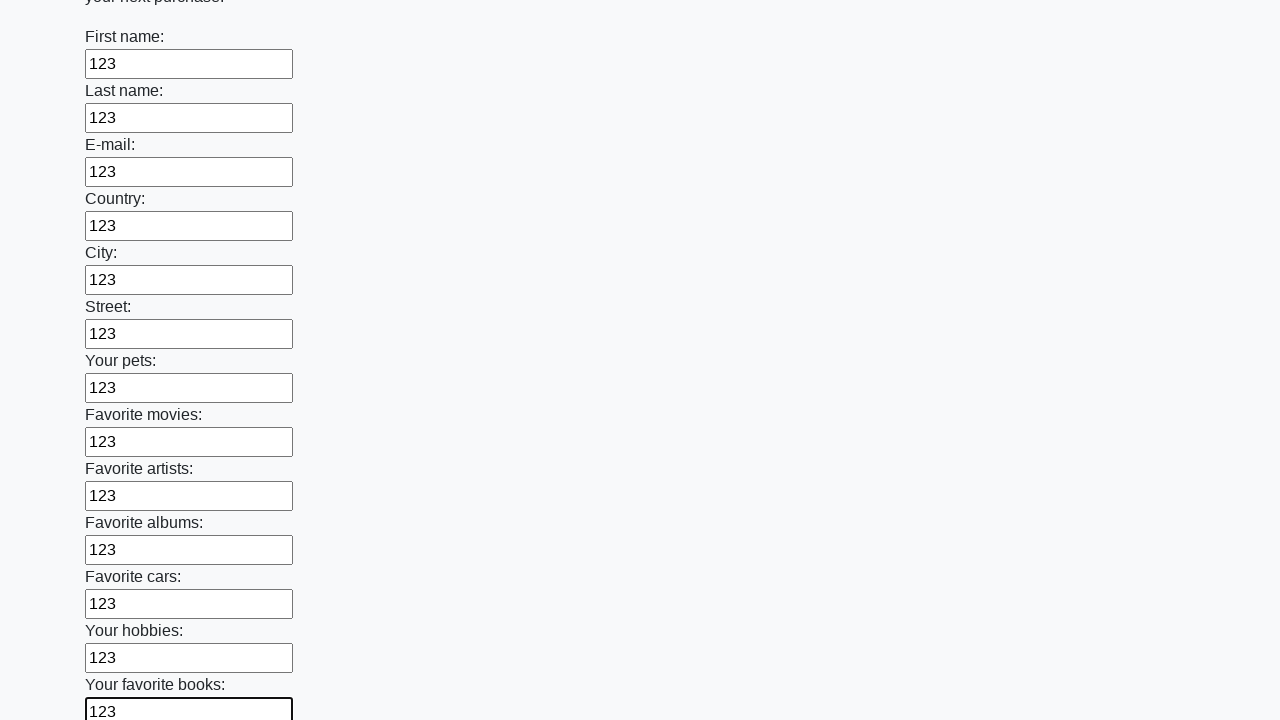

Filled an input field with '123' on input >> nth=13
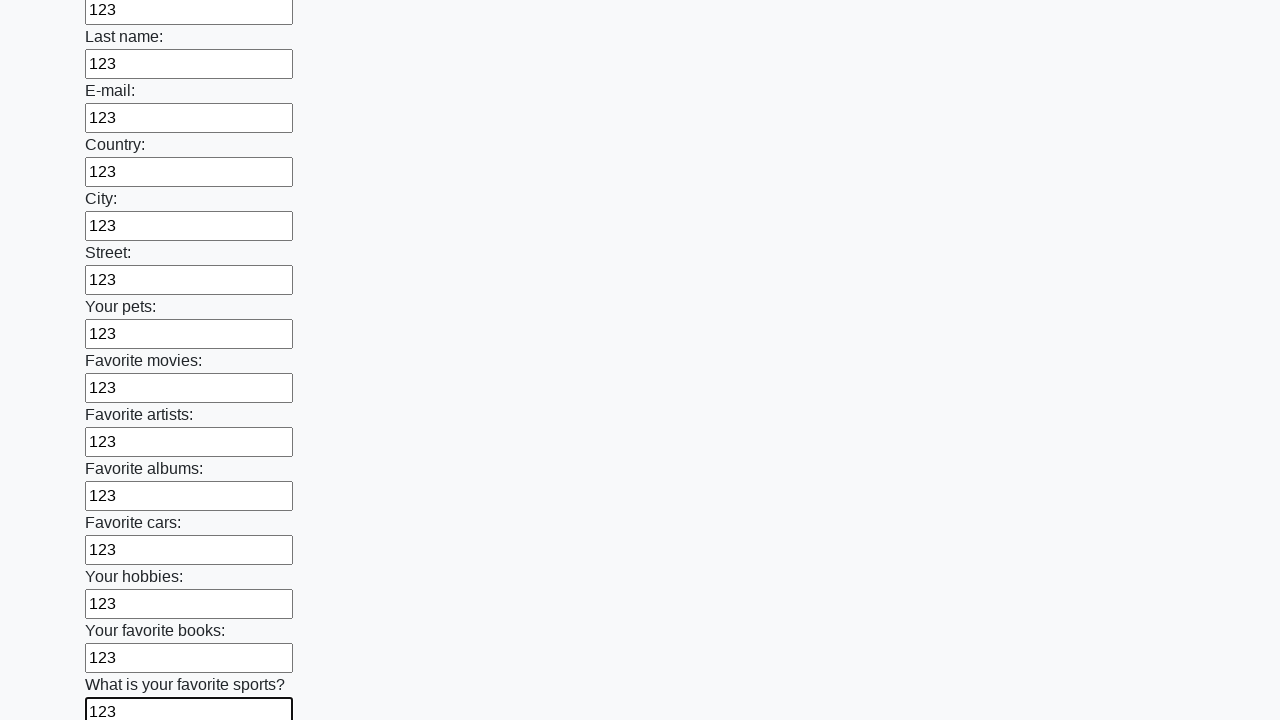

Filled an input field with '123' on input >> nth=14
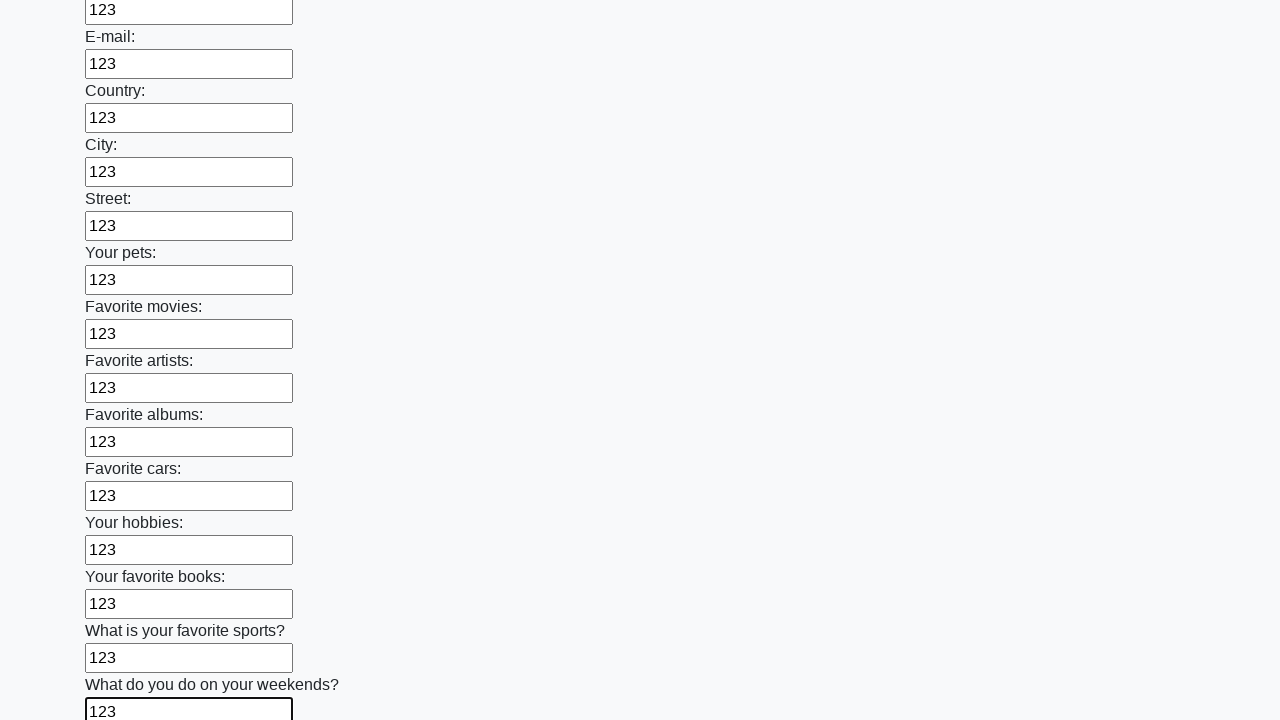

Filled an input field with '123' on input >> nth=15
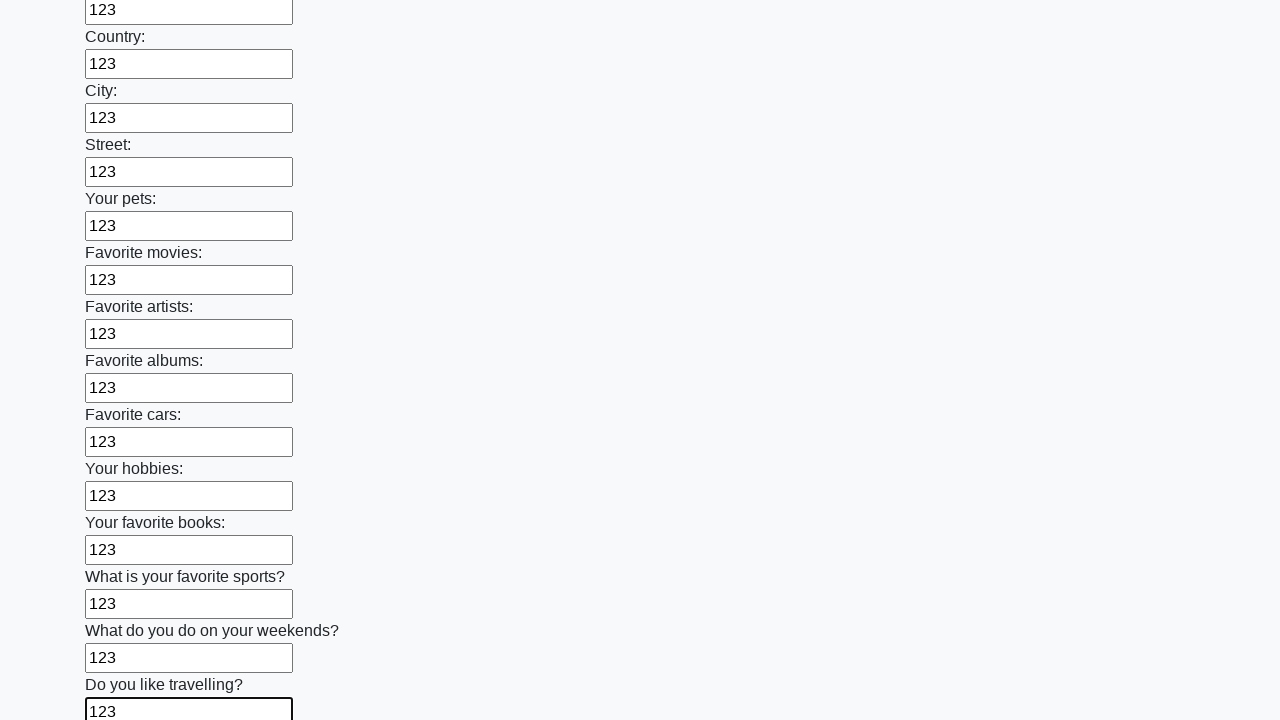

Filled an input field with '123' on input >> nth=16
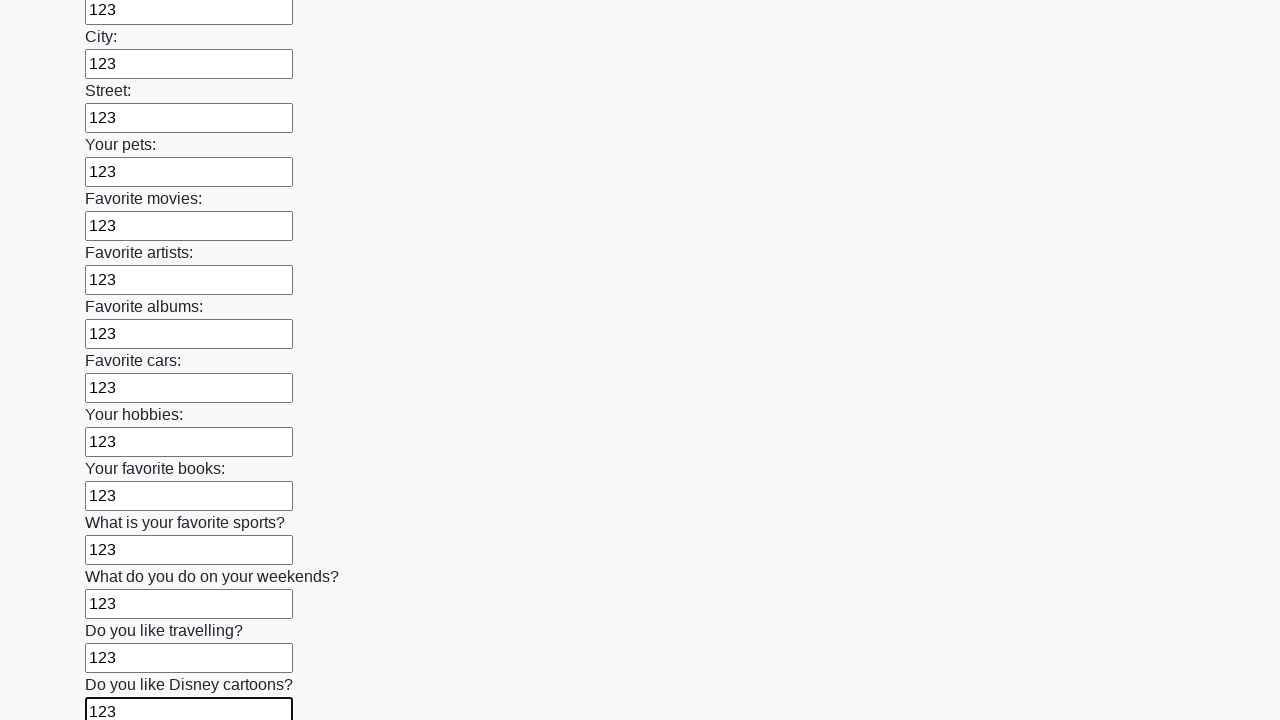

Filled an input field with '123' on input >> nth=17
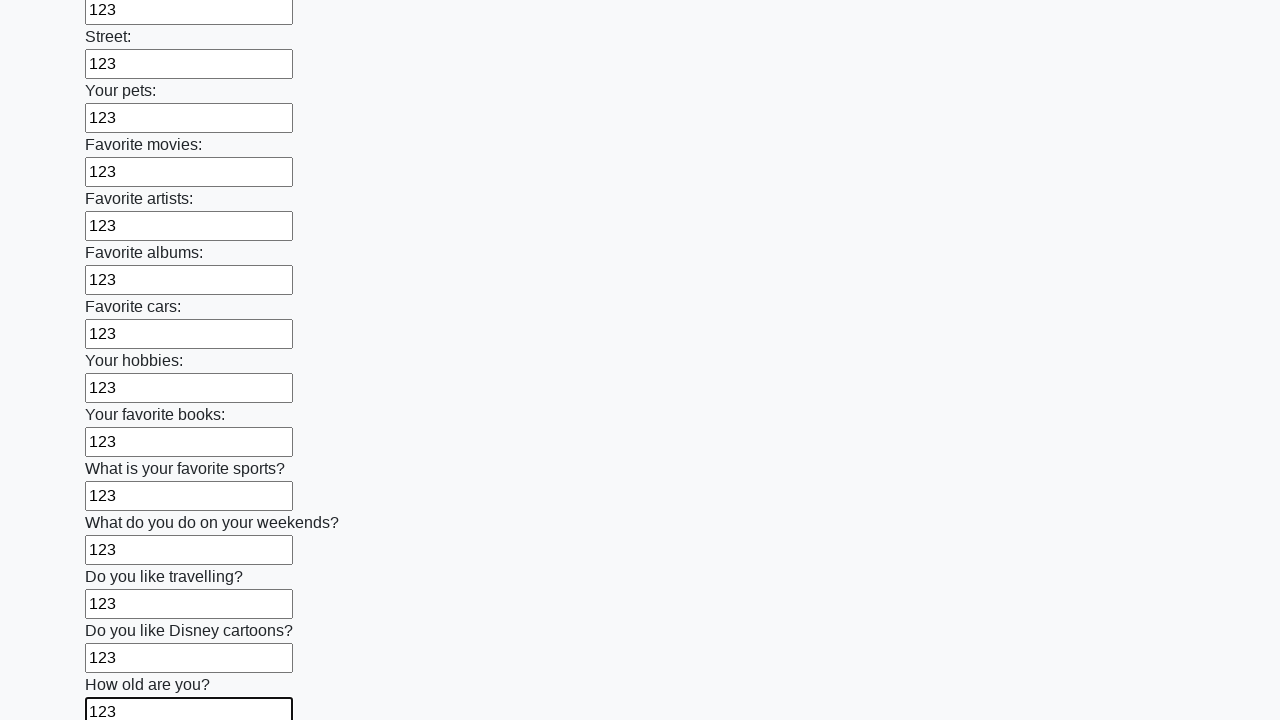

Filled an input field with '123' on input >> nth=18
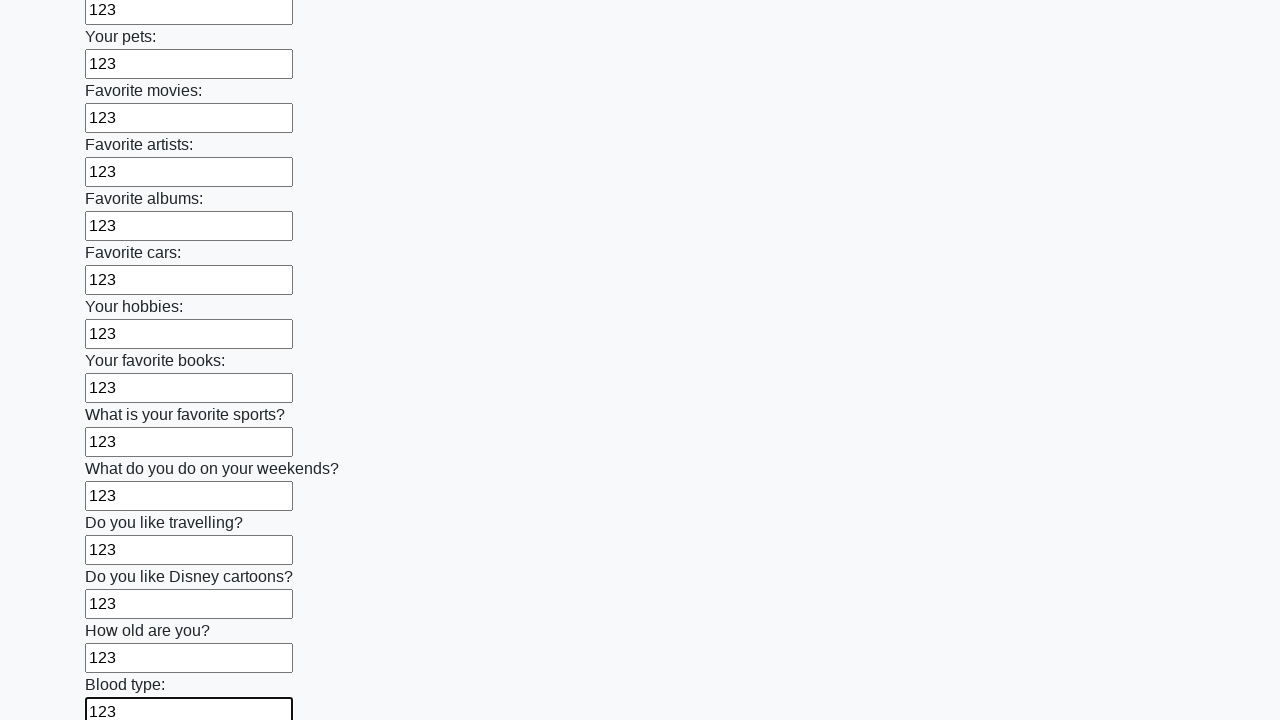

Filled an input field with '123' on input >> nth=19
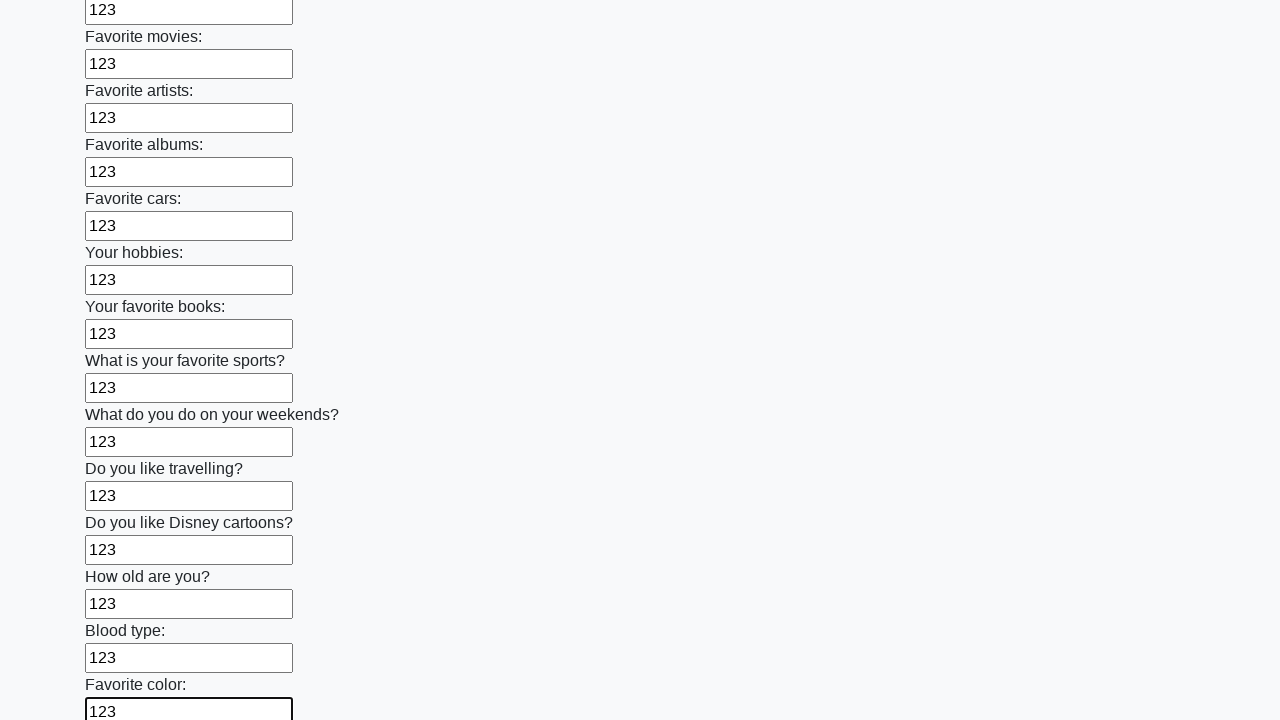

Filled an input field with '123' on input >> nth=20
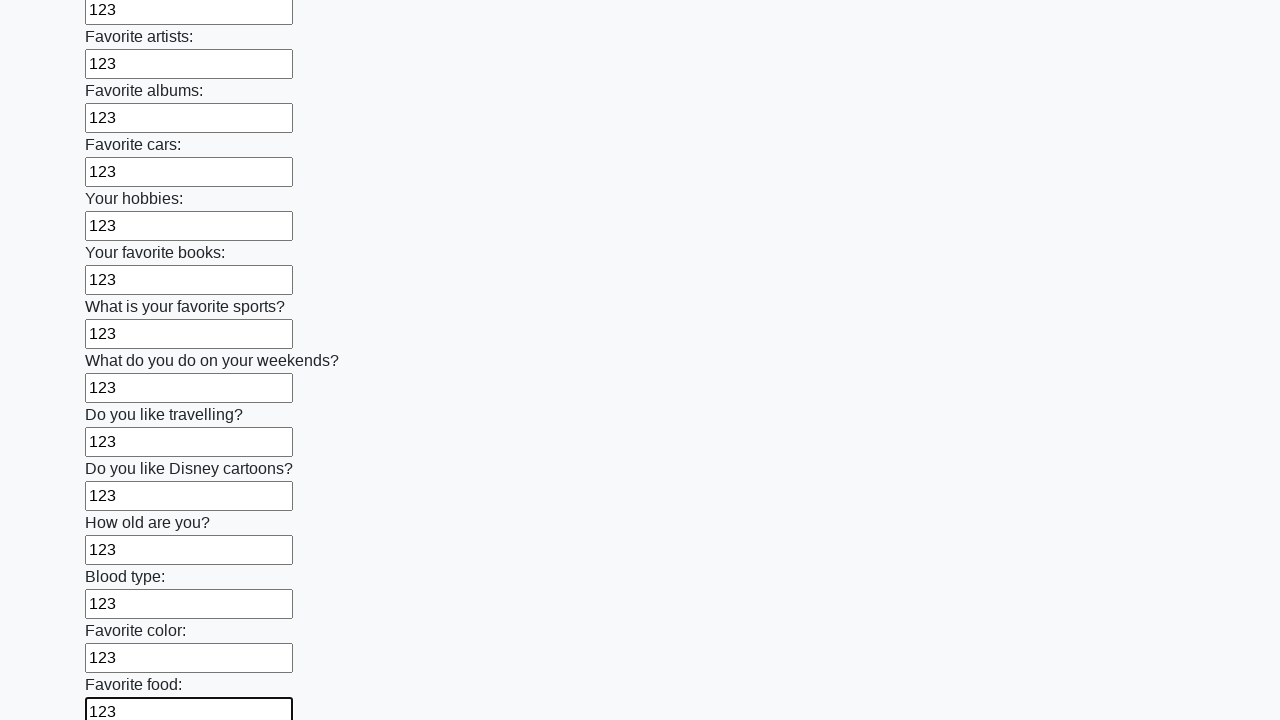

Filled an input field with '123' on input >> nth=21
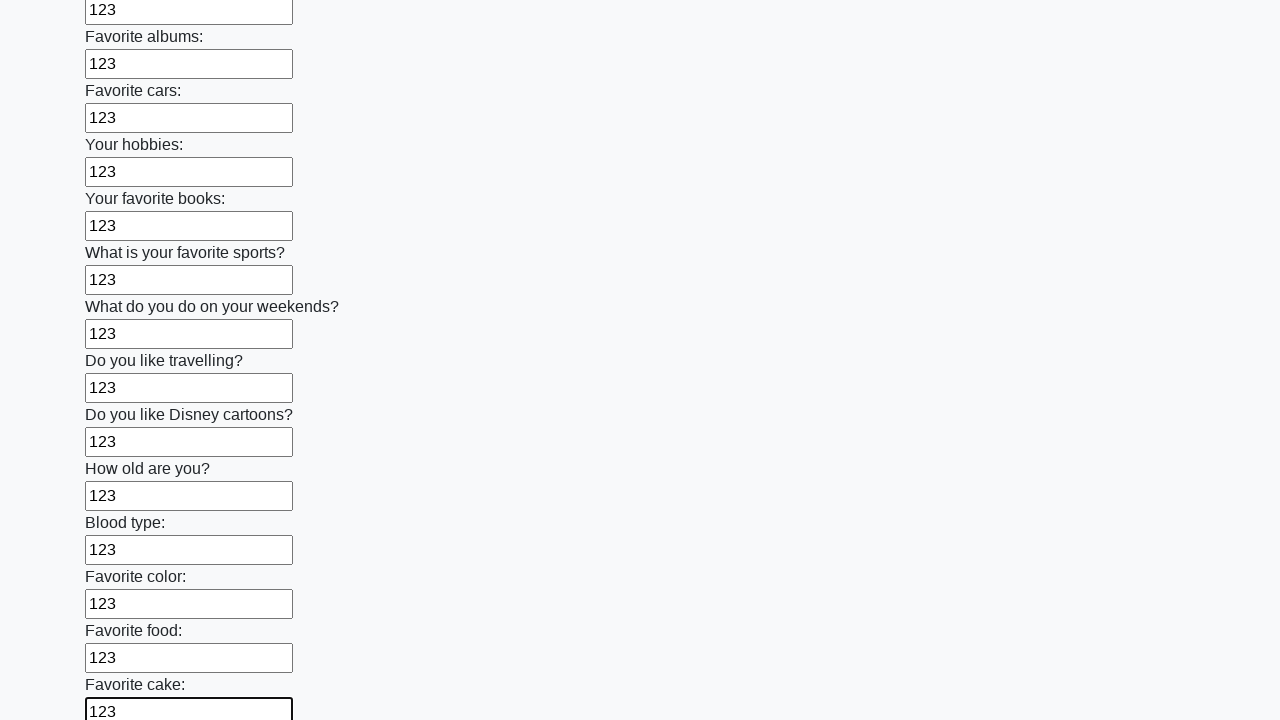

Filled an input field with '123' on input >> nth=22
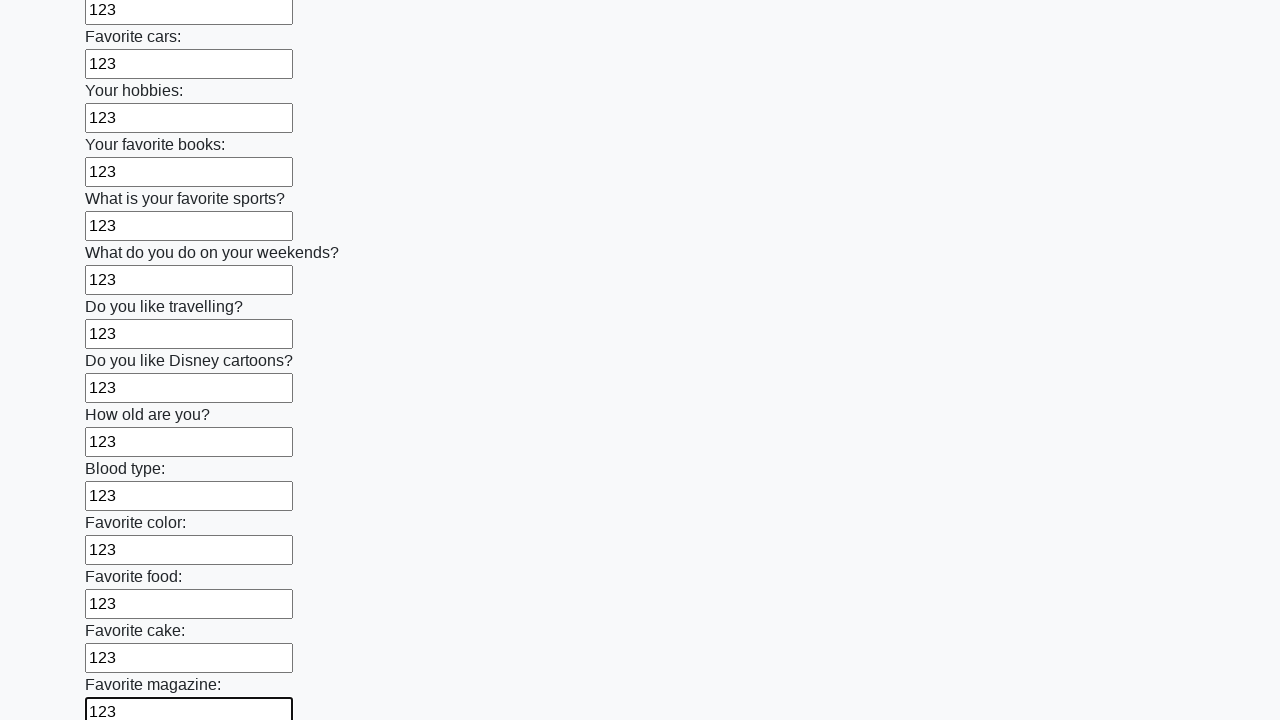

Filled an input field with '123' on input >> nth=23
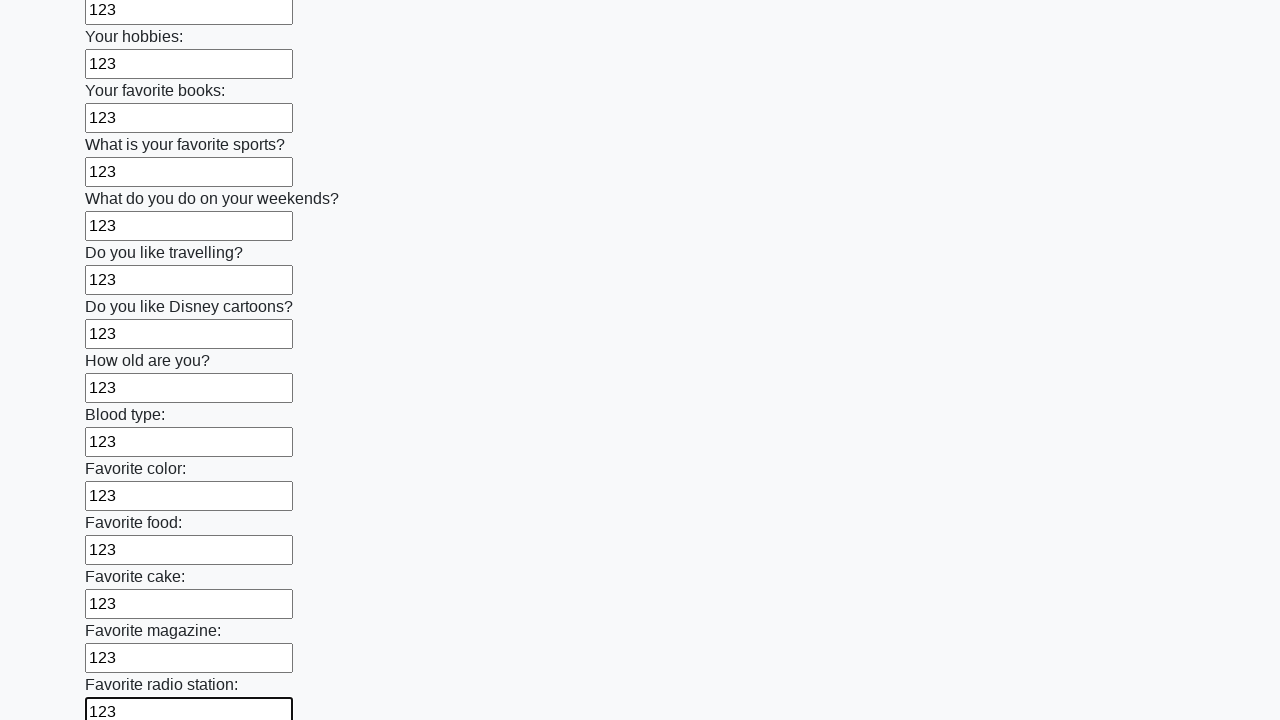

Filled an input field with '123' on input >> nth=24
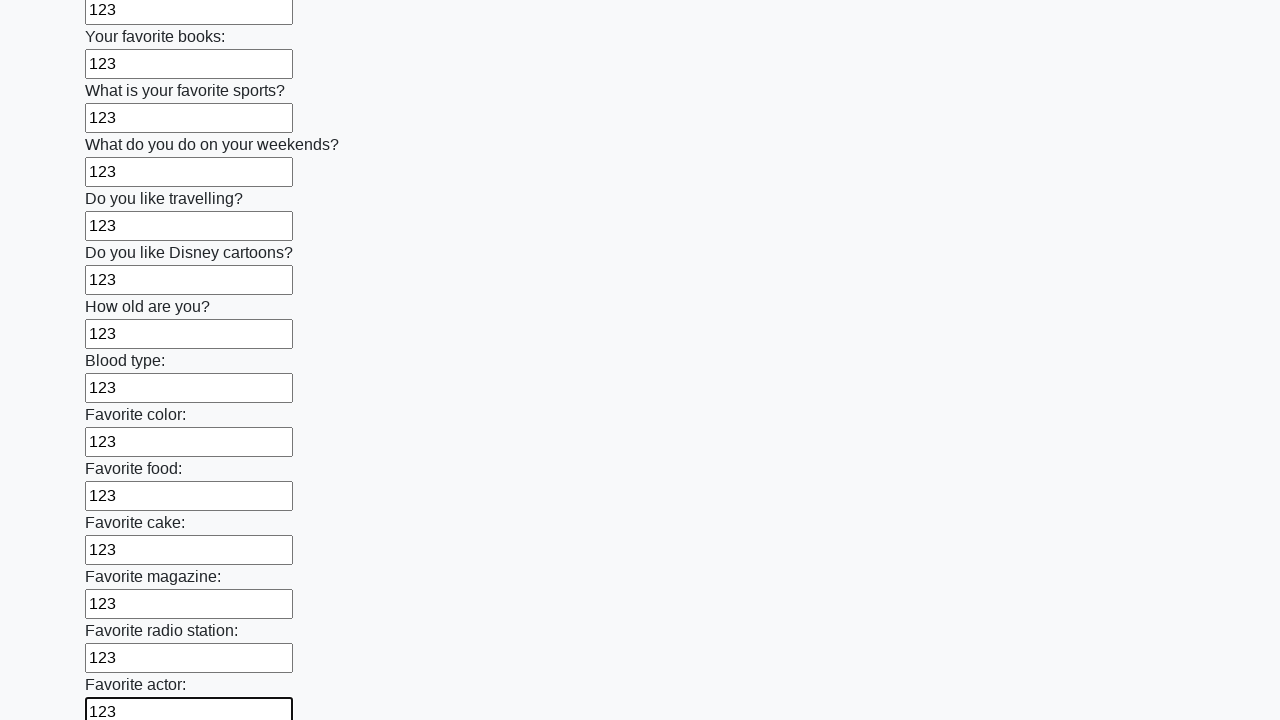

Filled an input field with '123' on input >> nth=25
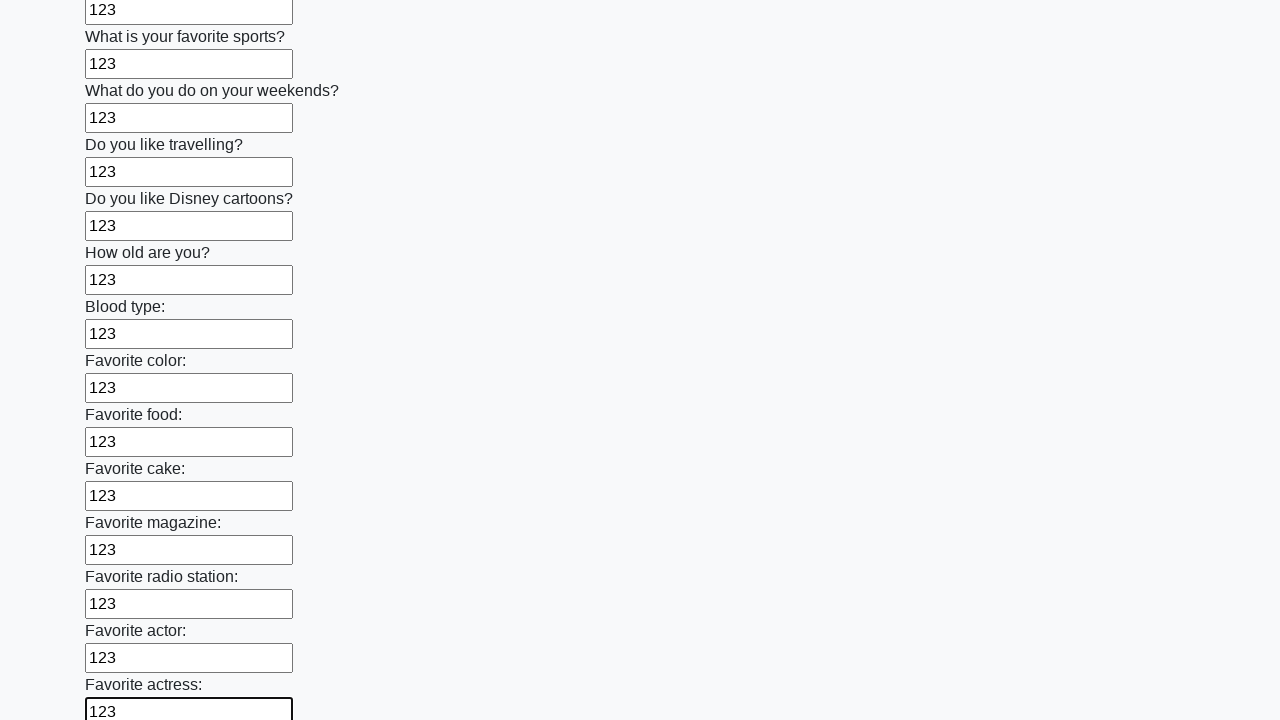

Filled an input field with '123' on input >> nth=26
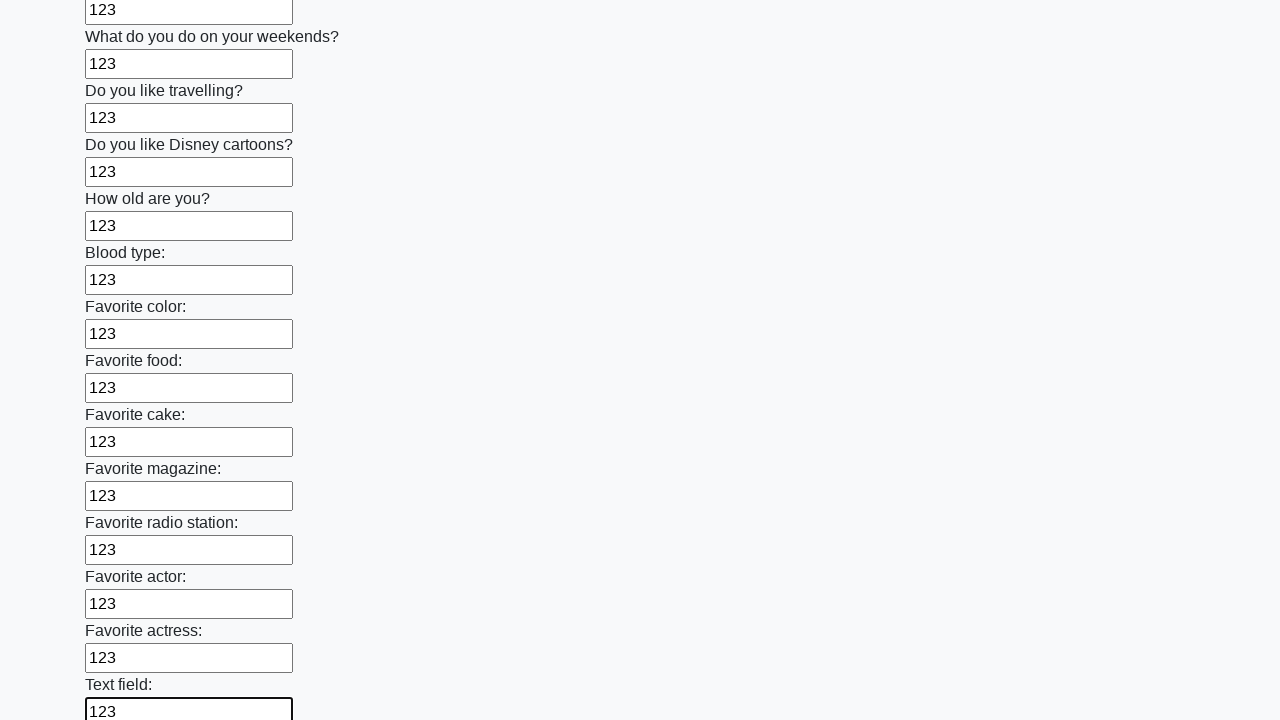

Filled an input field with '123' on input >> nth=27
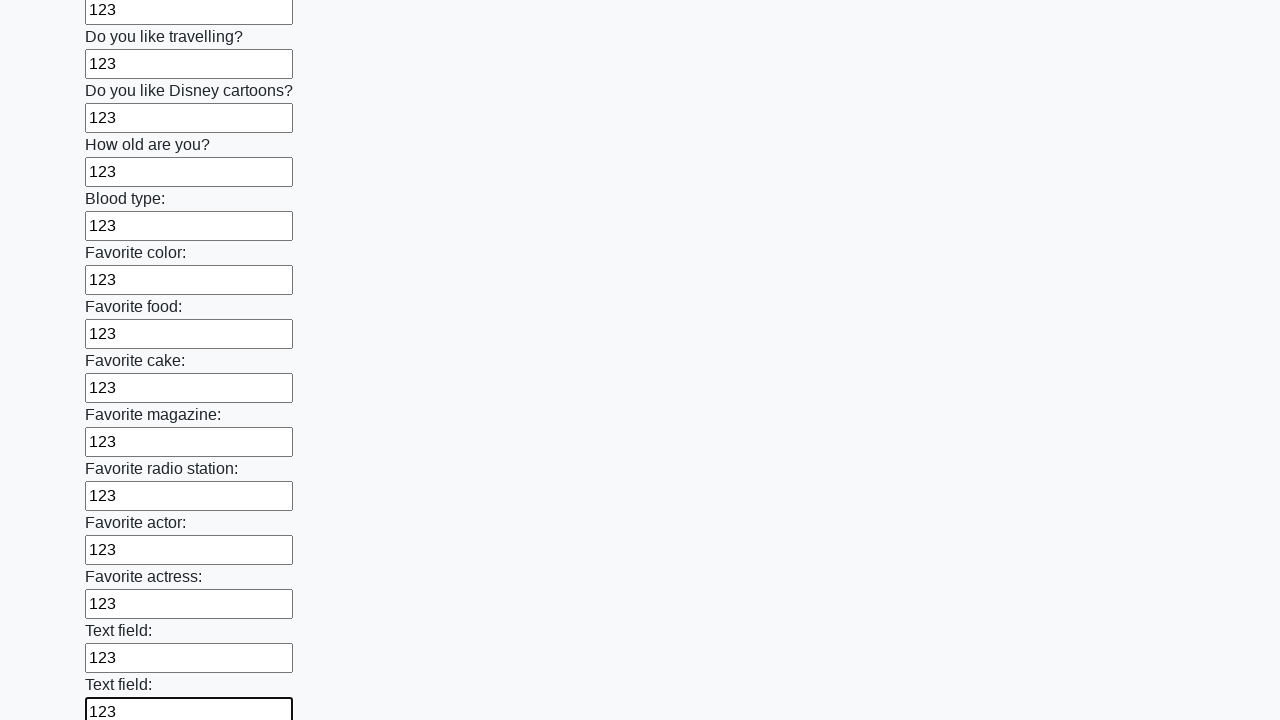

Filled an input field with '123' on input >> nth=28
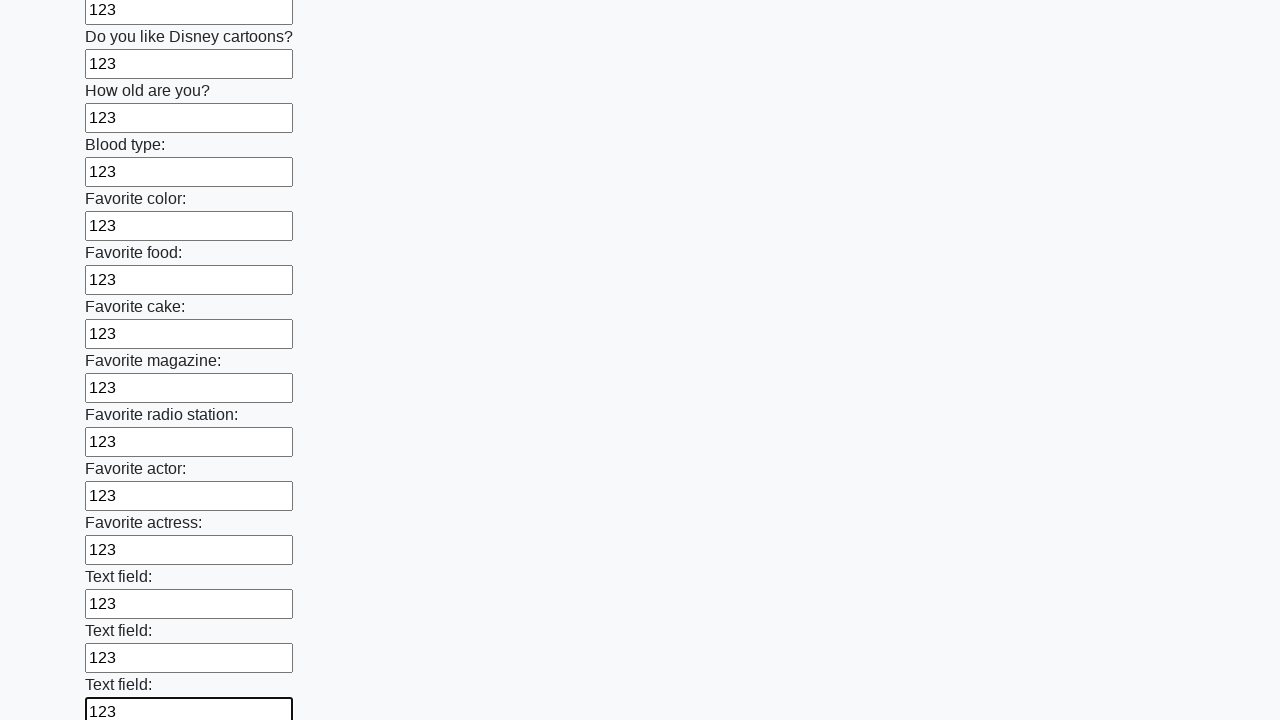

Filled an input field with '123' on input >> nth=29
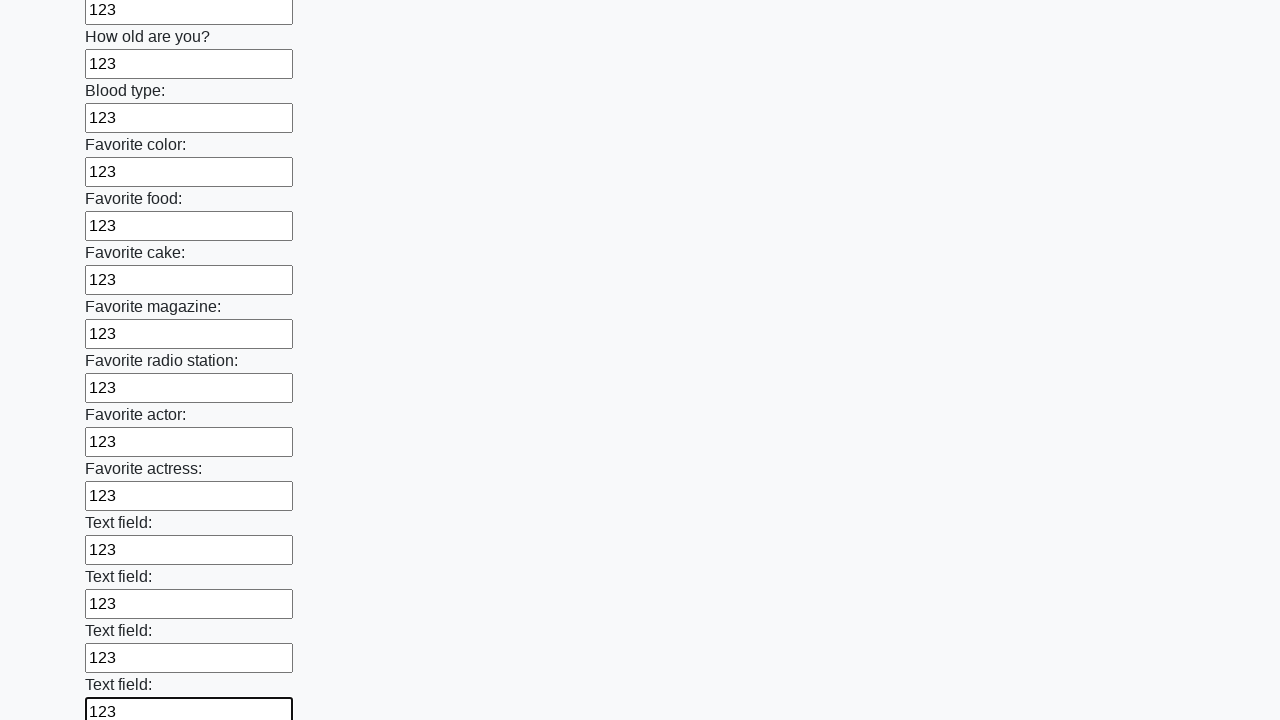

Filled an input field with '123' on input >> nth=30
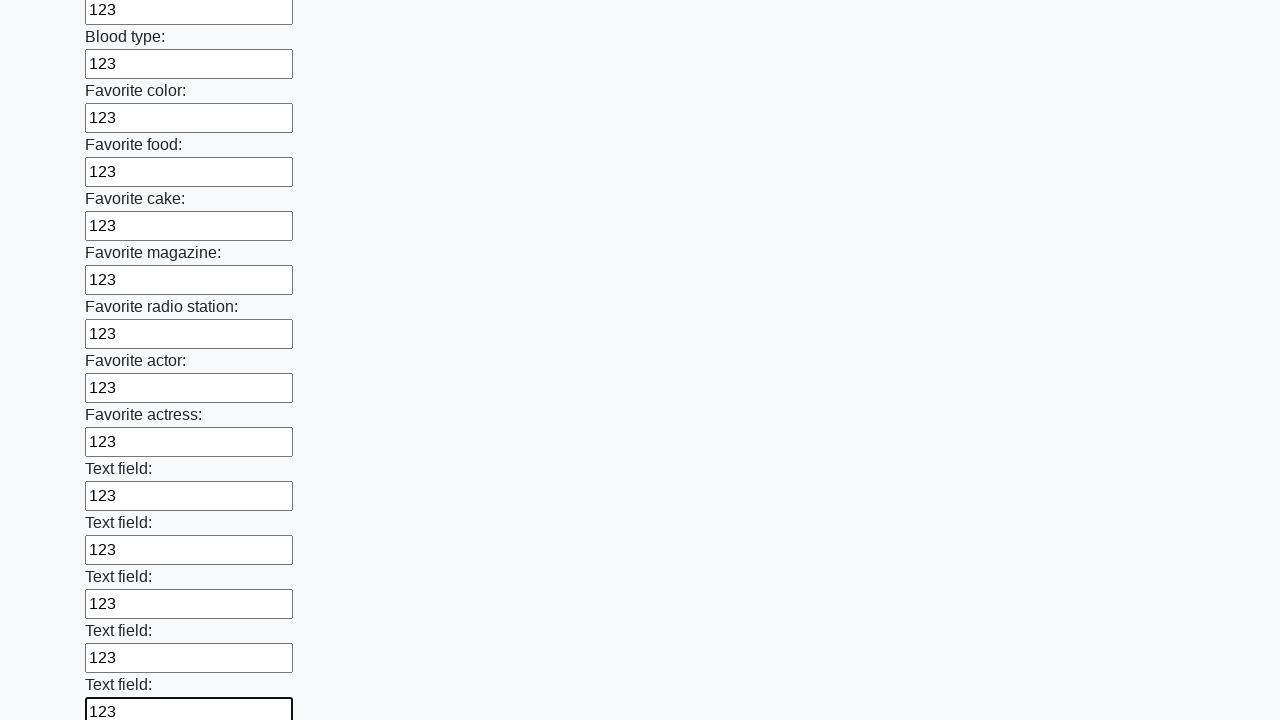

Filled an input field with '123' on input >> nth=31
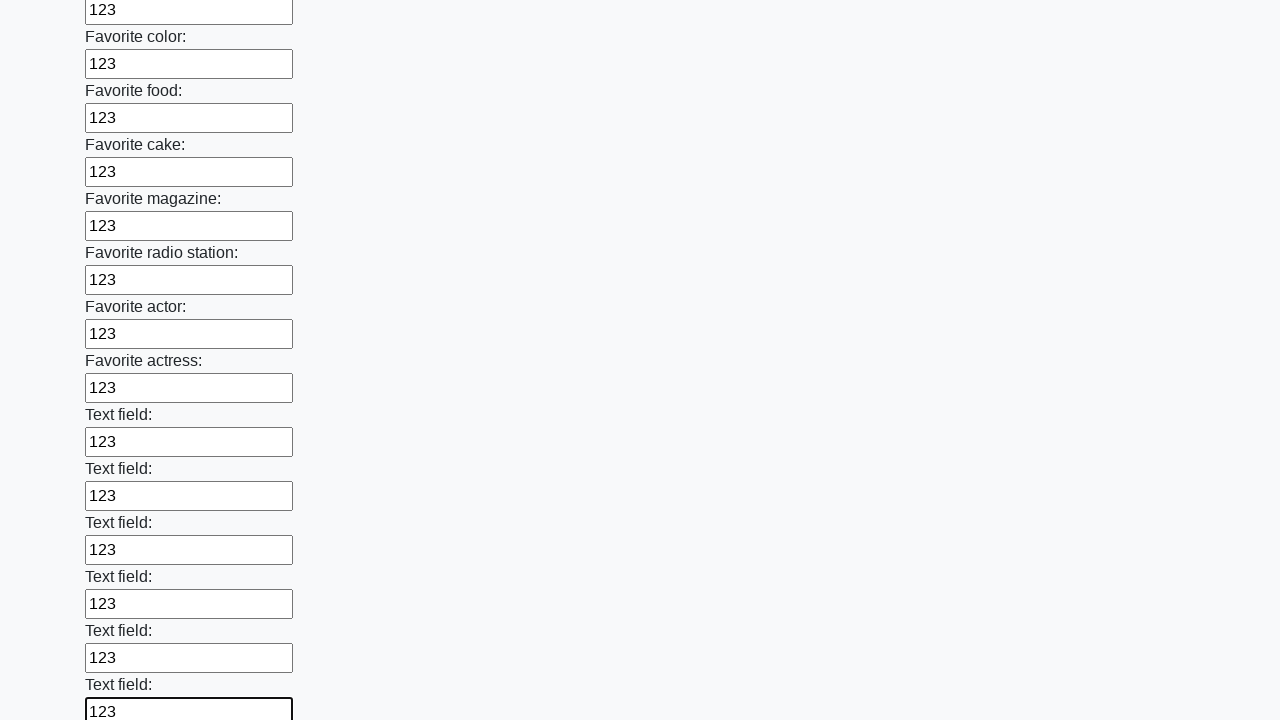

Filled an input field with '123' on input >> nth=32
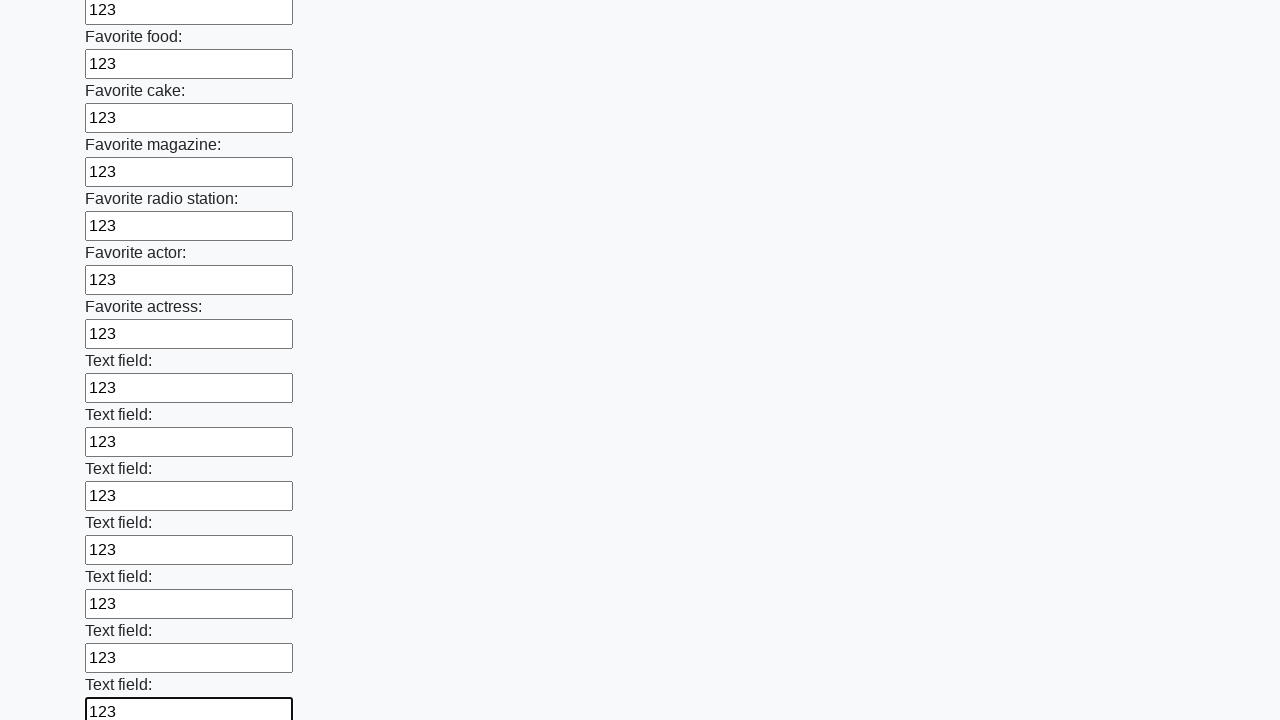

Filled an input field with '123' on input >> nth=33
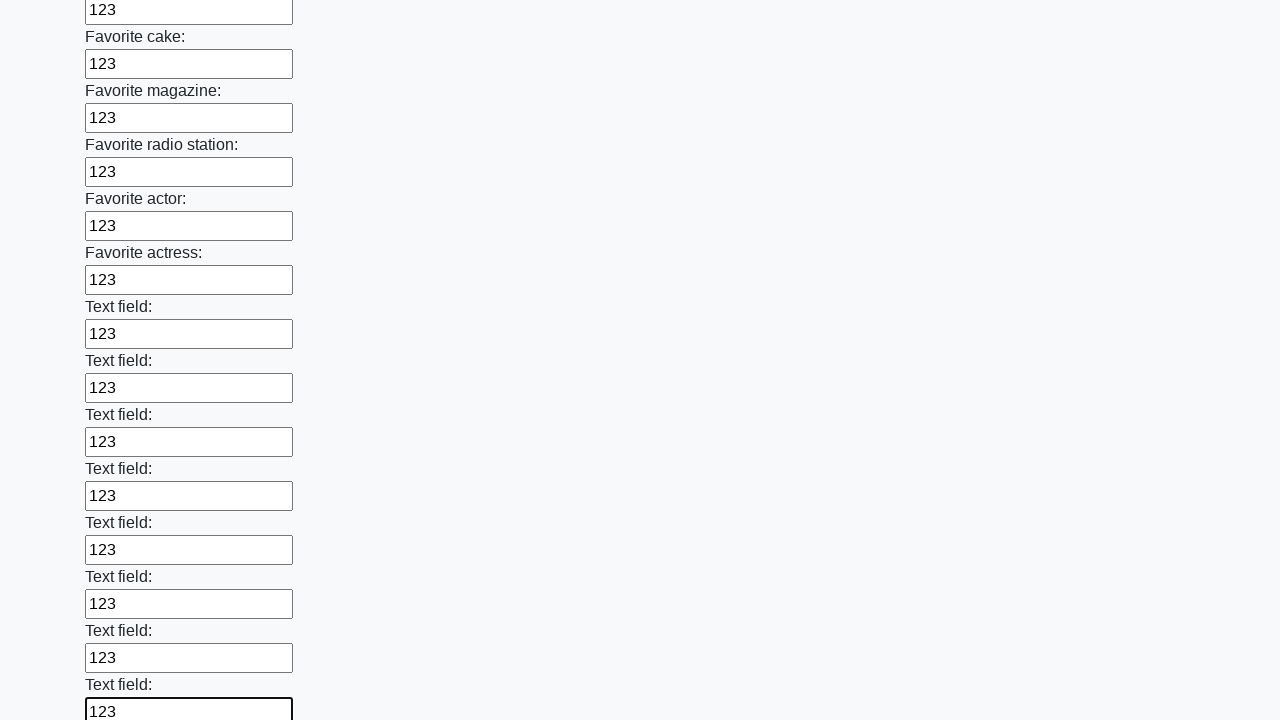

Filled an input field with '123' on input >> nth=34
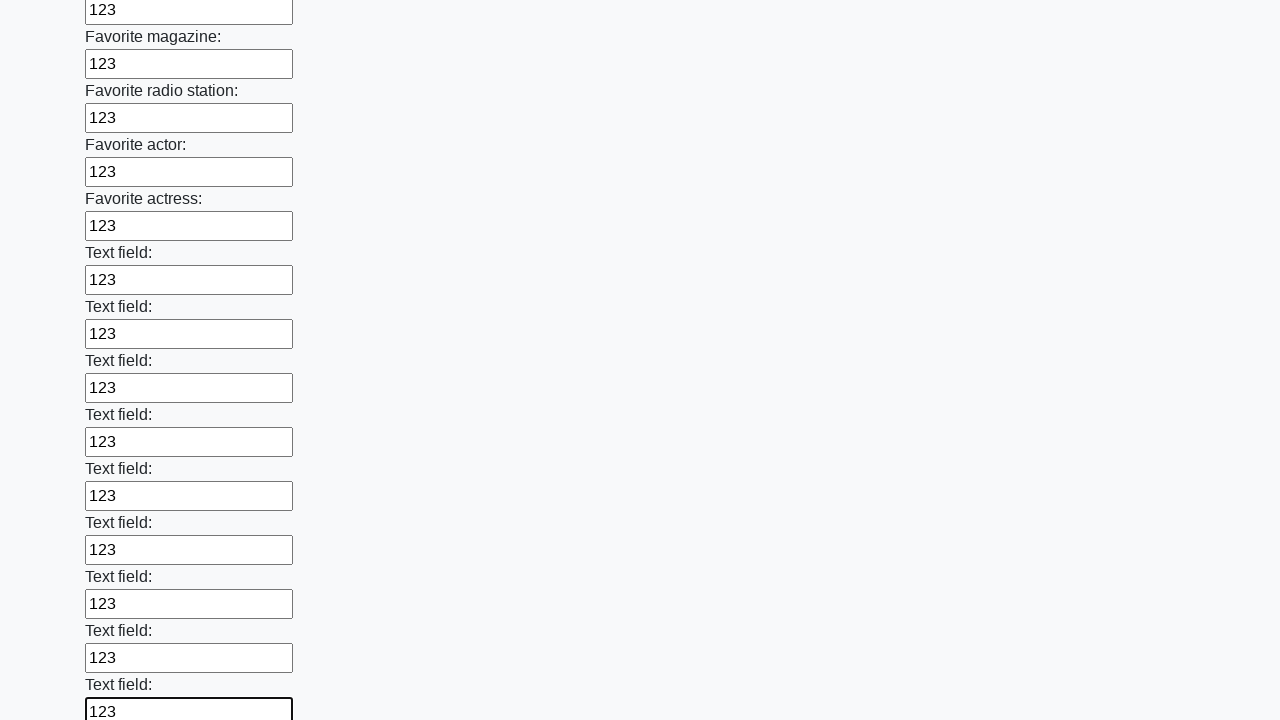

Filled an input field with '123' on input >> nth=35
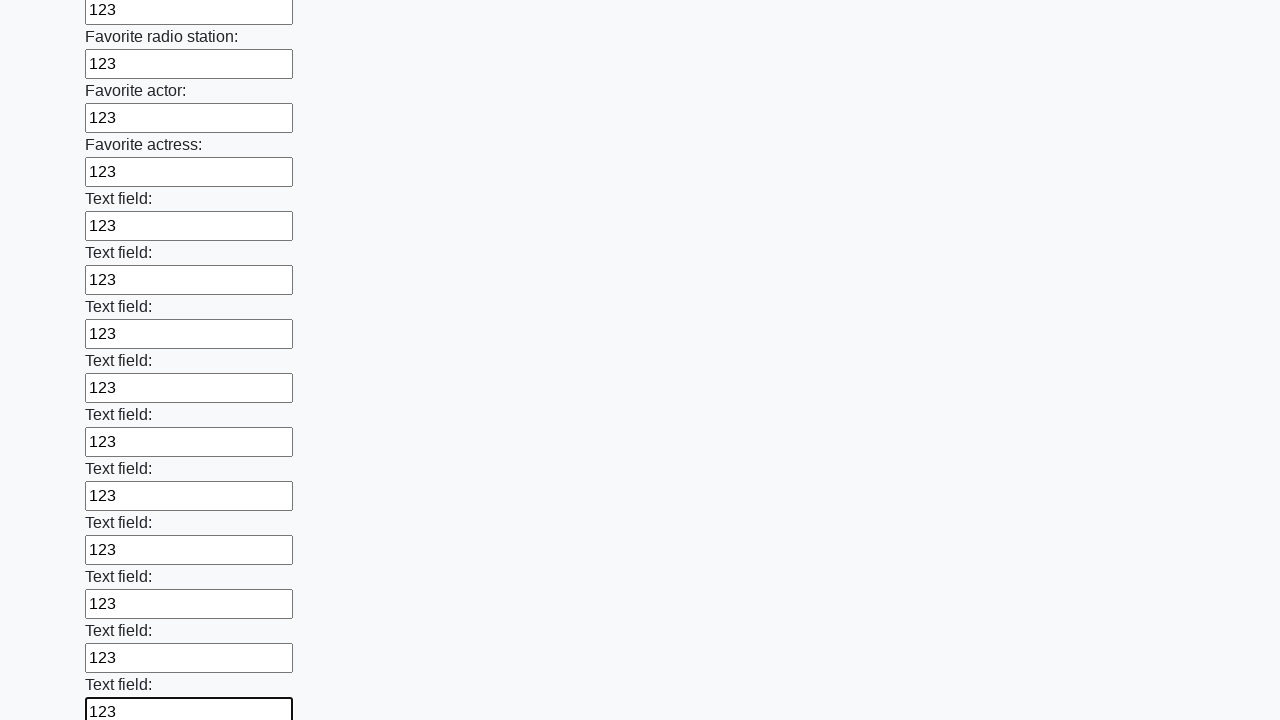

Filled an input field with '123' on input >> nth=36
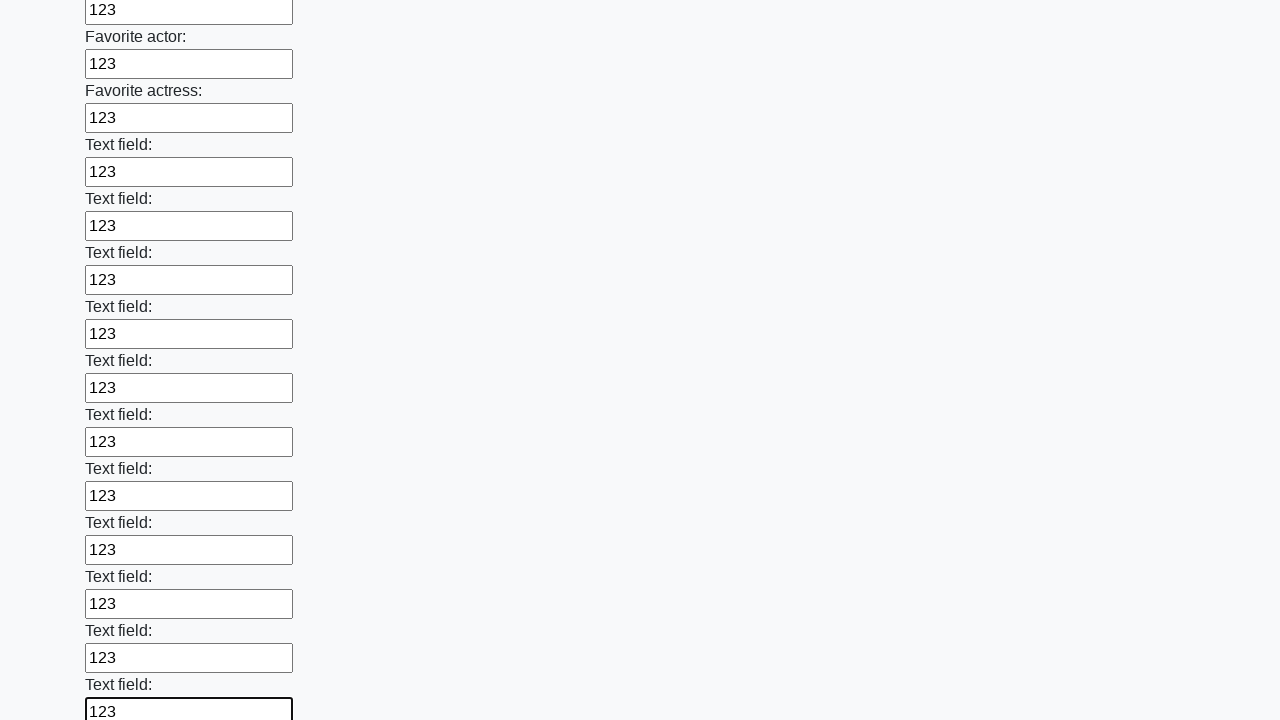

Filled an input field with '123' on input >> nth=37
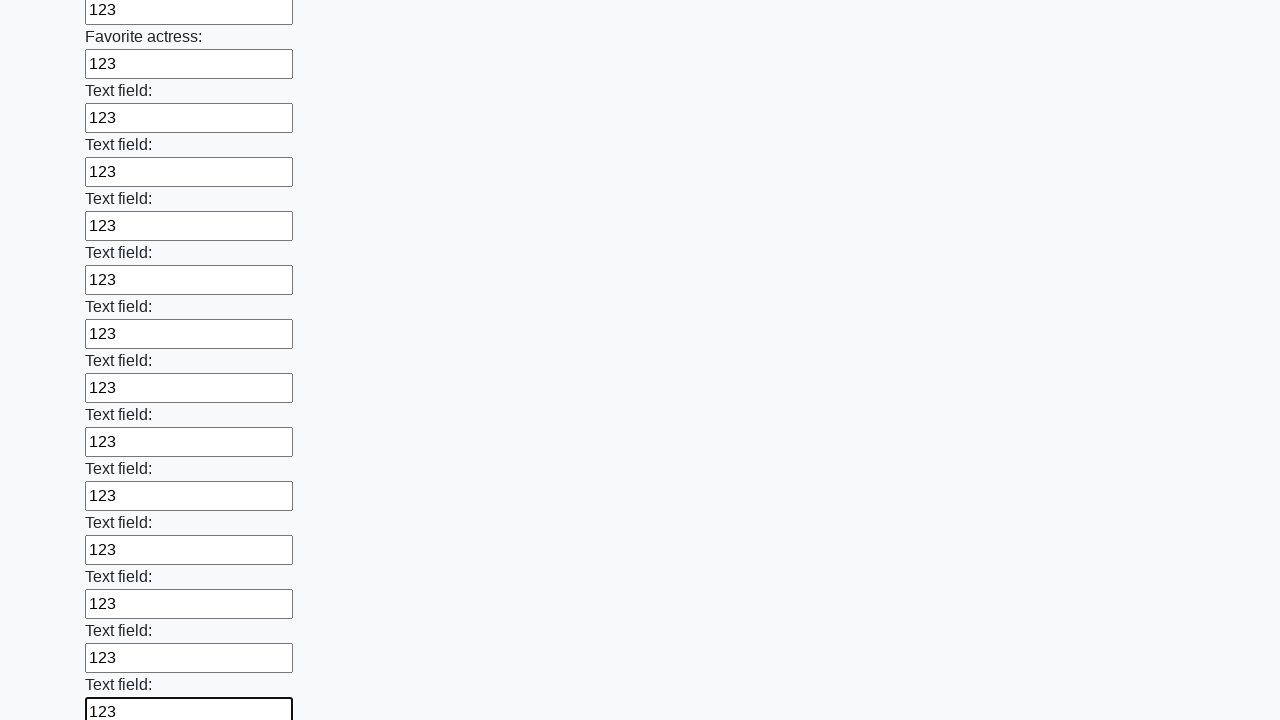

Filled an input field with '123' on input >> nth=38
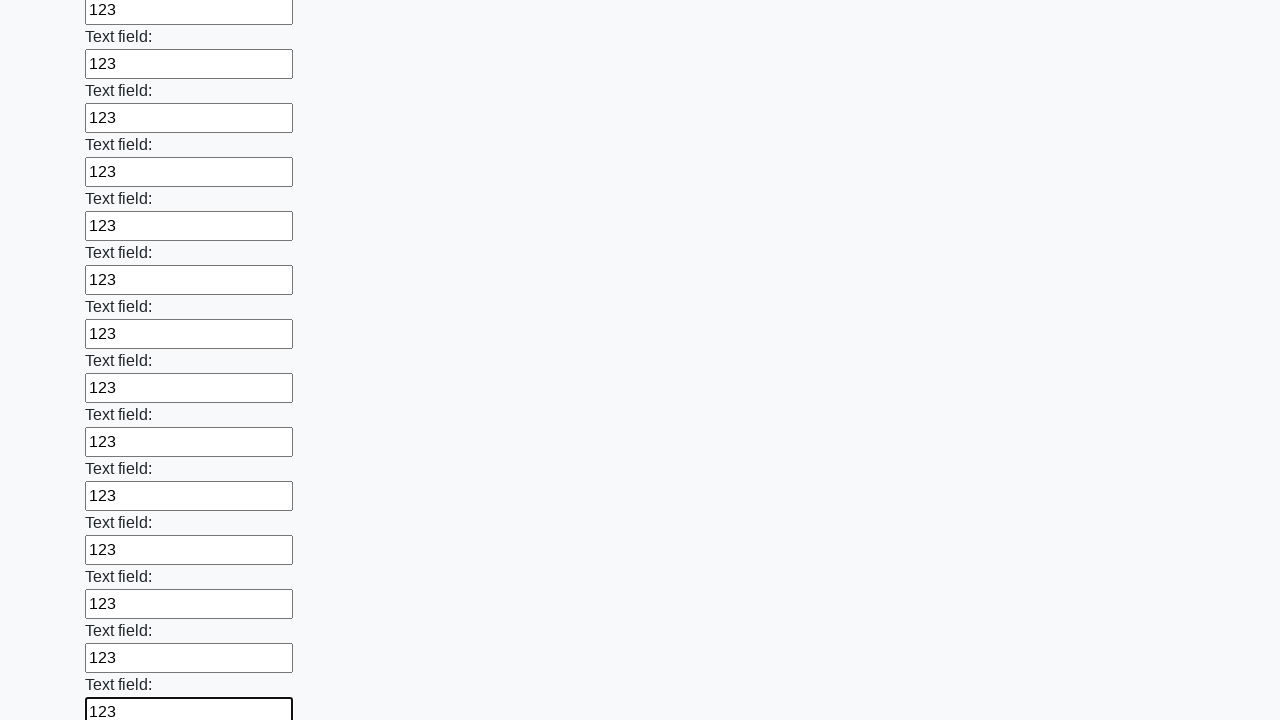

Filled an input field with '123' on input >> nth=39
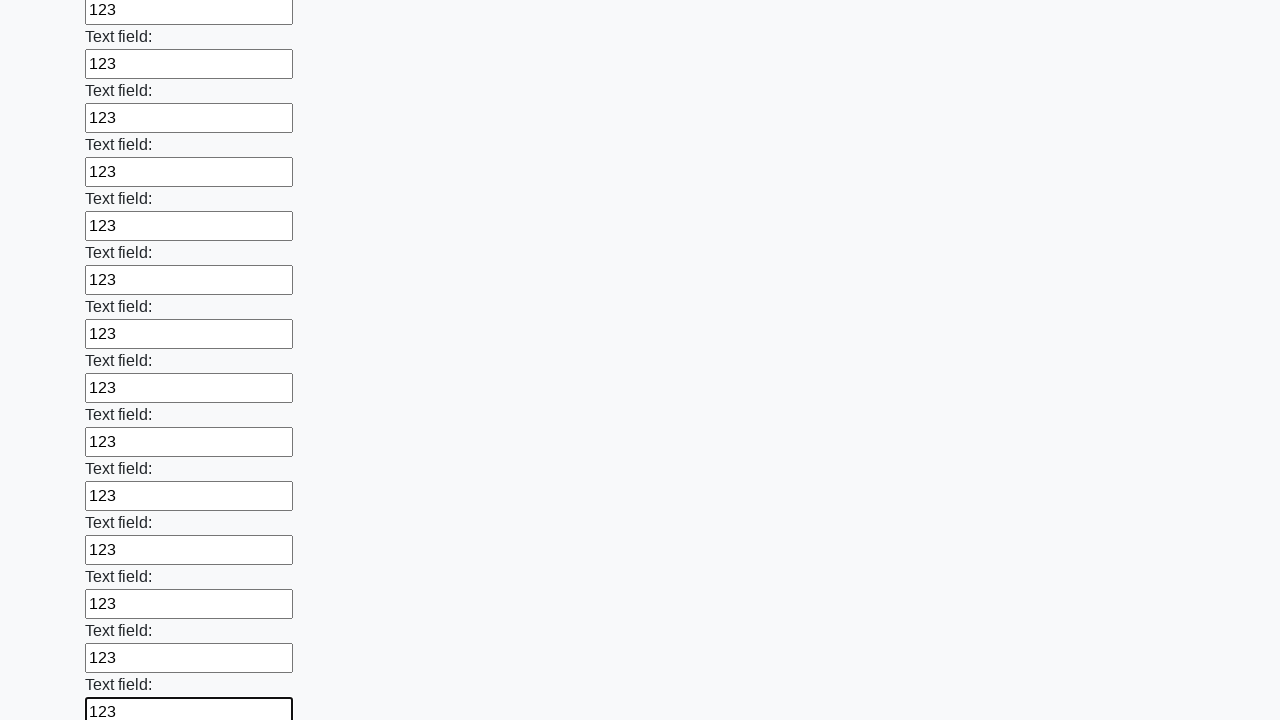

Filled an input field with '123' on input >> nth=40
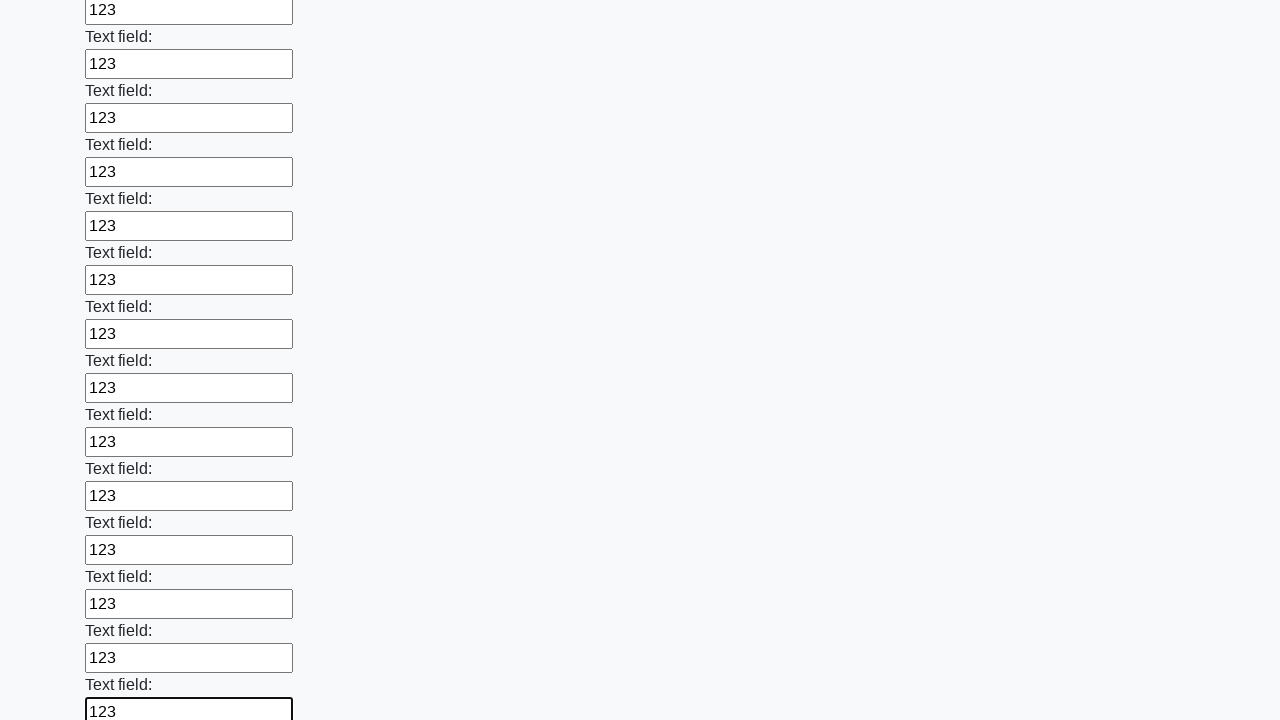

Filled an input field with '123' on input >> nth=41
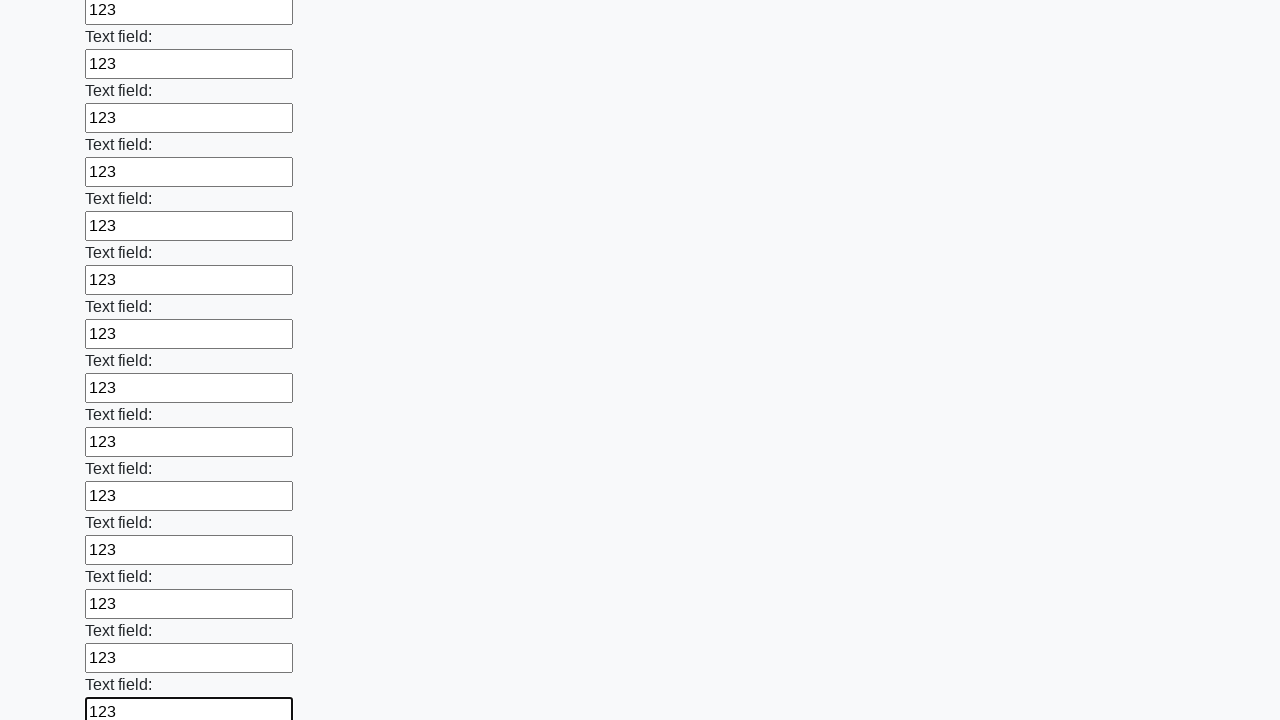

Filled an input field with '123' on input >> nth=42
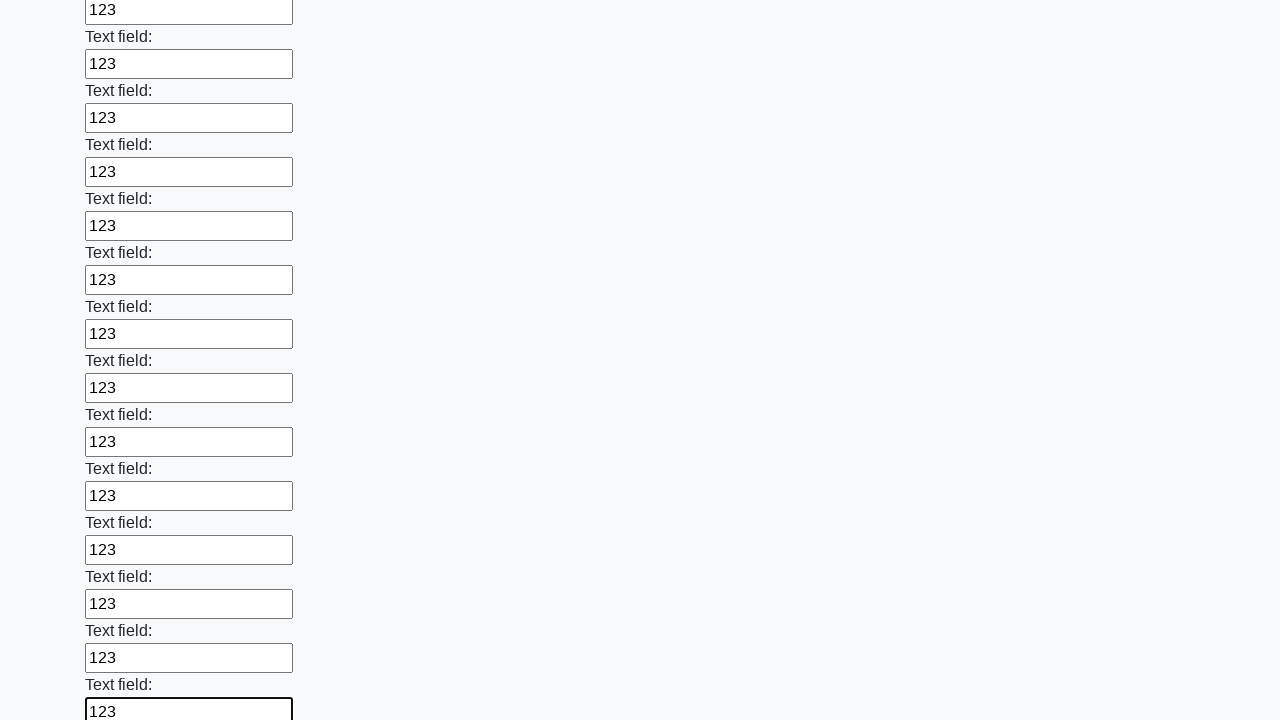

Filled an input field with '123' on input >> nth=43
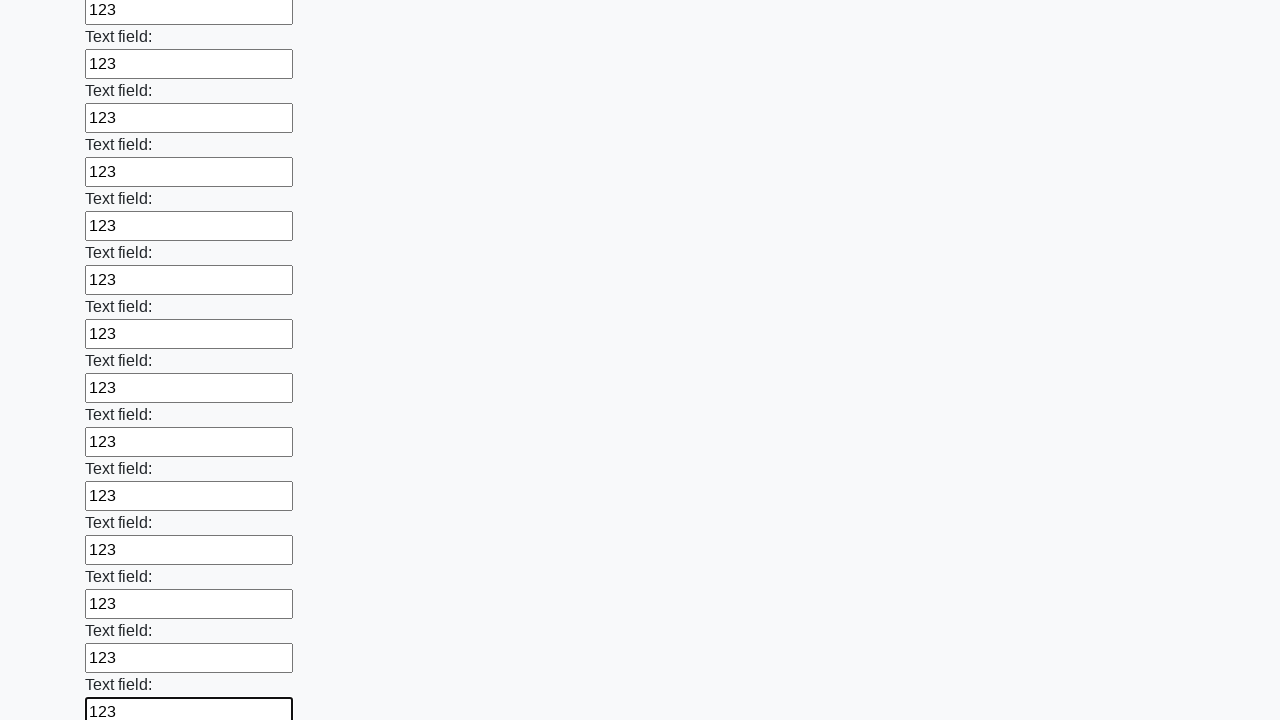

Filled an input field with '123' on input >> nth=44
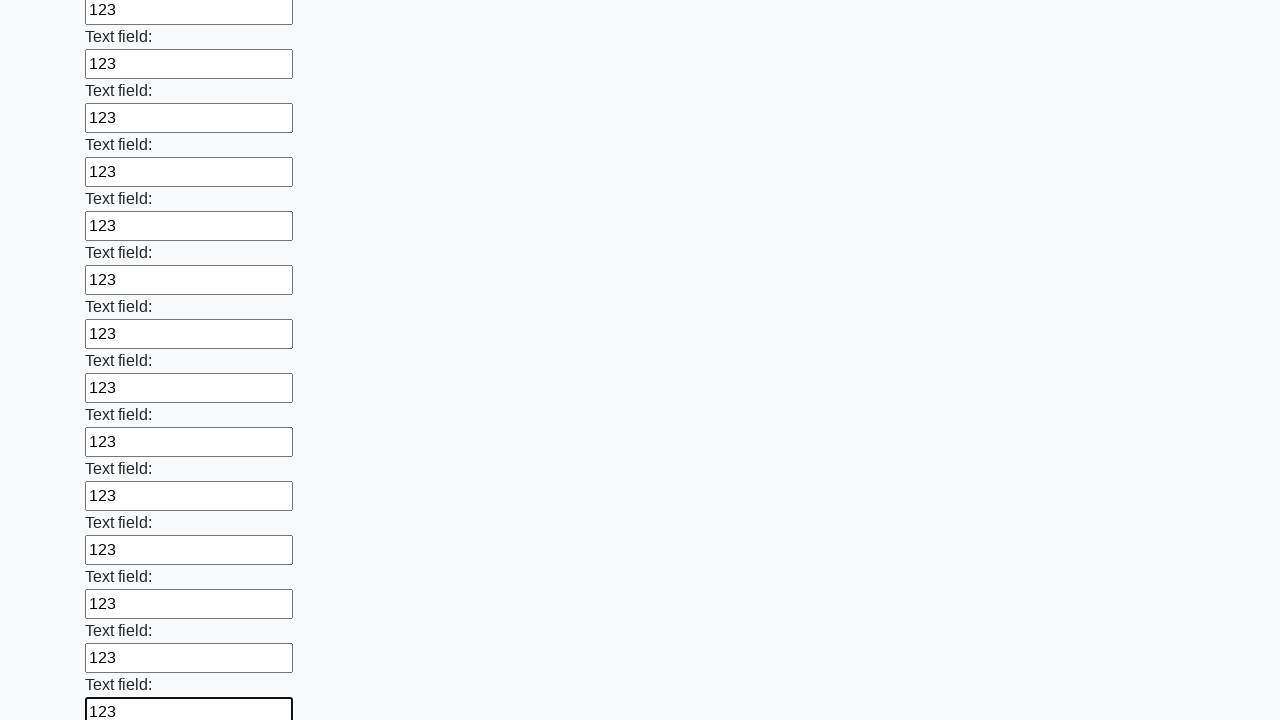

Filled an input field with '123' on input >> nth=45
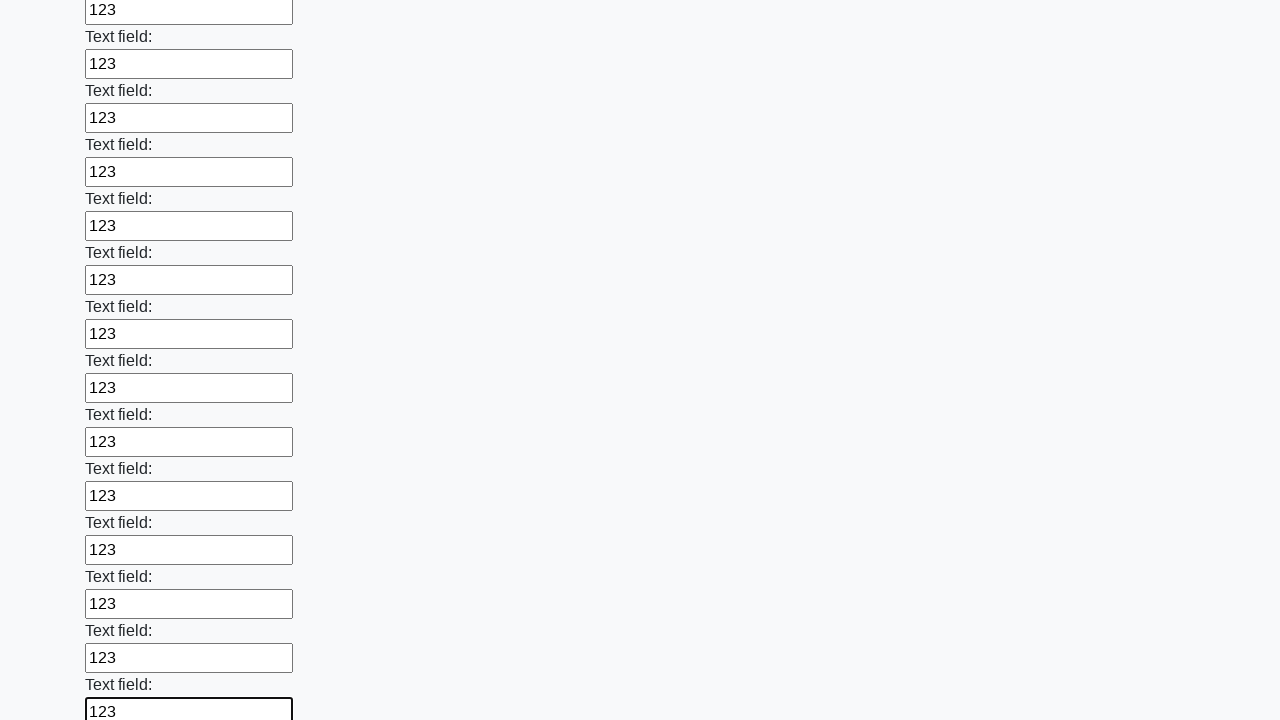

Filled an input field with '123' on input >> nth=46
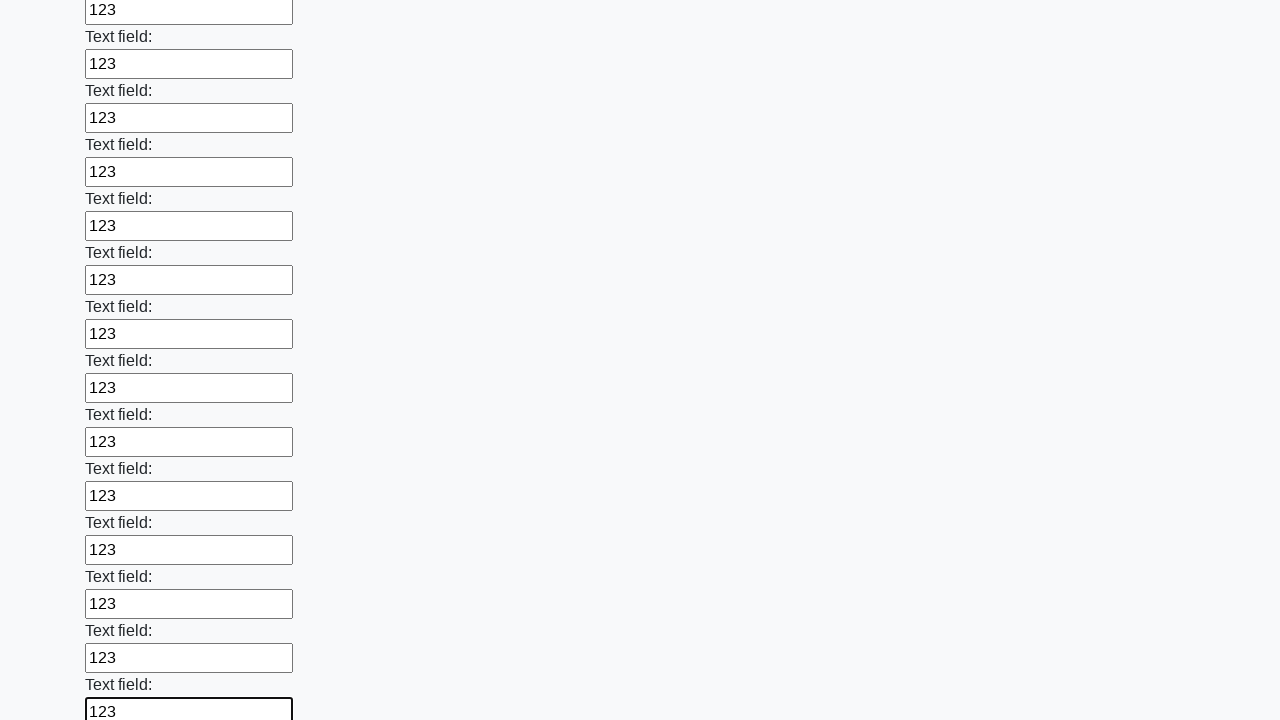

Filled an input field with '123' on input >> nth=47
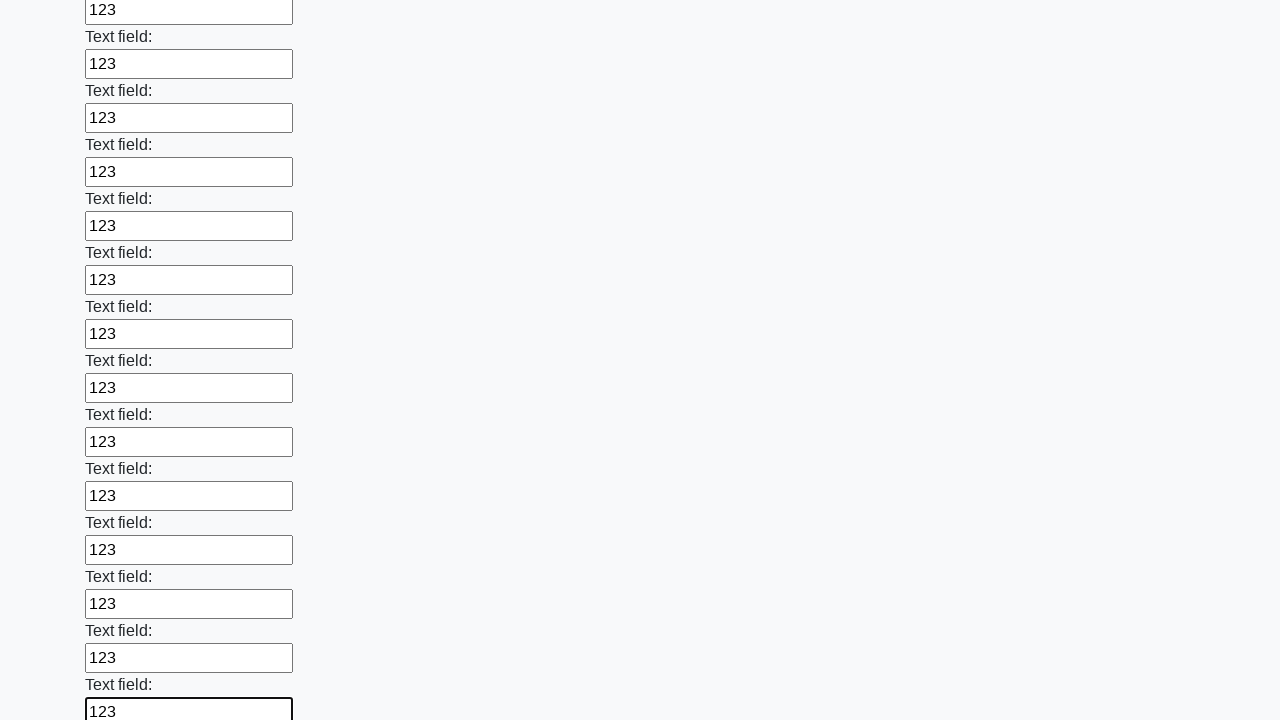

Filled an input field with '123' on input >> nth=48
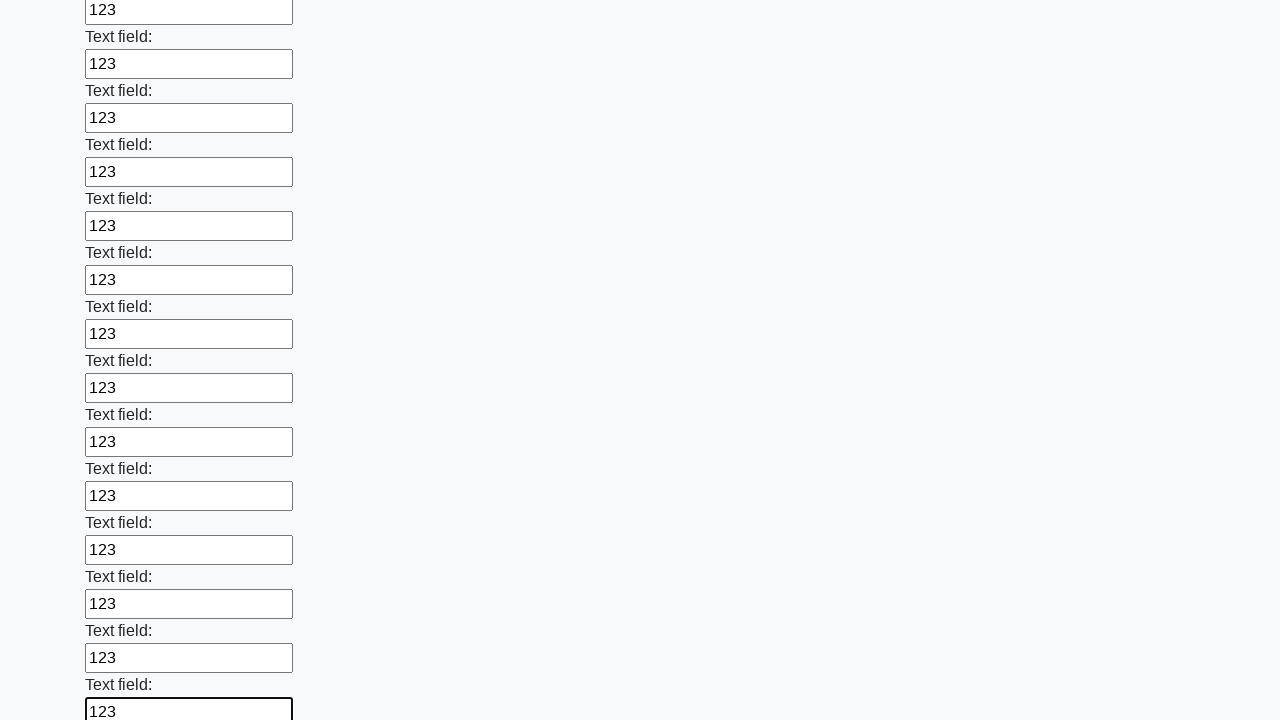

Filled an input field with '123' on input >> nth=49
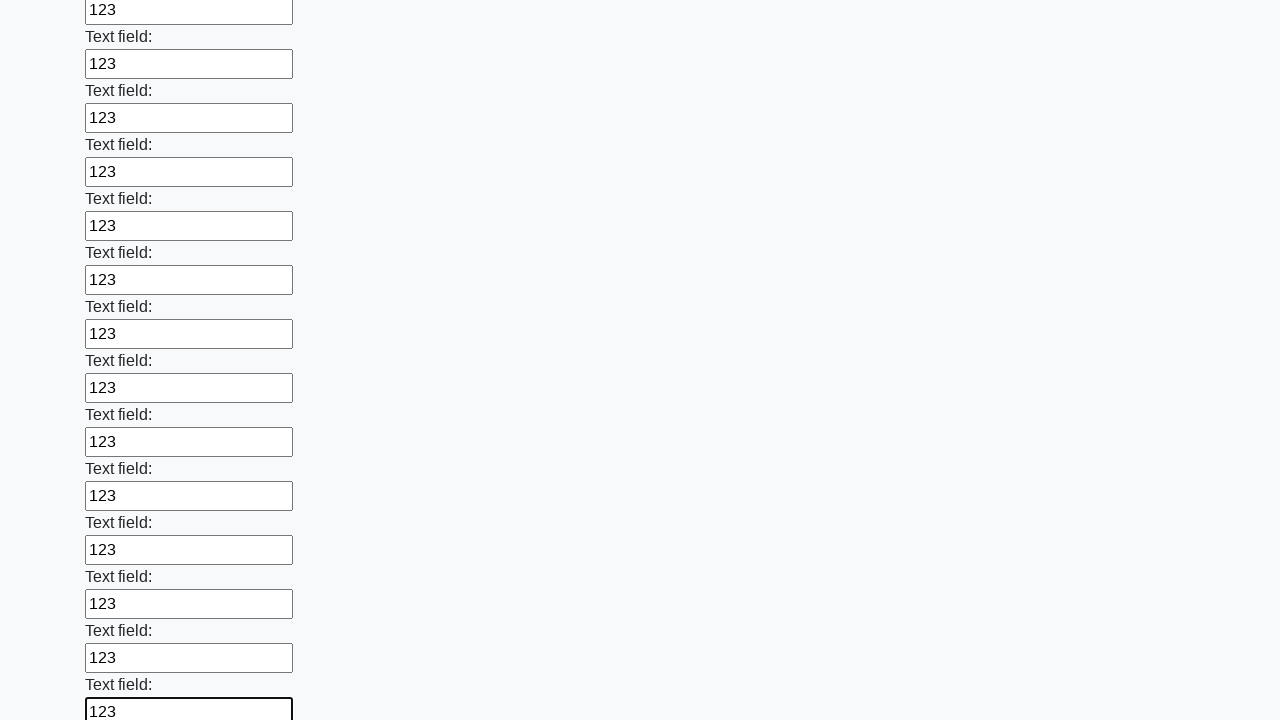

Filled an input field with '123' on input >> nth=50
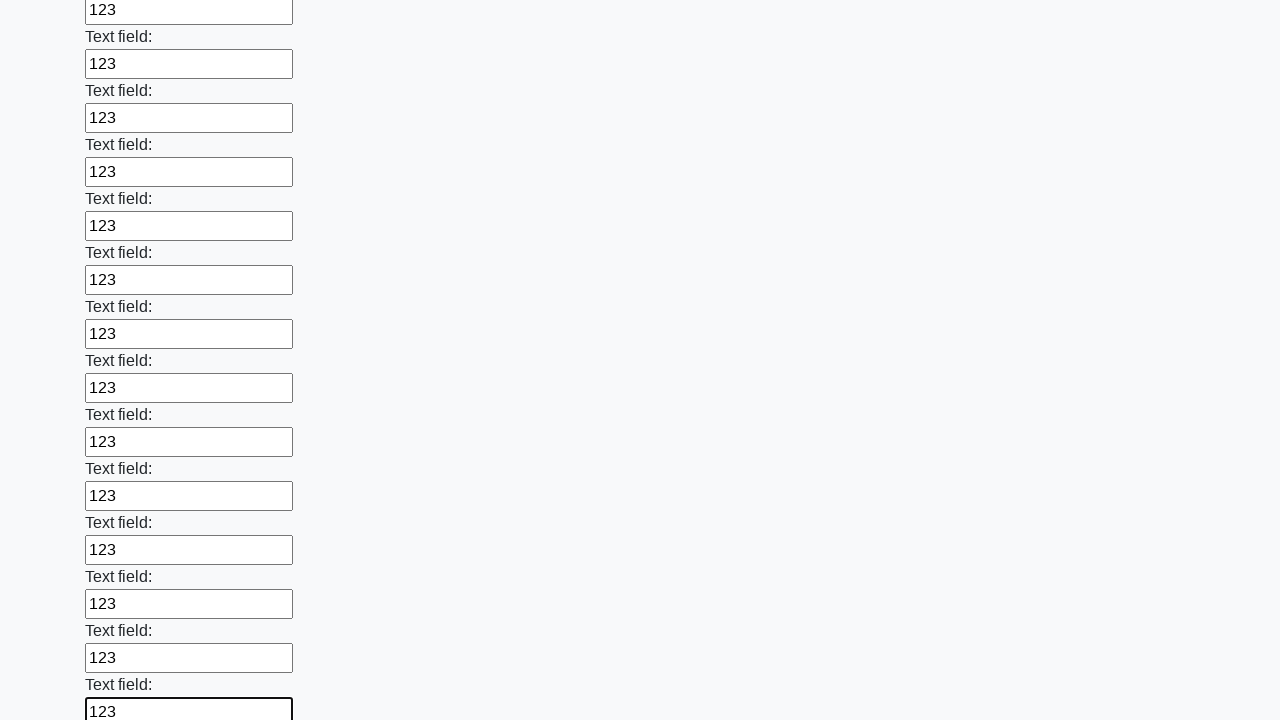

Filled an input field with '123' on input >> nth=51
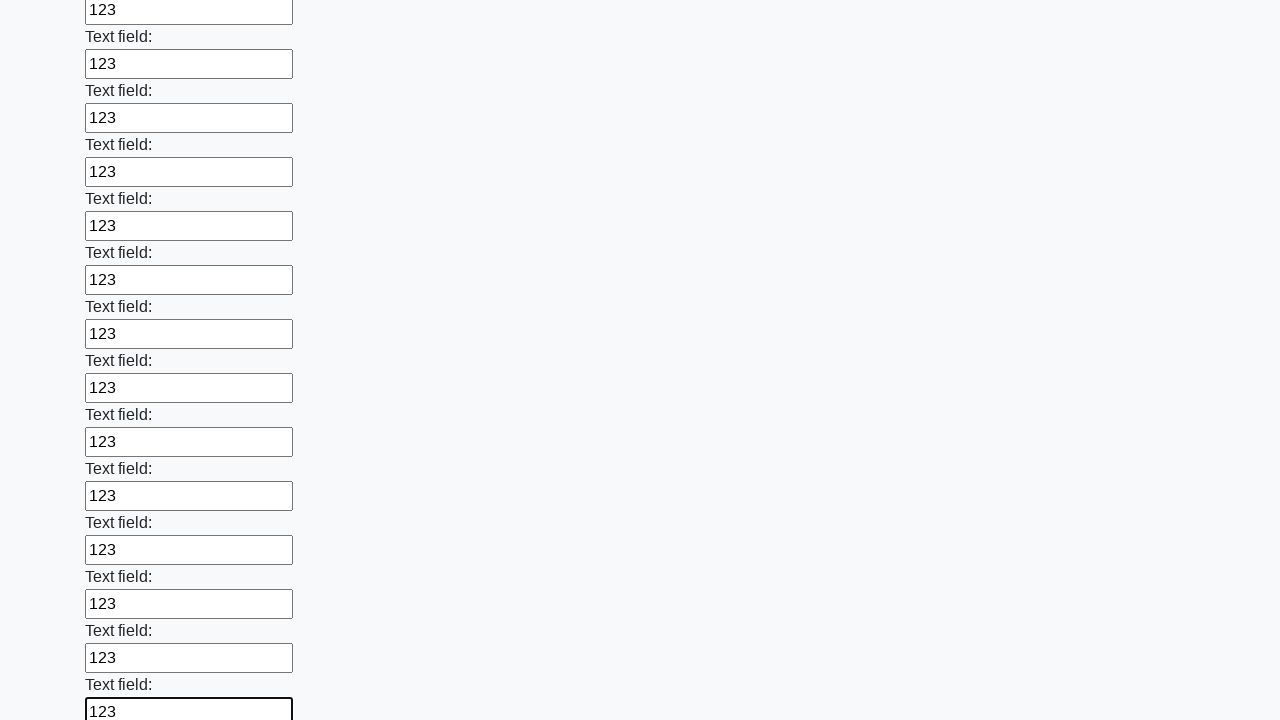

Filled an input field with '123' on input >> nth=52
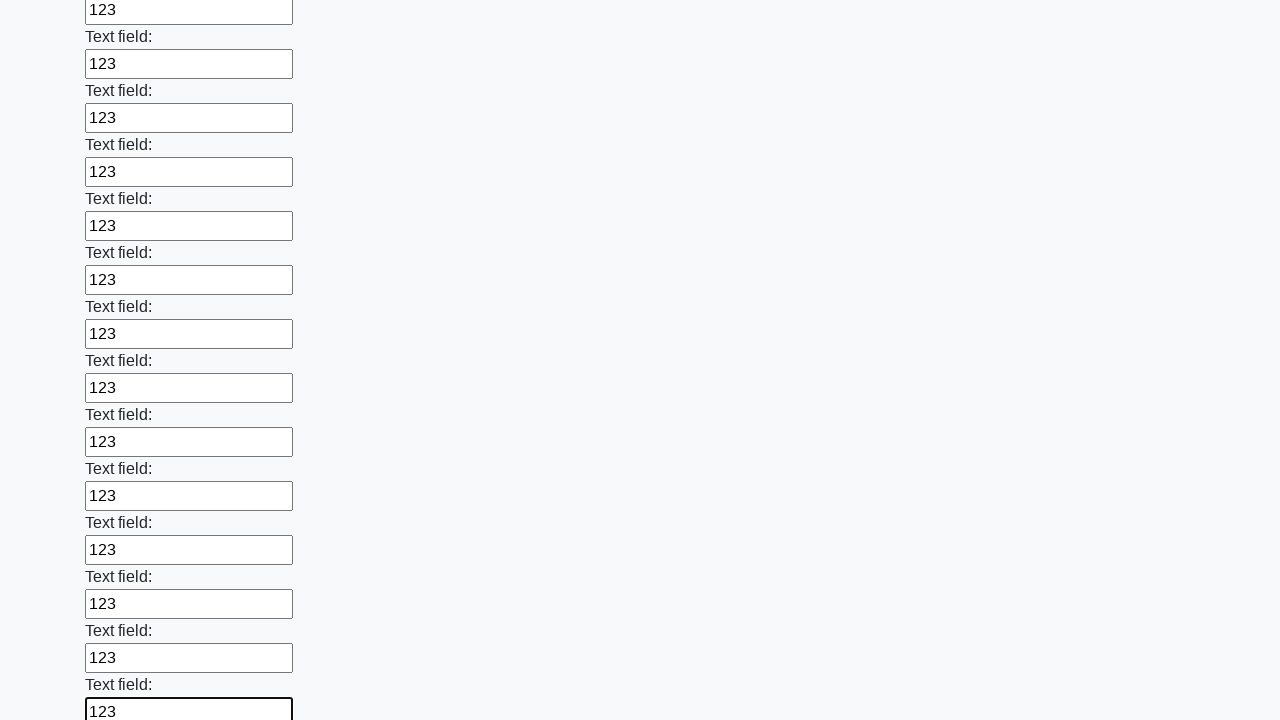

Filled an input field with '123' on input >> nth=53
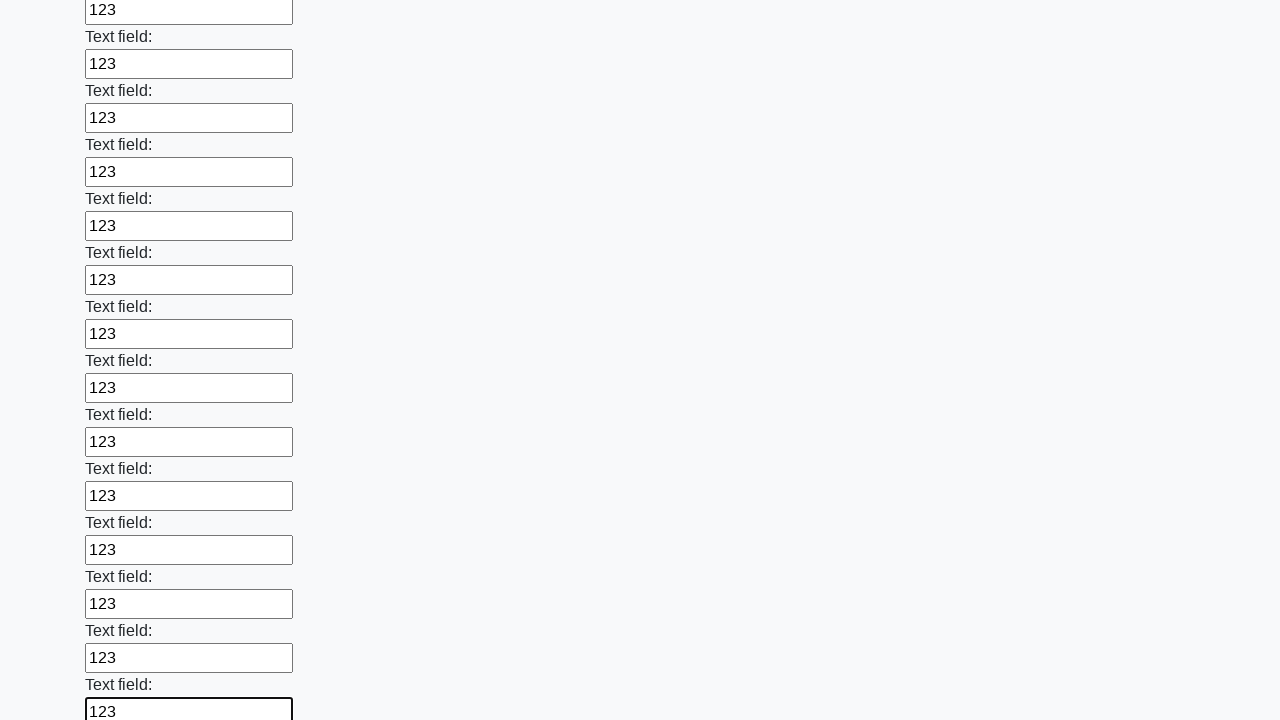

Filled an input field with '123' on input >> nth=54
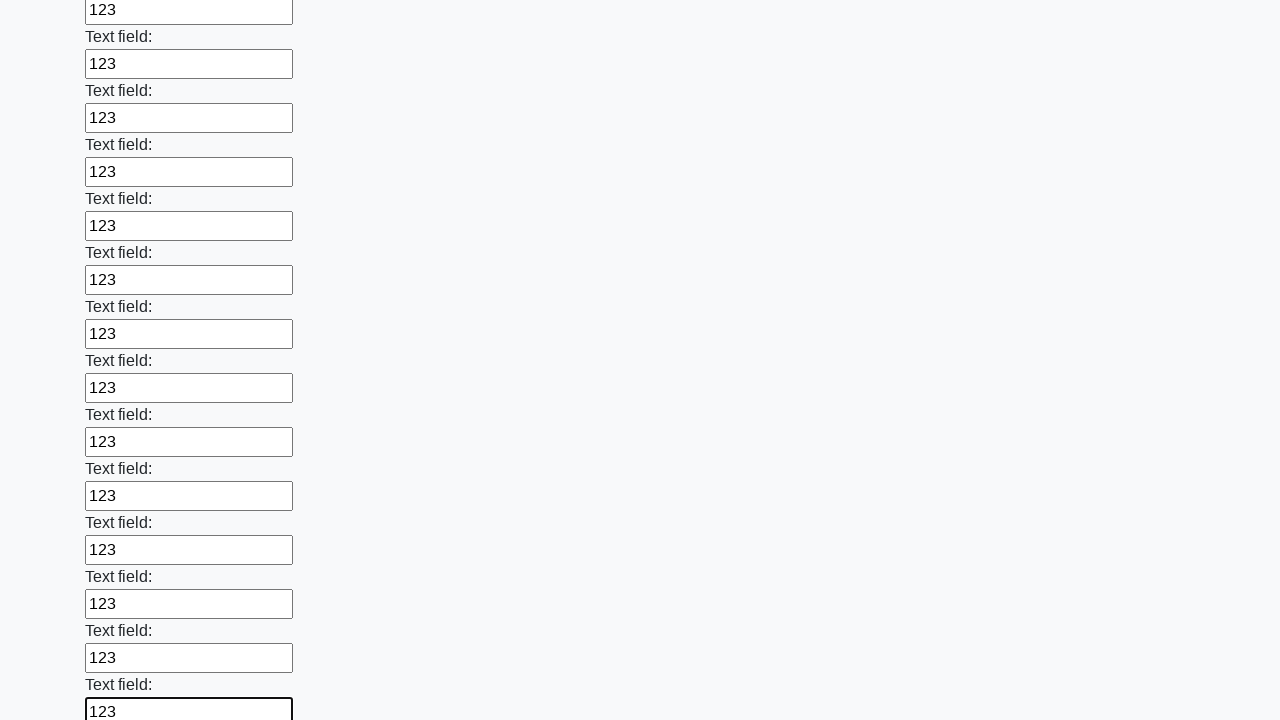

Filled an input field with '123' on input >> nth=55
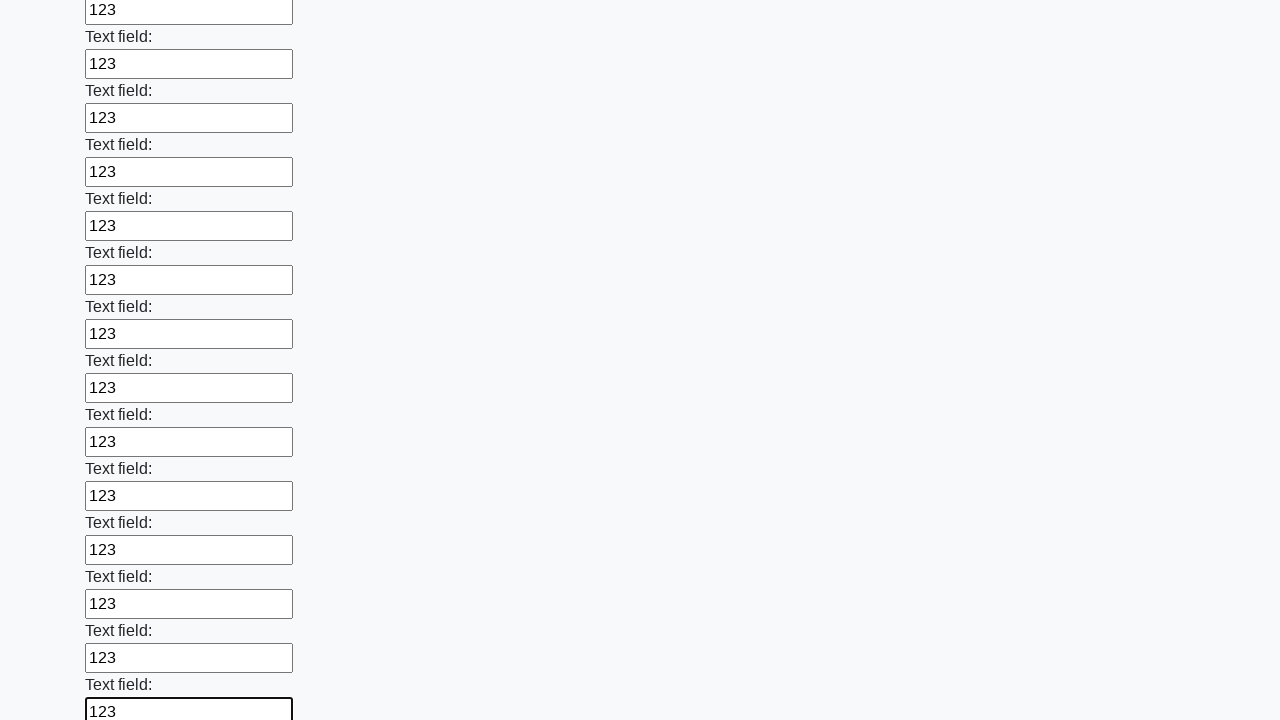

Filled an input field with '123' on input >> nth=56
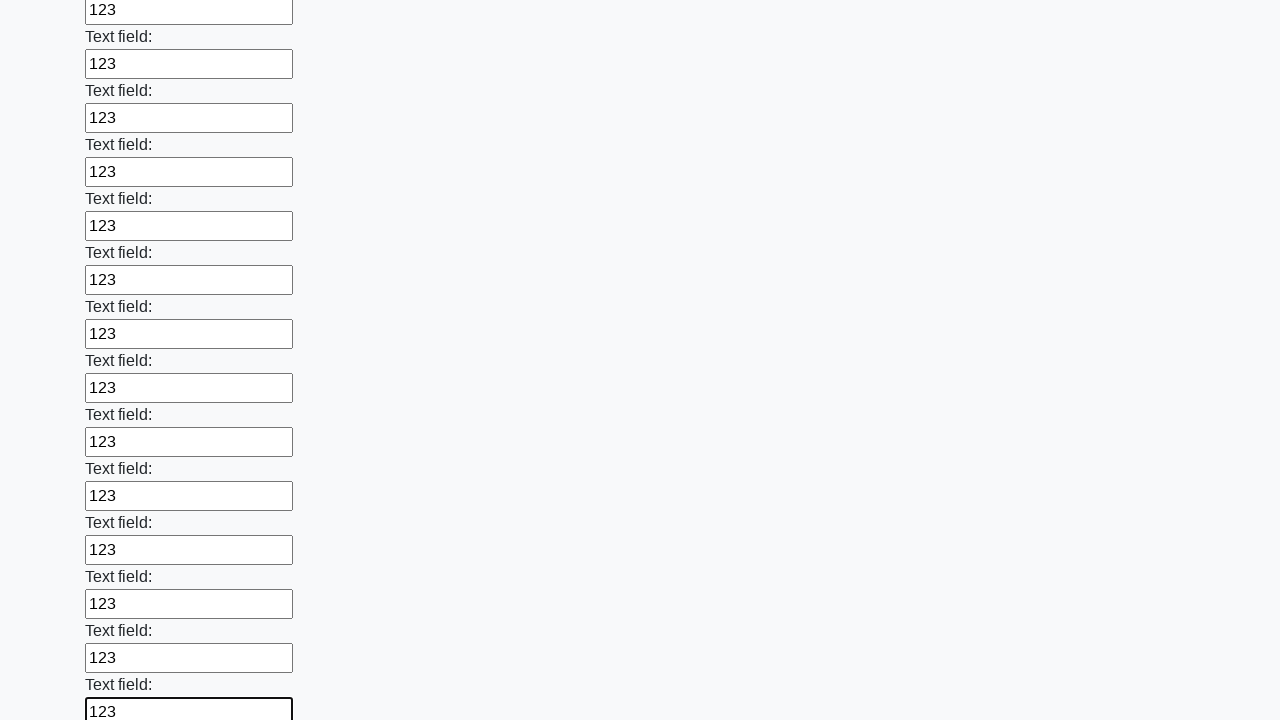

Filled an input field with '123' on input >> nth=57
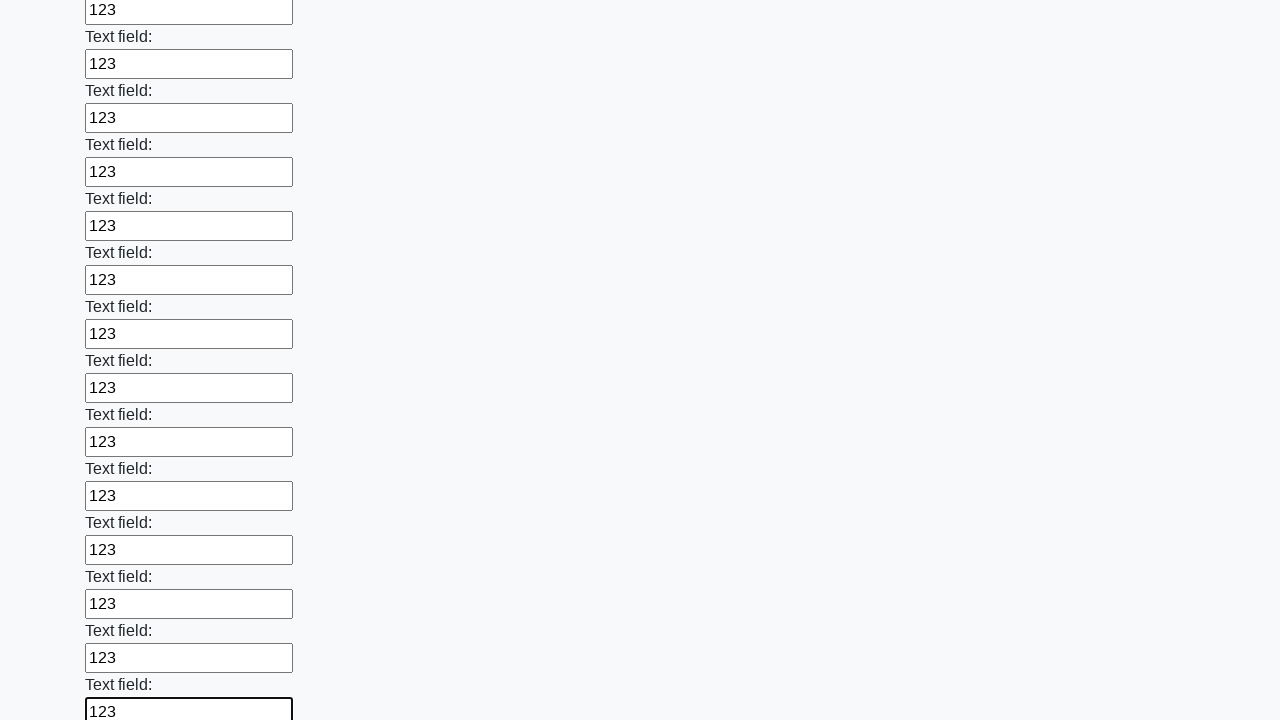

Filled an input field with '123' on input >> nth=58
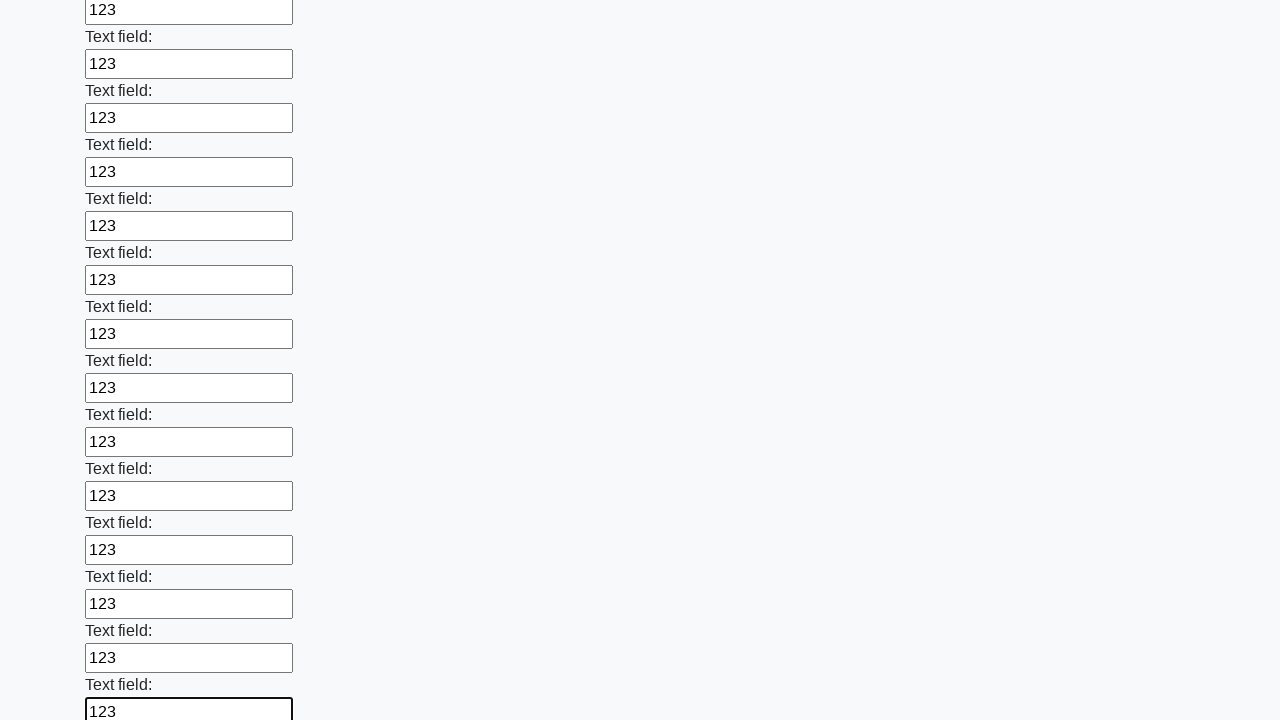

Filled an input field with '123' on input >> nth=59
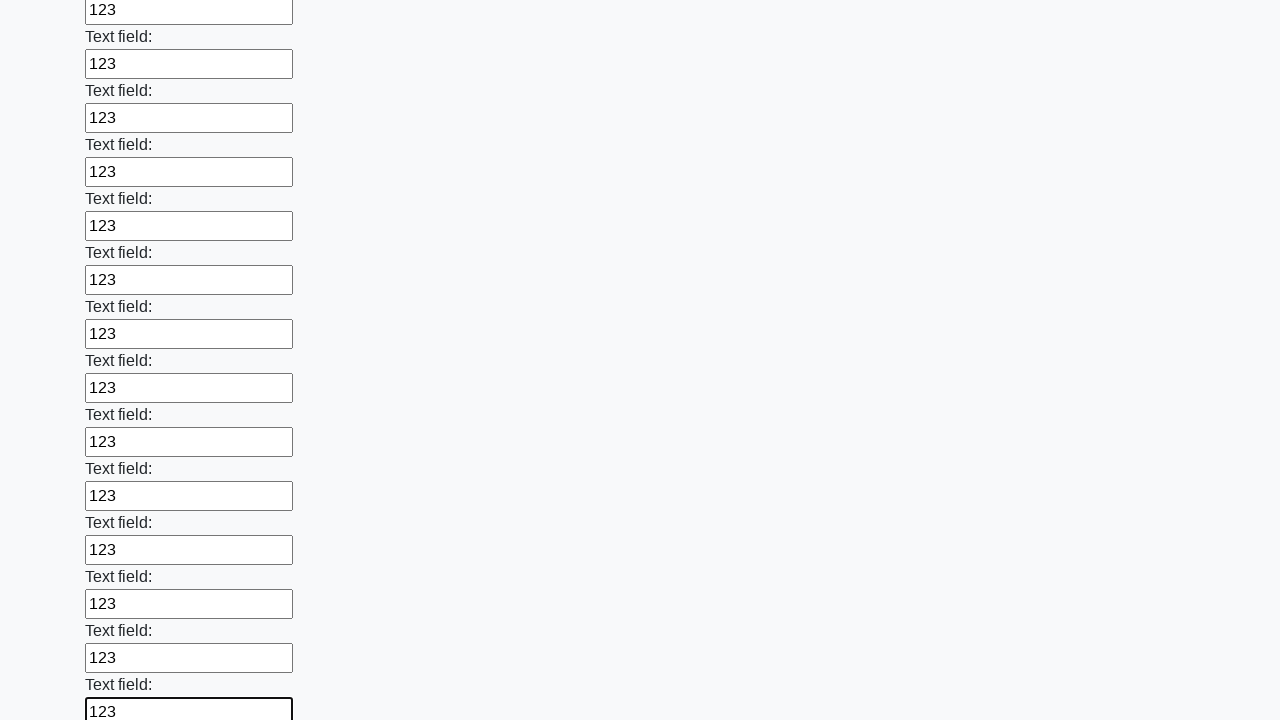

Filled an input field with '123' on input >> nth=60
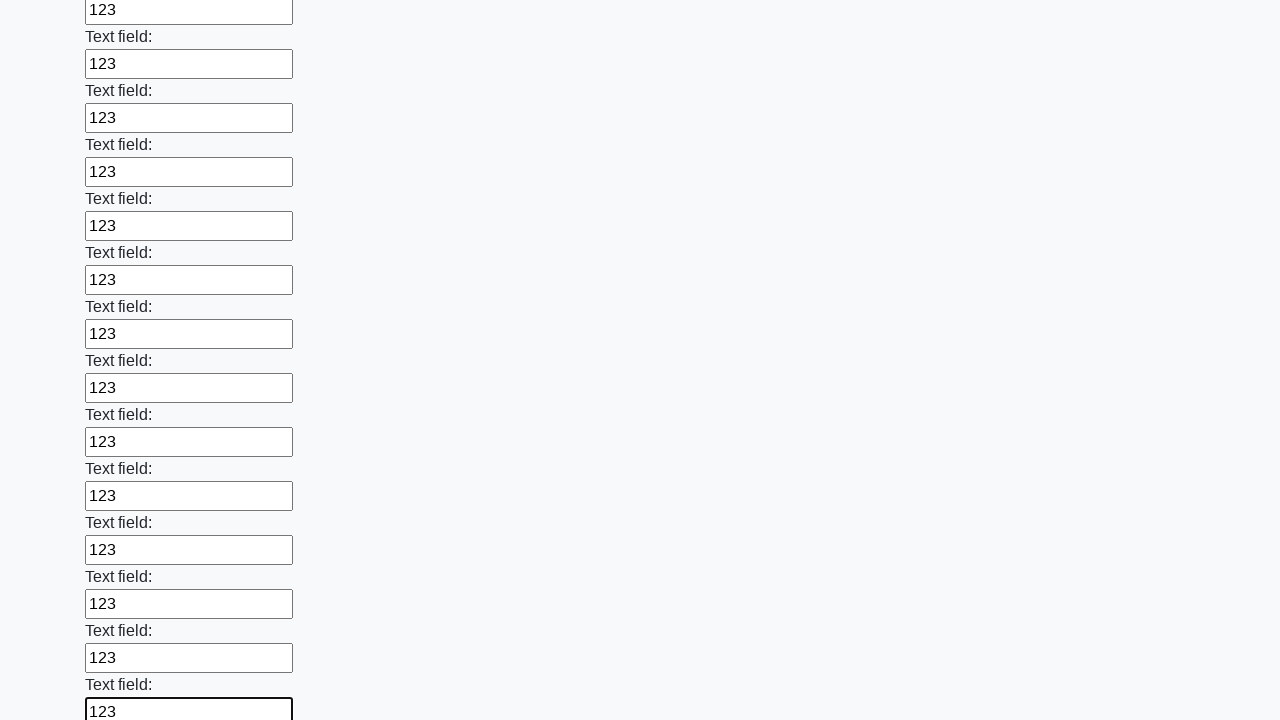

Filled an input field with '123' on input >> nth=61
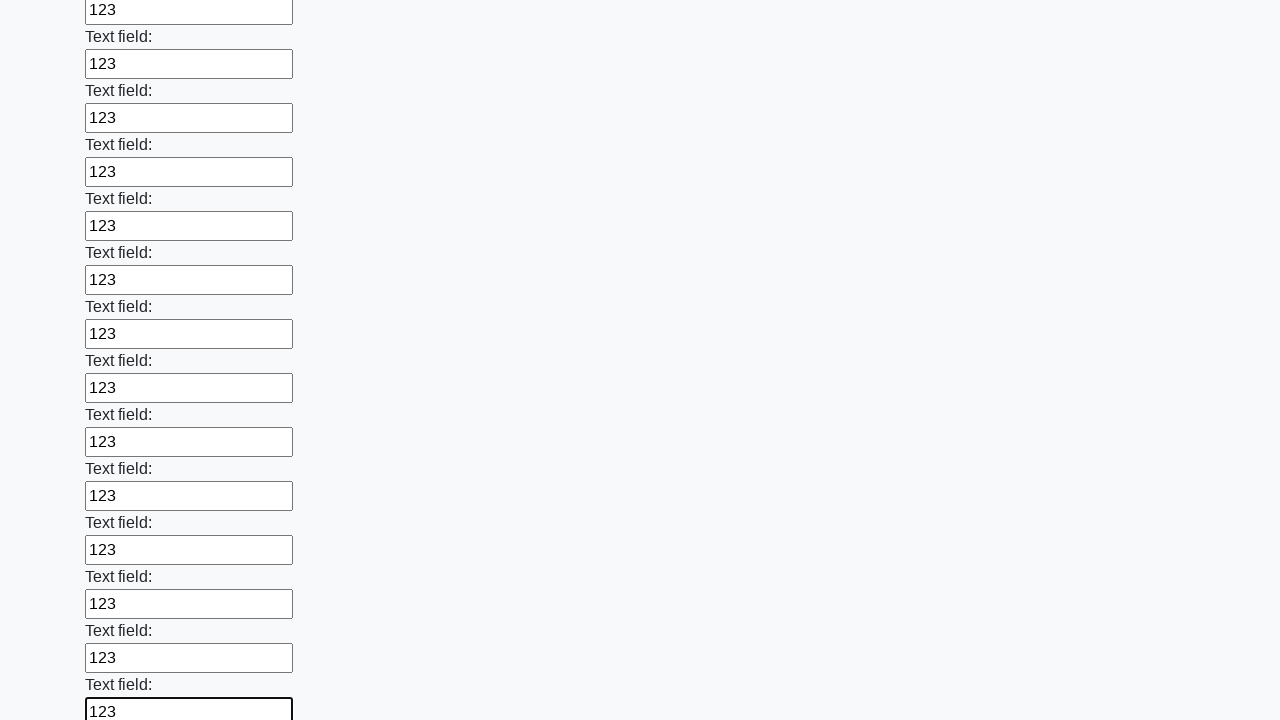

Filled an input field with '123' on input >> nth=62
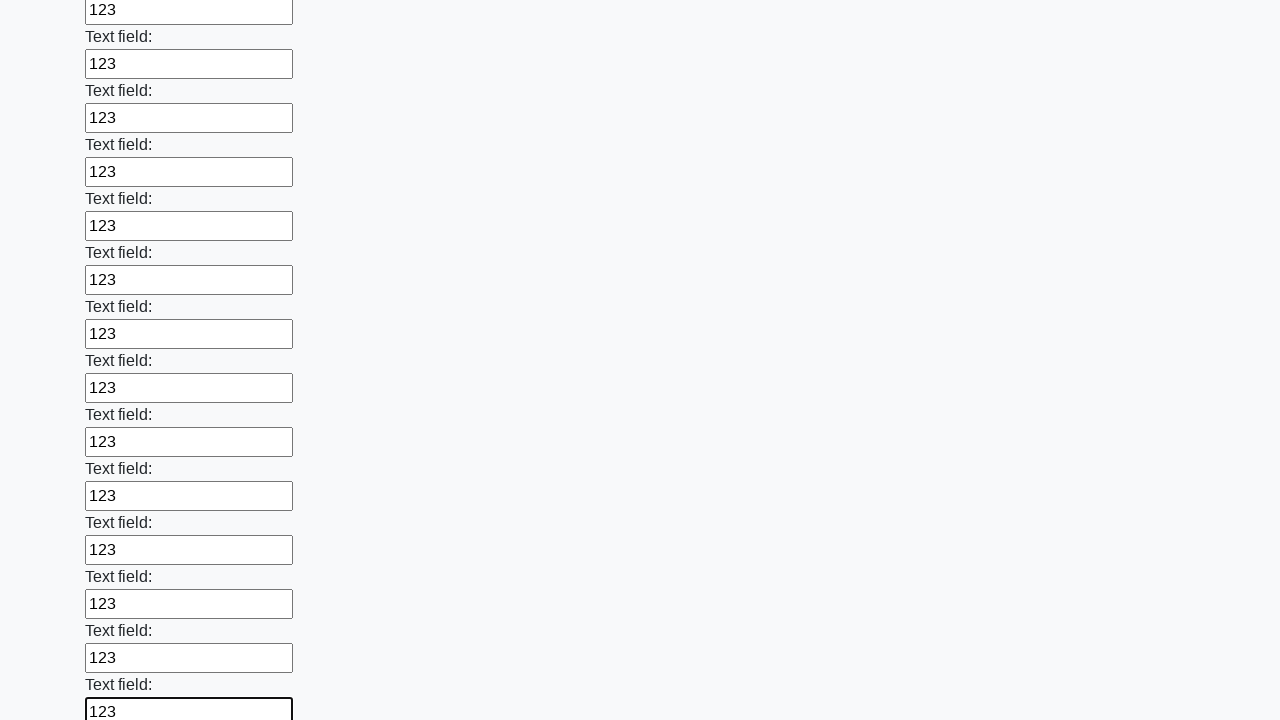

Filled an input field with '123' on input >> nth=63
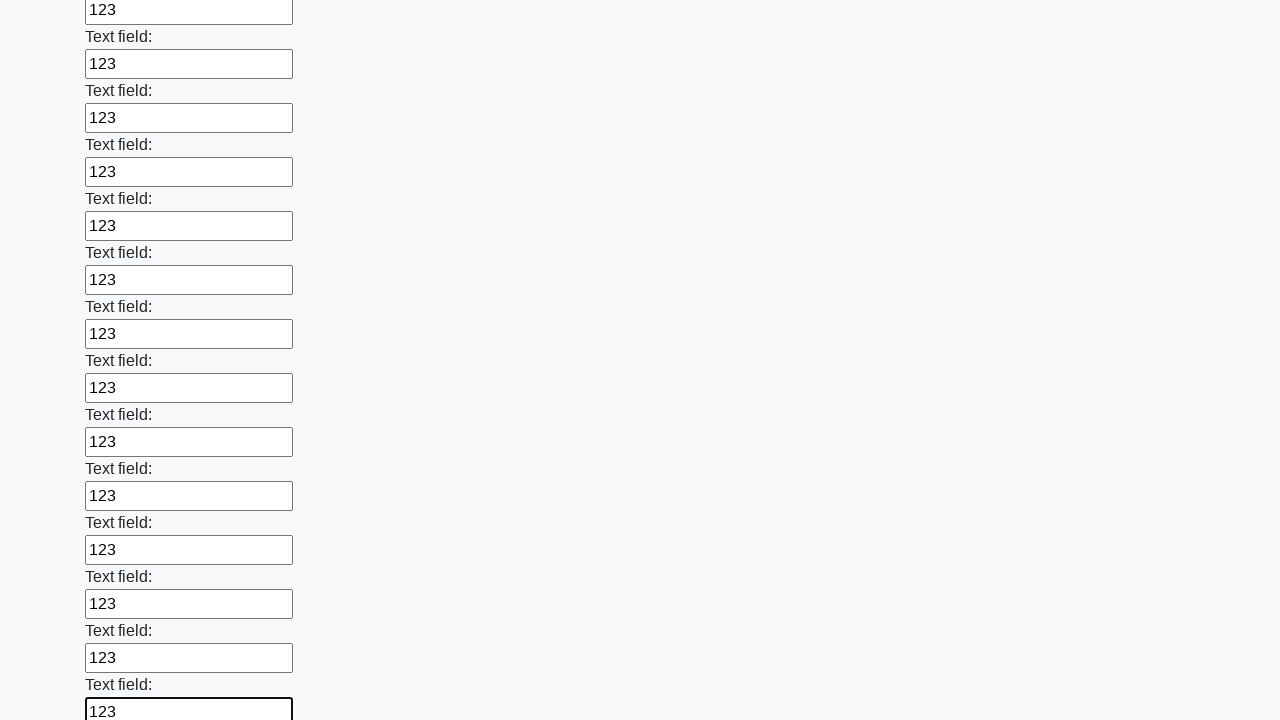

Filled an input field with '123' on input >> nth=64
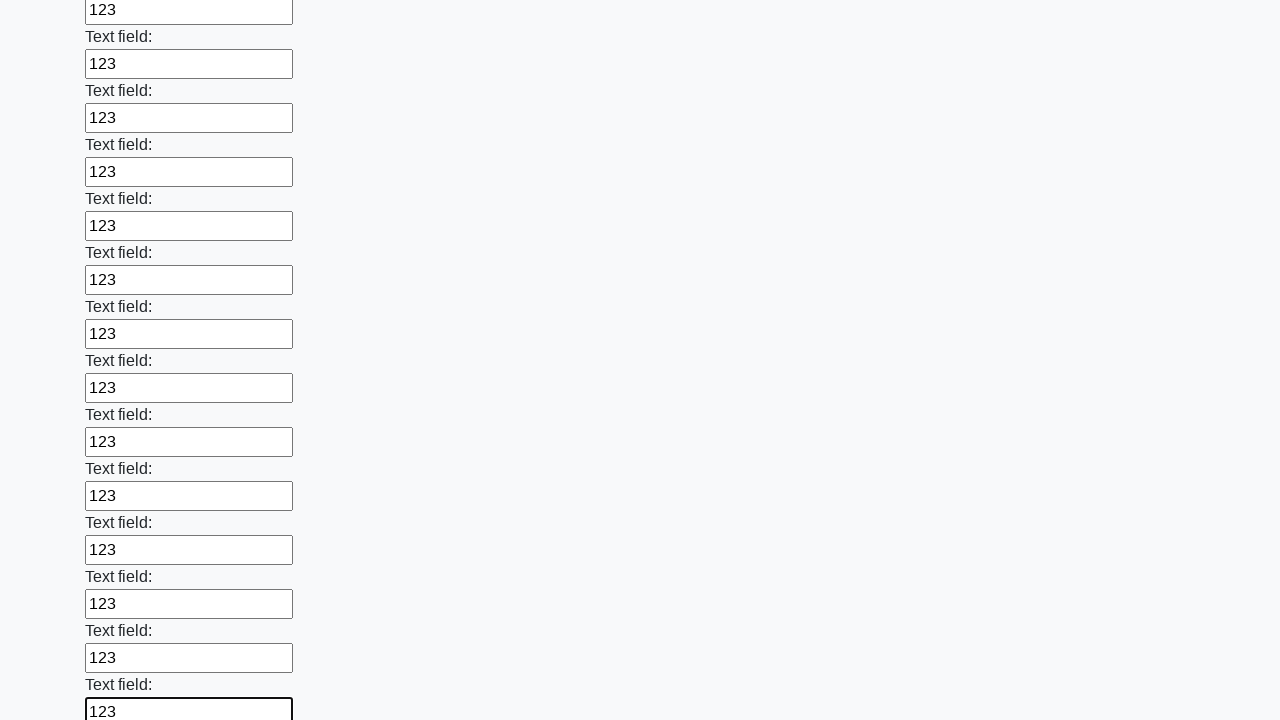

Filled an input field with '123' on input >> nth=65
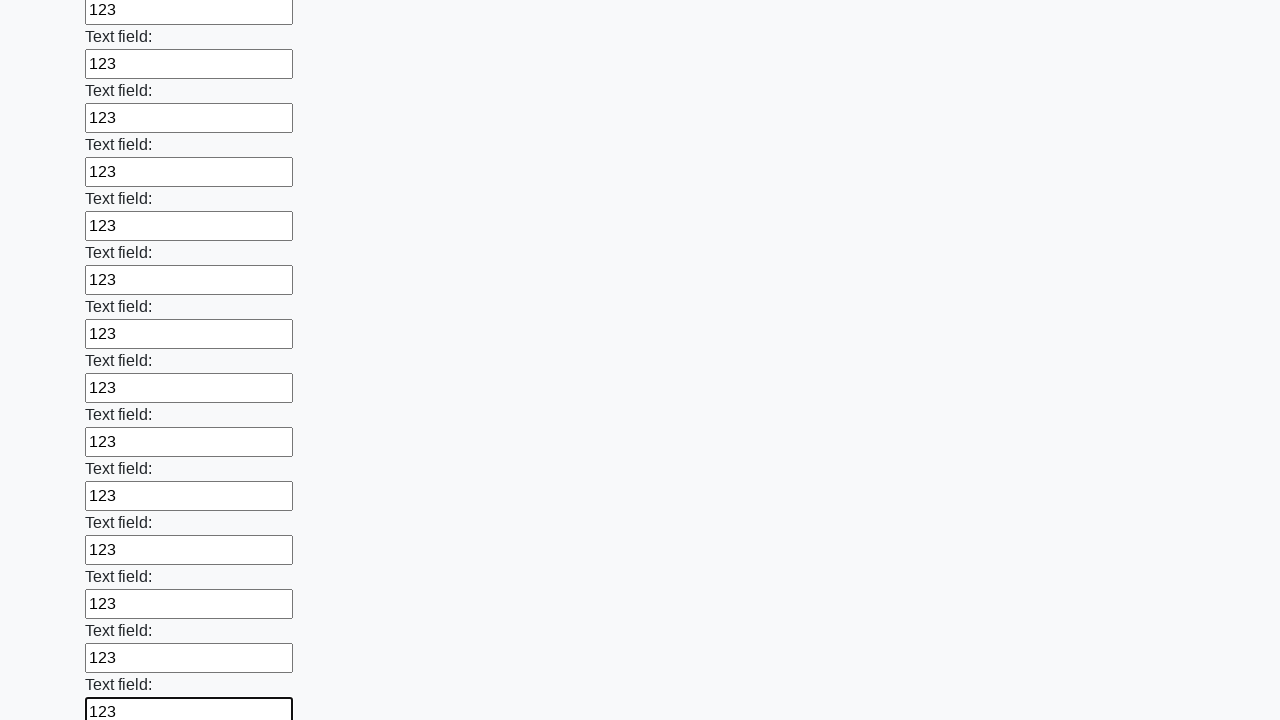

Filled an input field with '123' on input >> nth=66
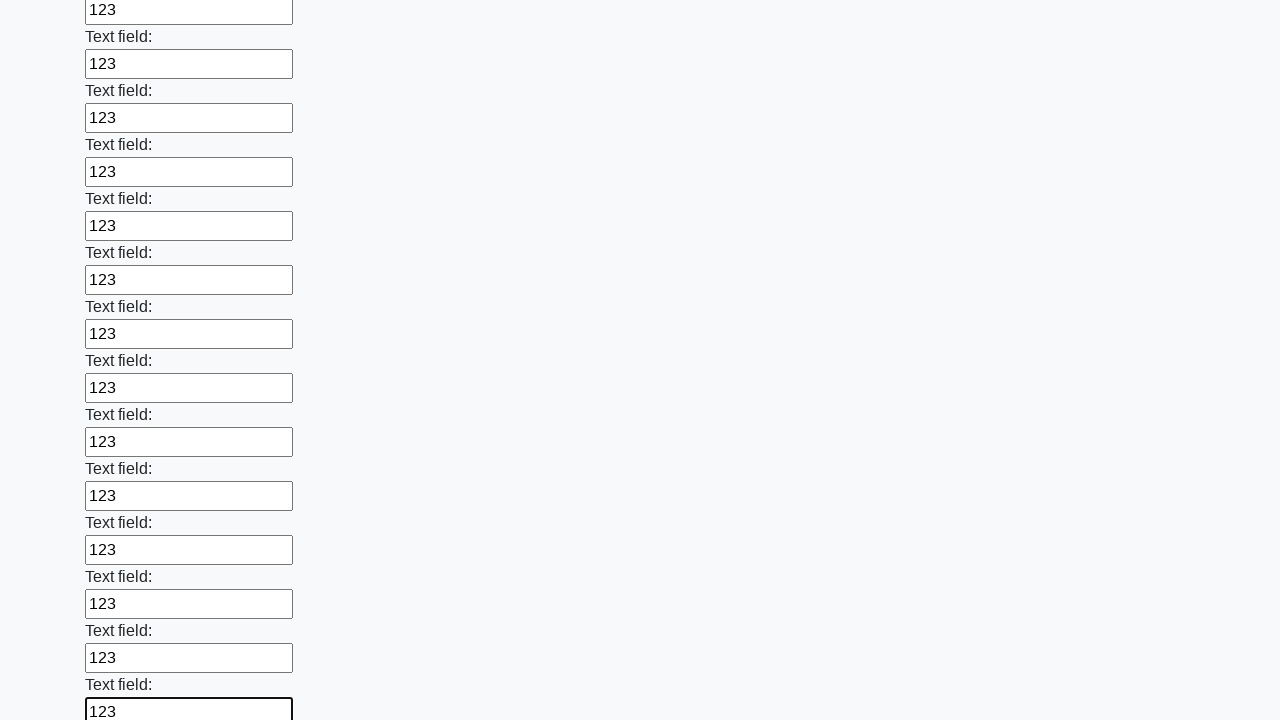

Filled an input field with '123' on input >> nth=67
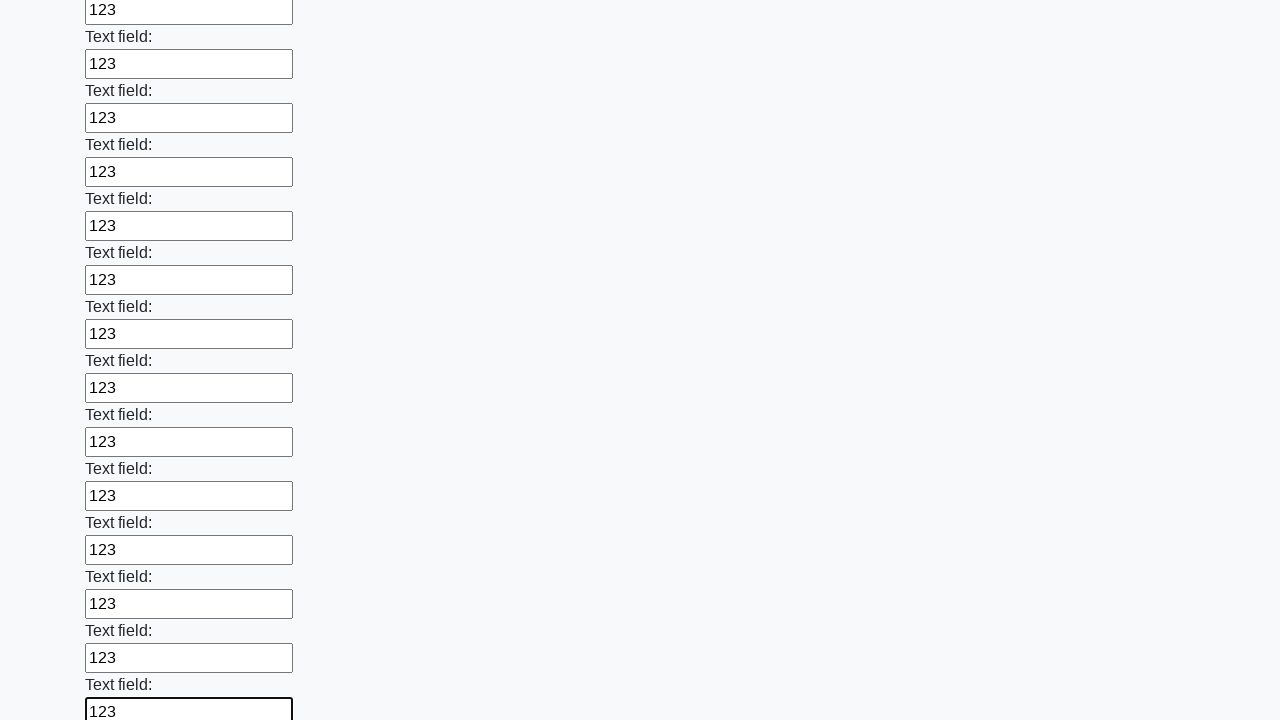

Filled an input field with '123' on input >> nth=68
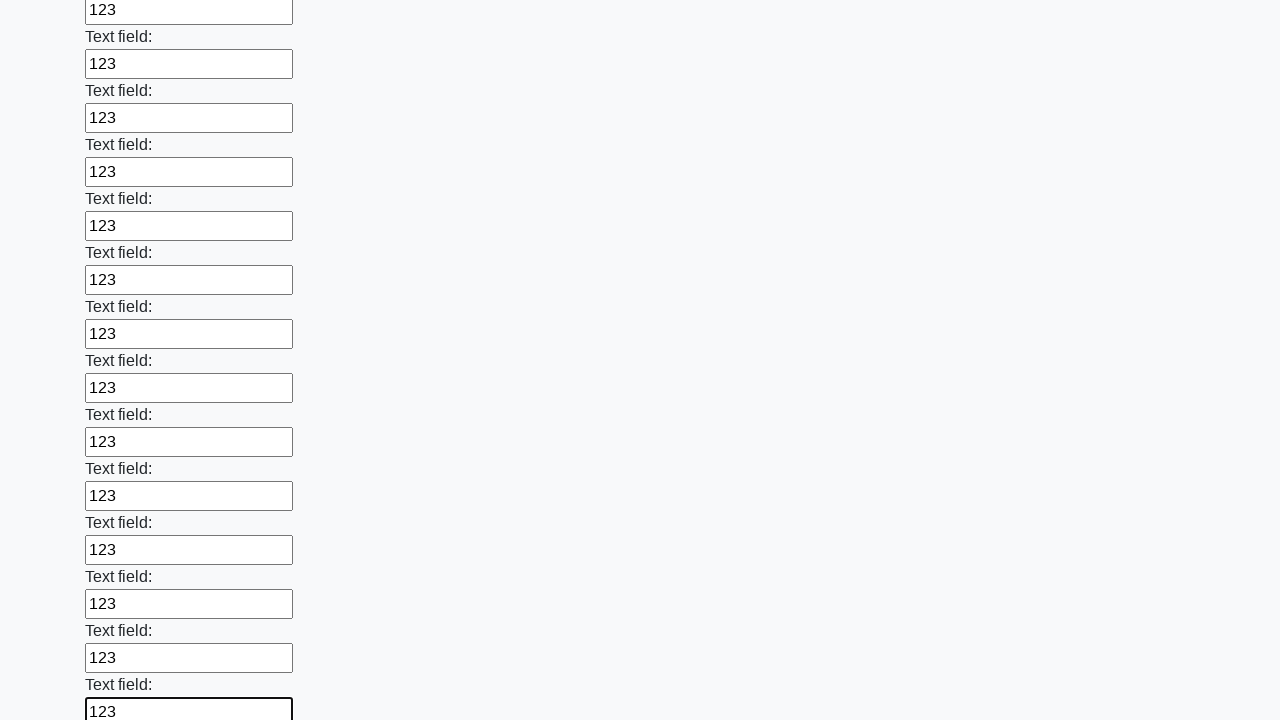

Filled an input field with '123' on input >> nth=69
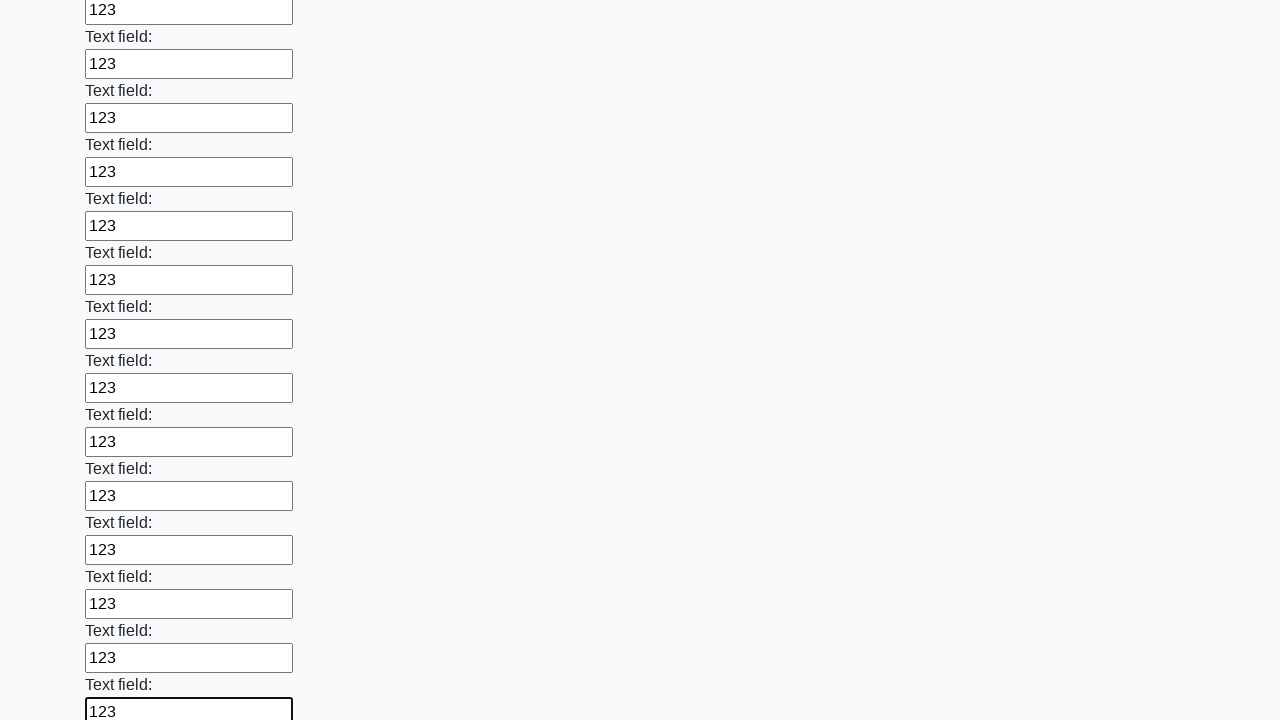

Filled an input field with '123' on input >> nth=70
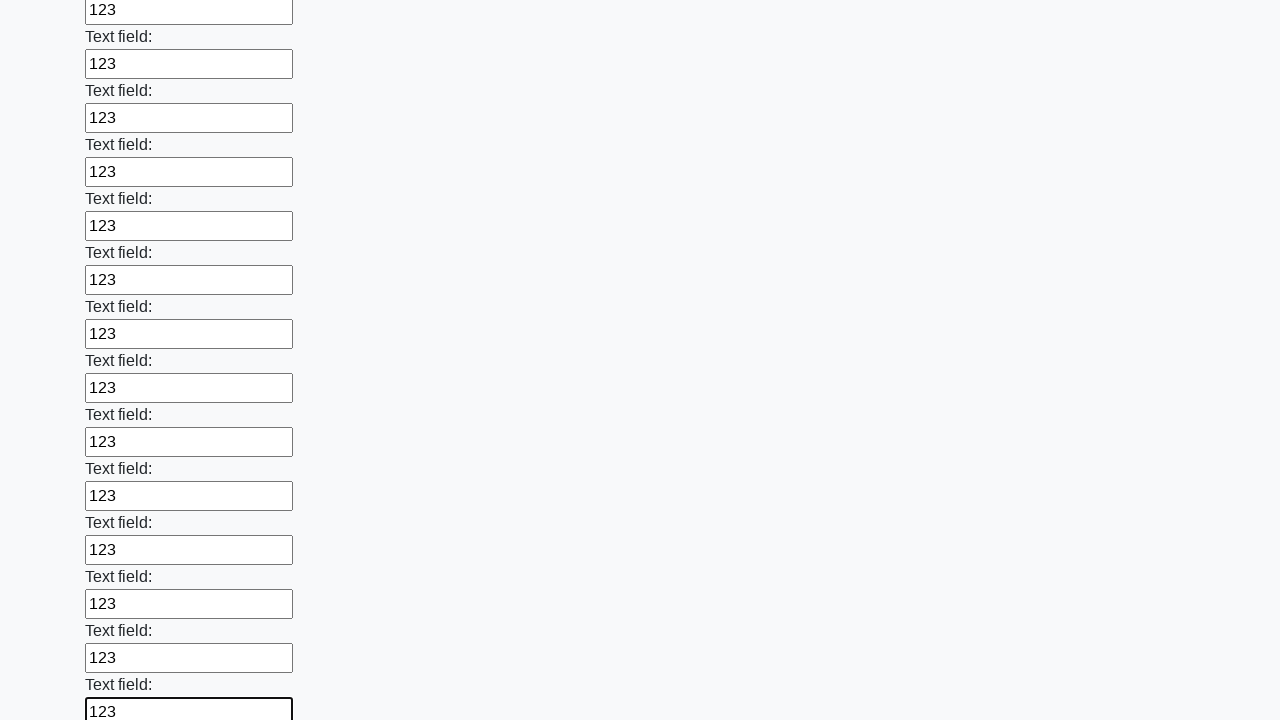

Filled an input field with '123' on input >> nth=71
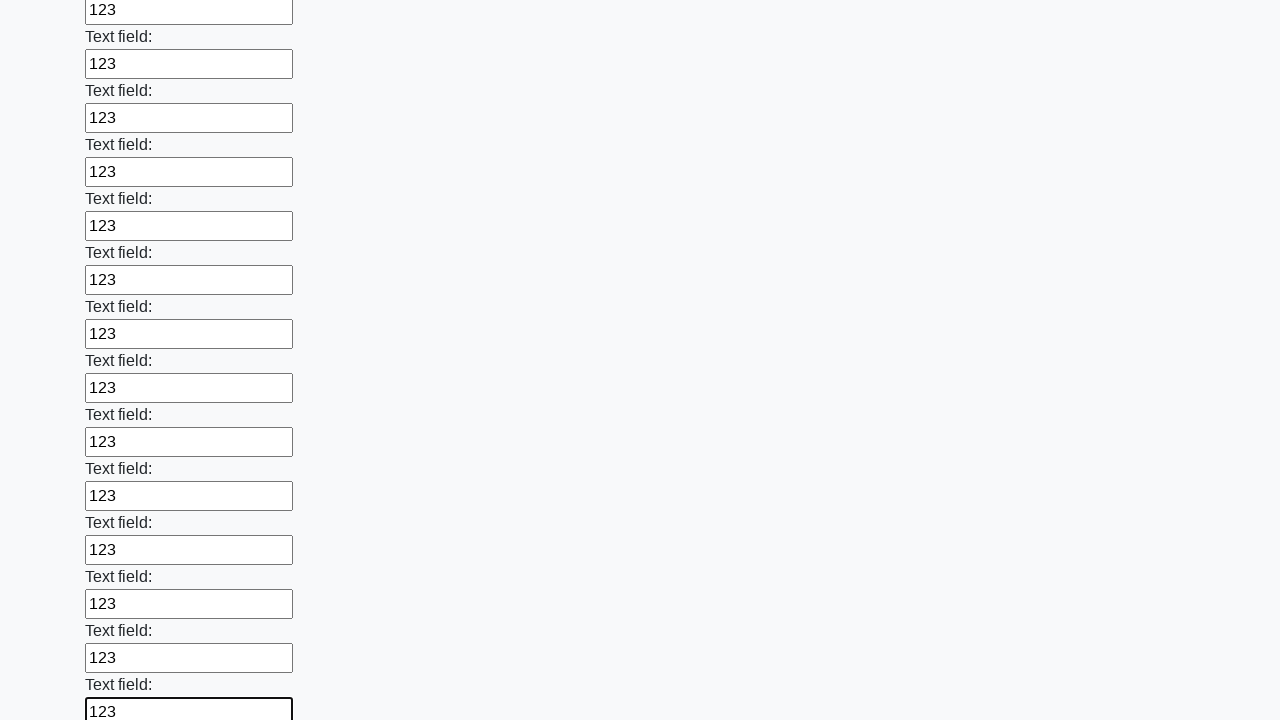

Filled an input field with '123' on input >> nth=72
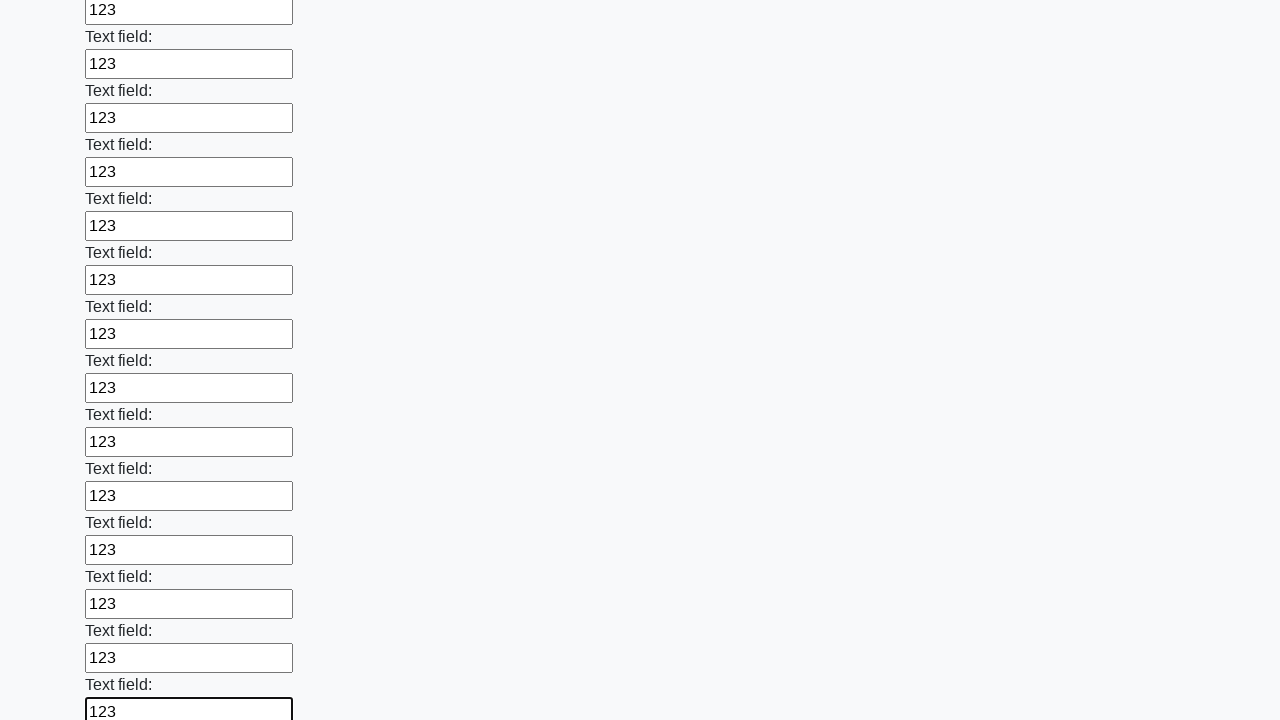

Filled an input field with '123' on input >> nth=73
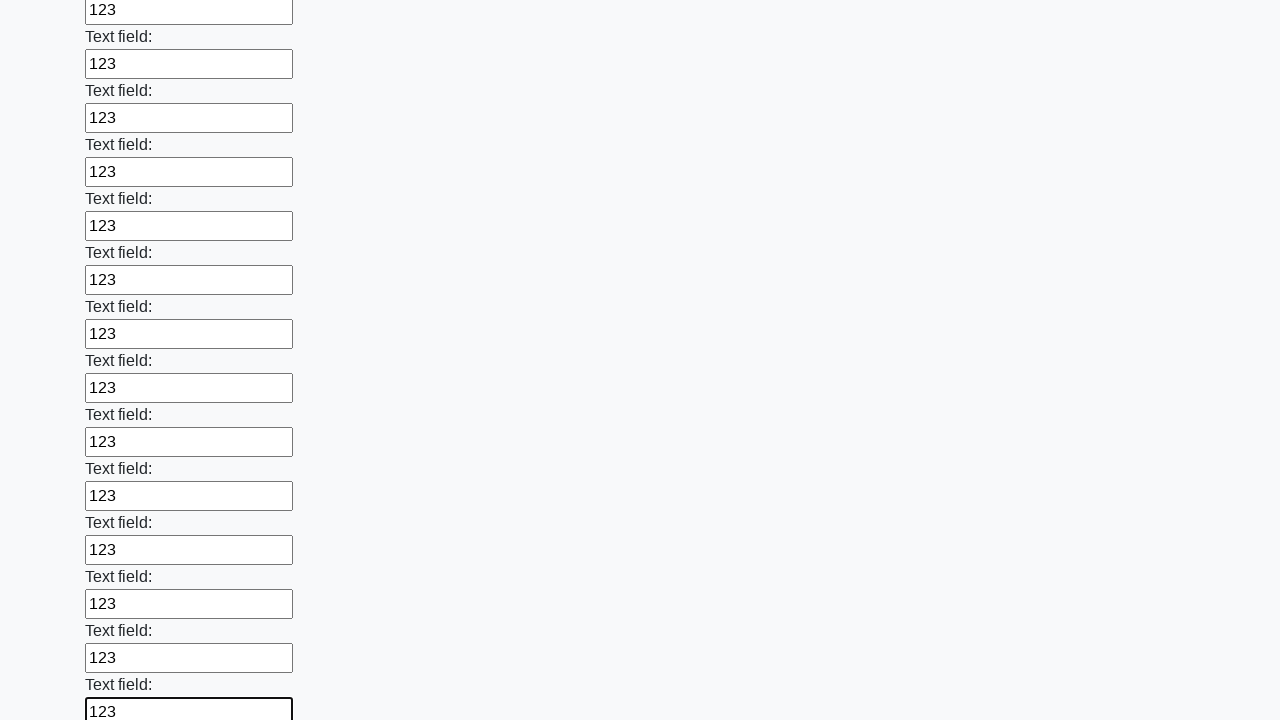

Filled an input field with '123' on input >> nth=74
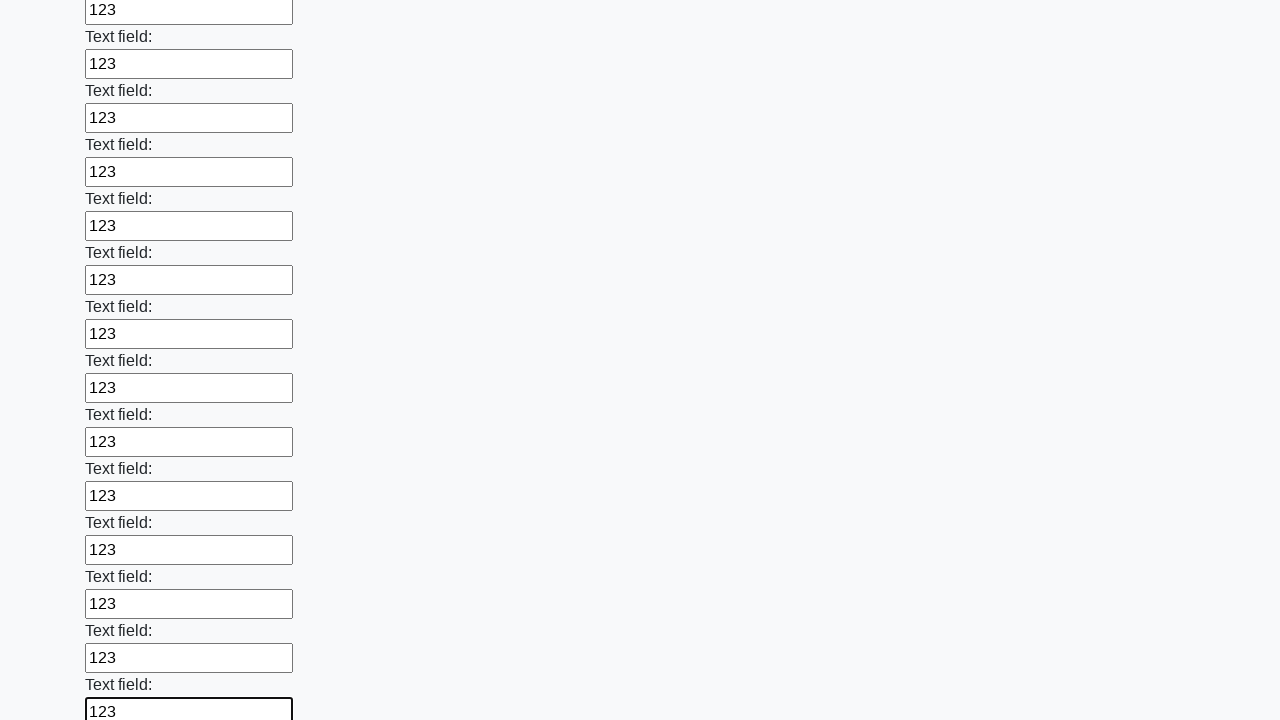

Filled an input field with '123' on input >> nth=75
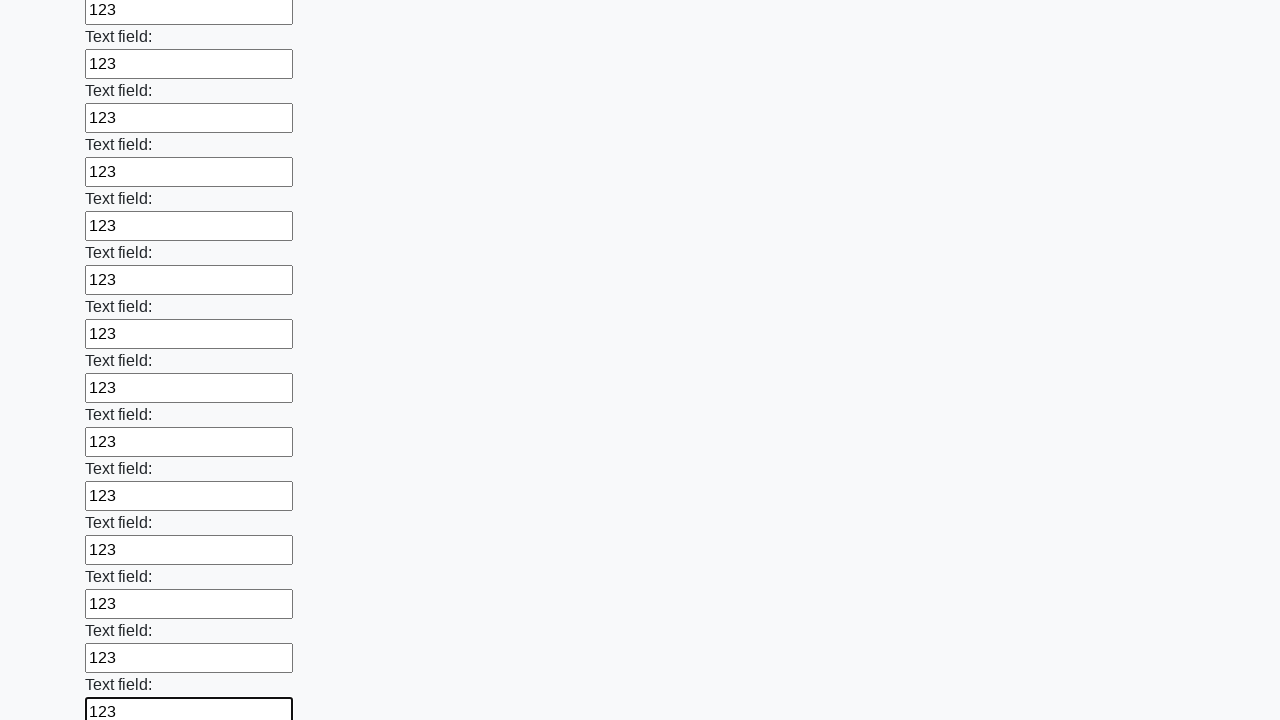

Filled an input field with '123' on input >> nth=76
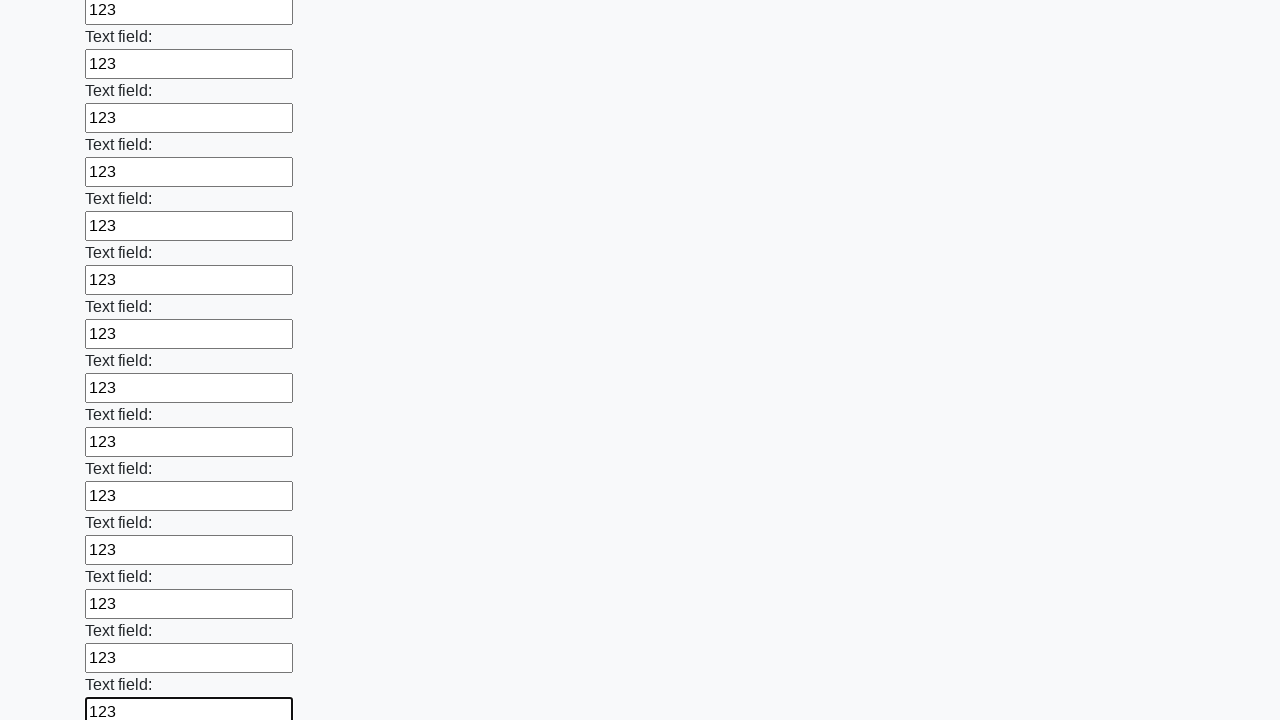

Filled an input field with '123' on input >> nth=77
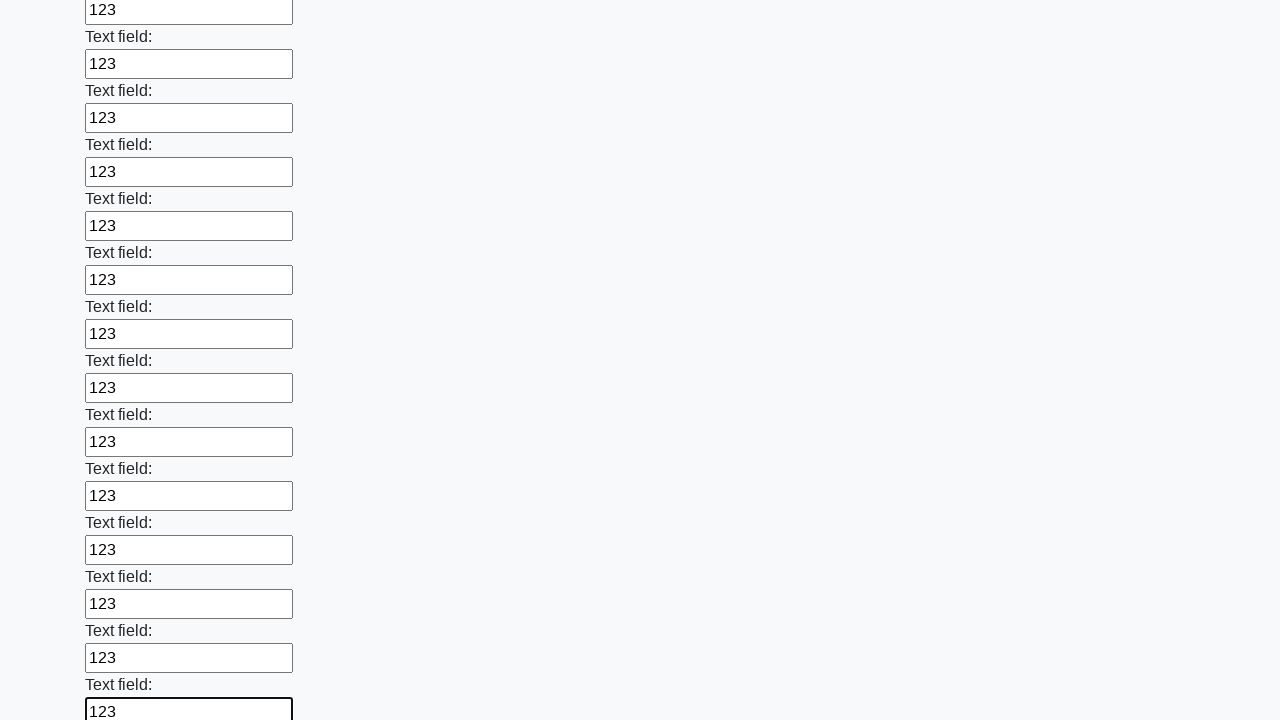

Filled an input field with '123' on input >> nth=78
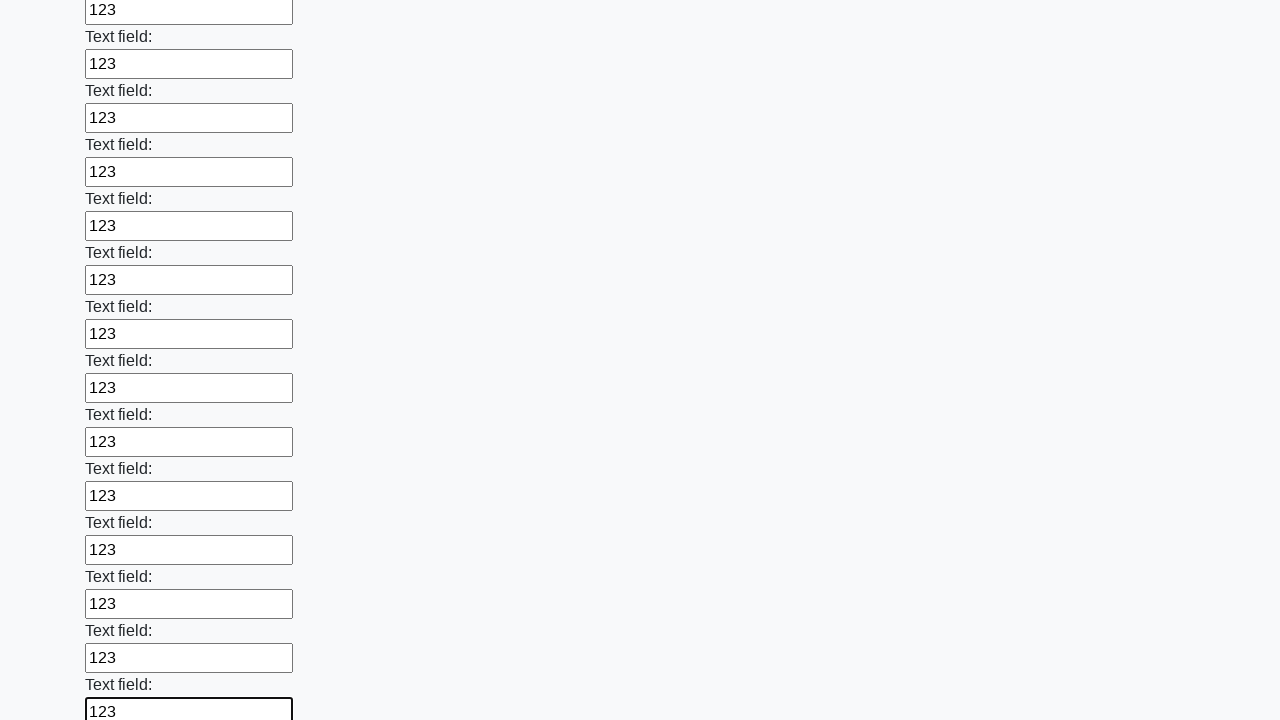

Filled an input field with '123' on input >> nth=79
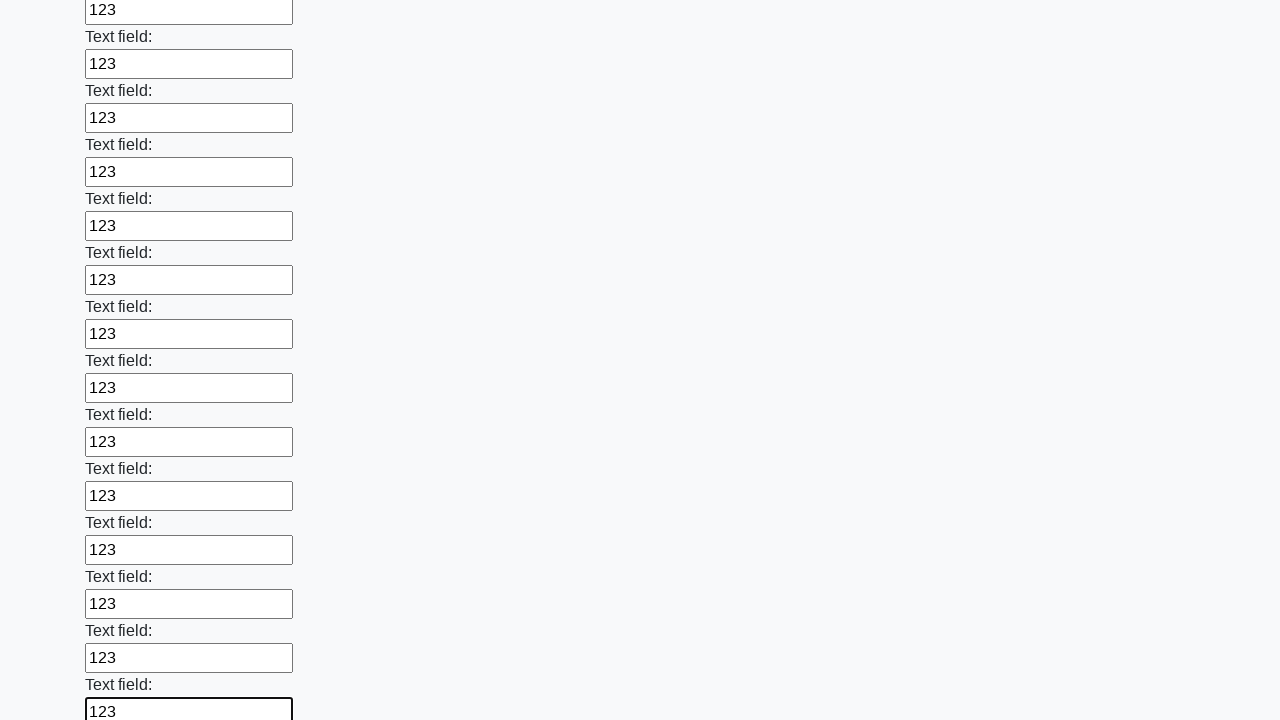

Filled an input field with '123' on input >> nth=80
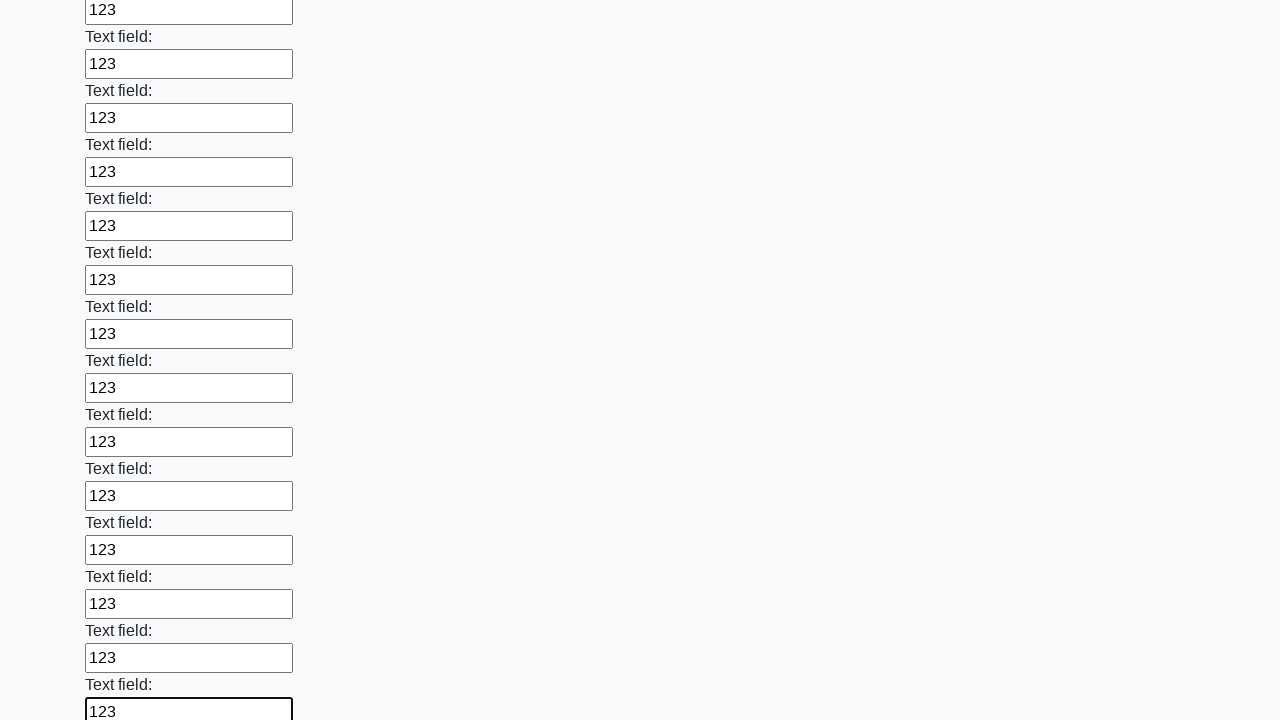

Filled an input field with '123' on input >> nth=81
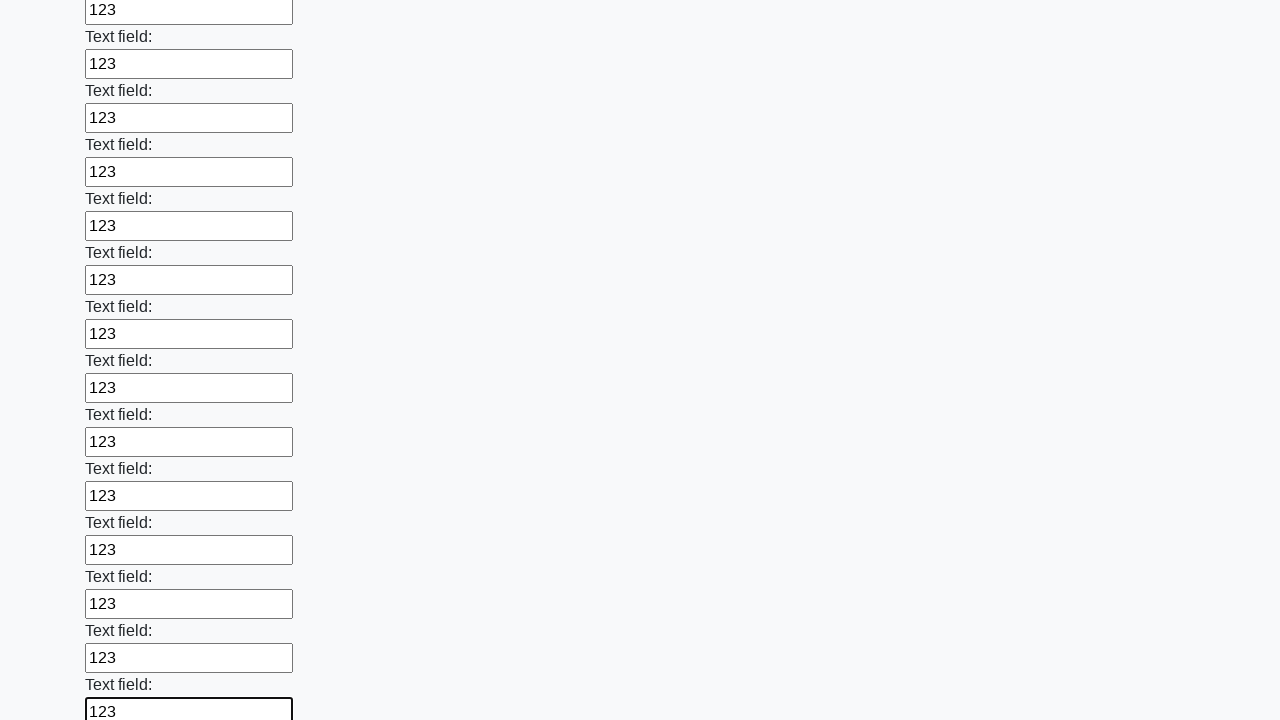

Filled an input field with '123' on input >> nth=82
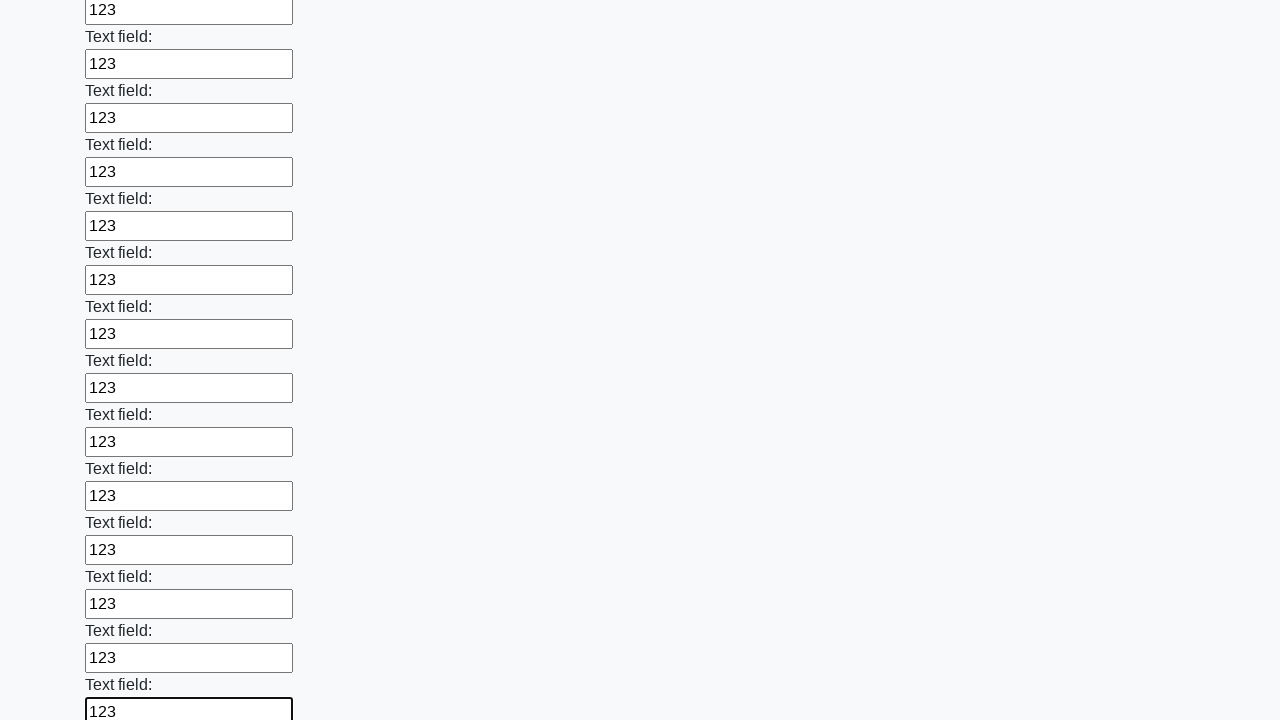

Filled an input field with '123' on input >> nth=83
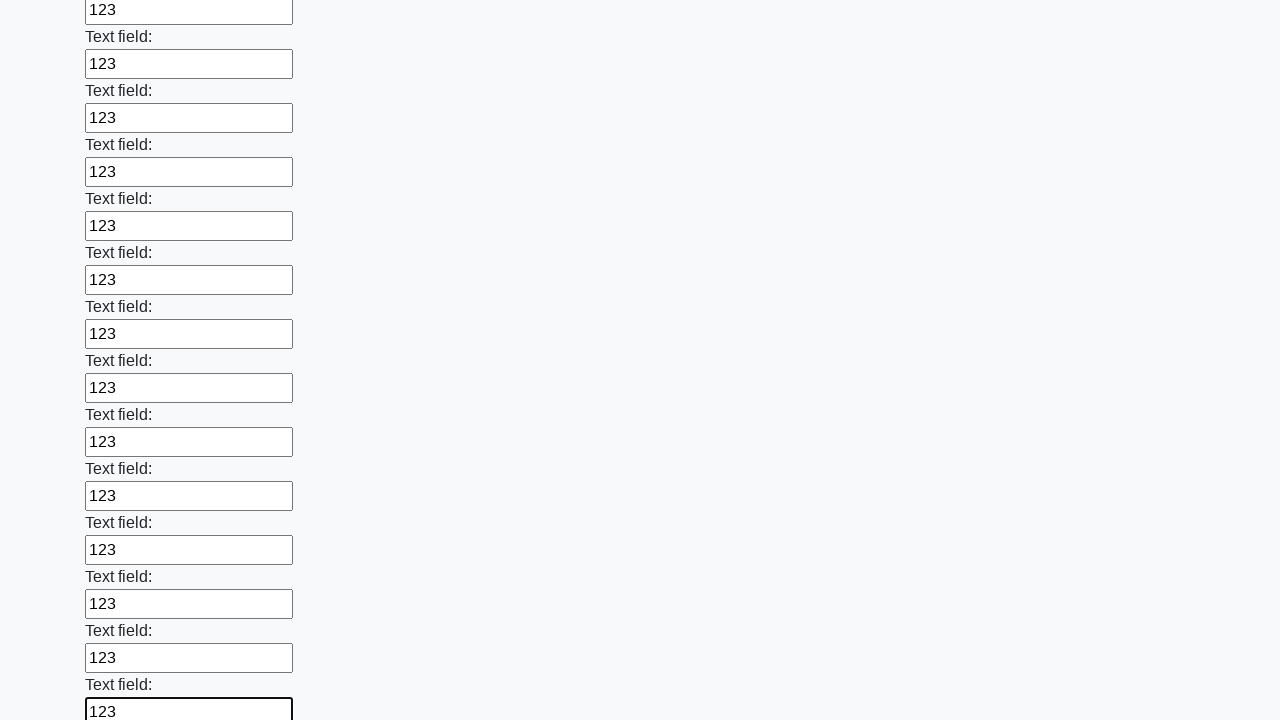

Filled an input field with '123' on input >> nth=84
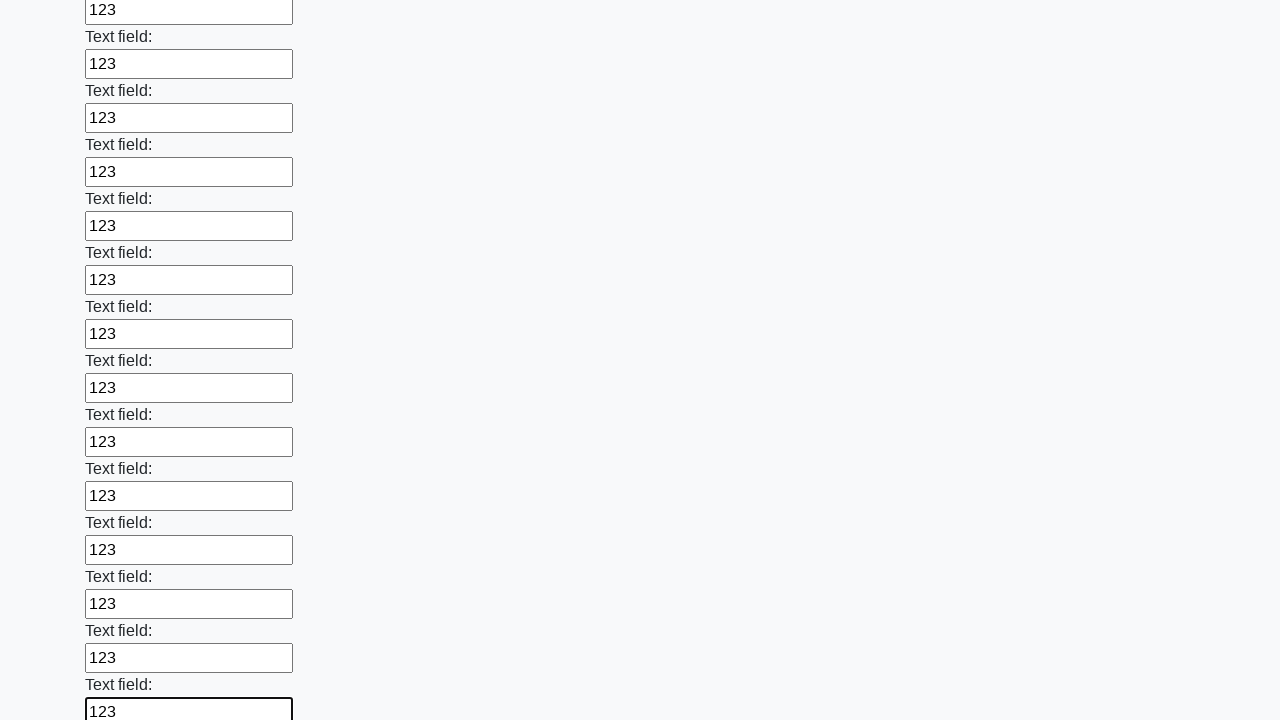

Filled an input field with '123' on input >> nth=85
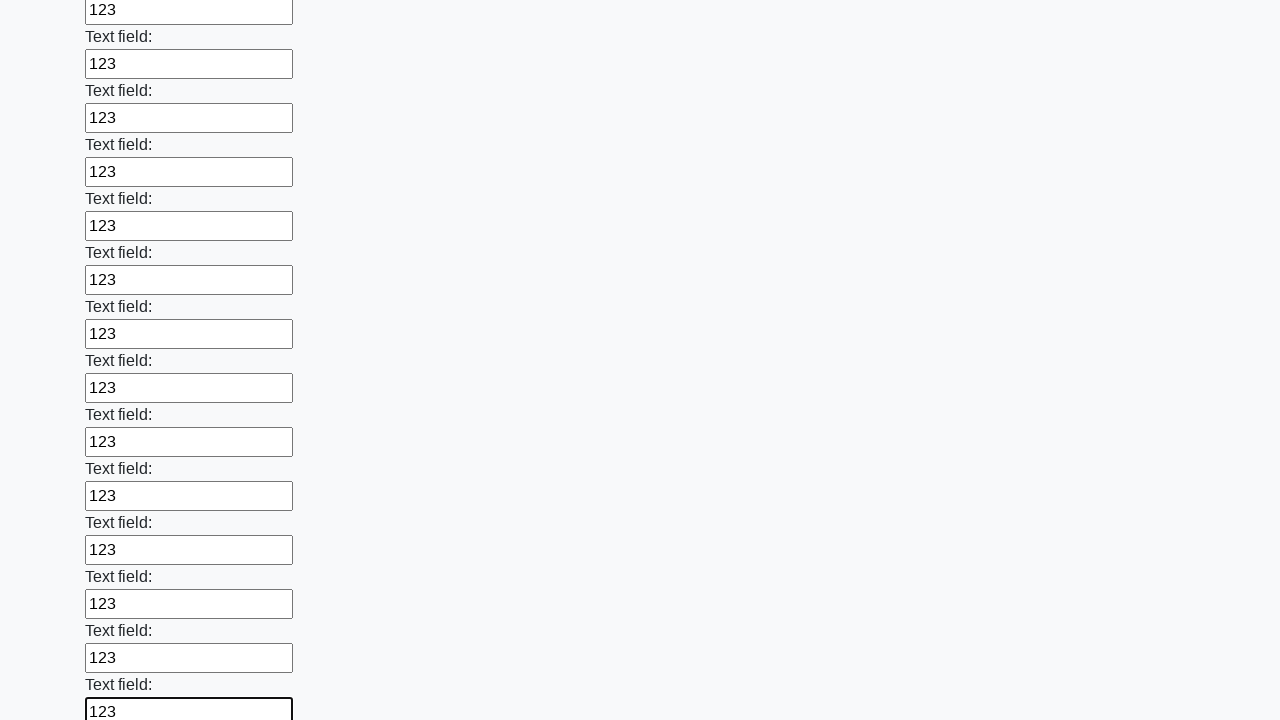

Filled an input field with '123' on input >> nth=86
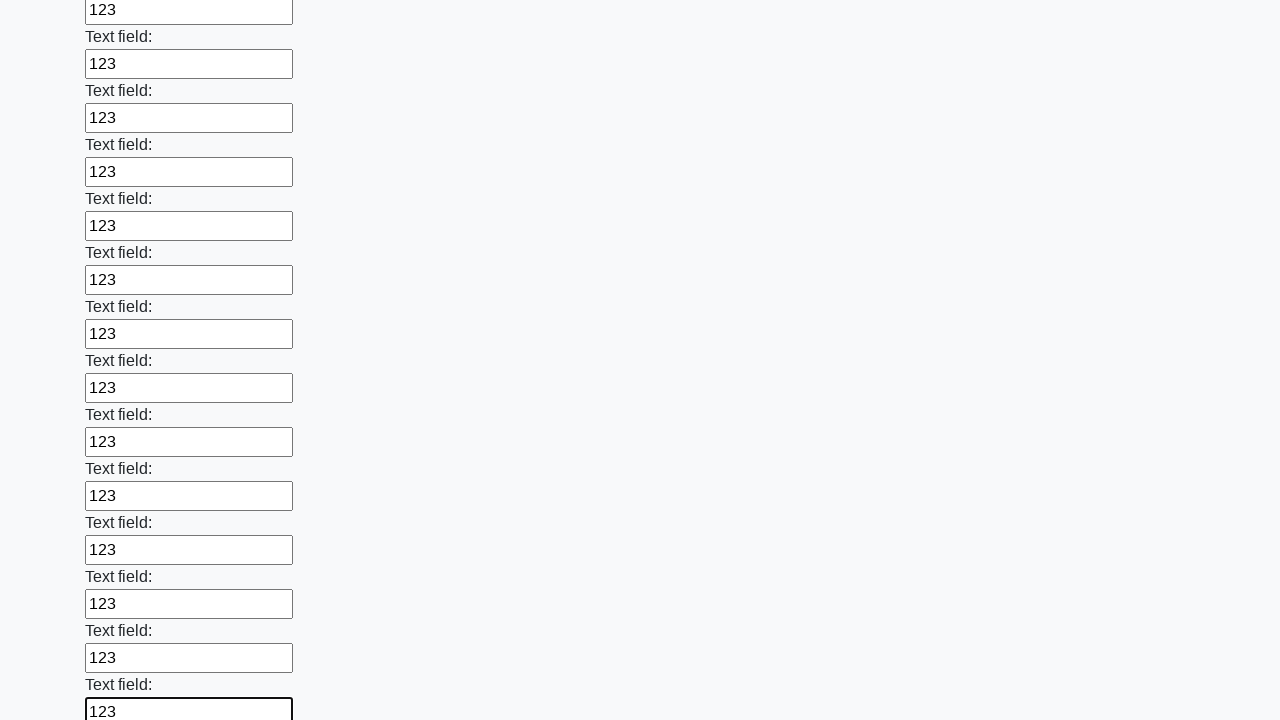

Filled an input field with '123' on input >> nth=87
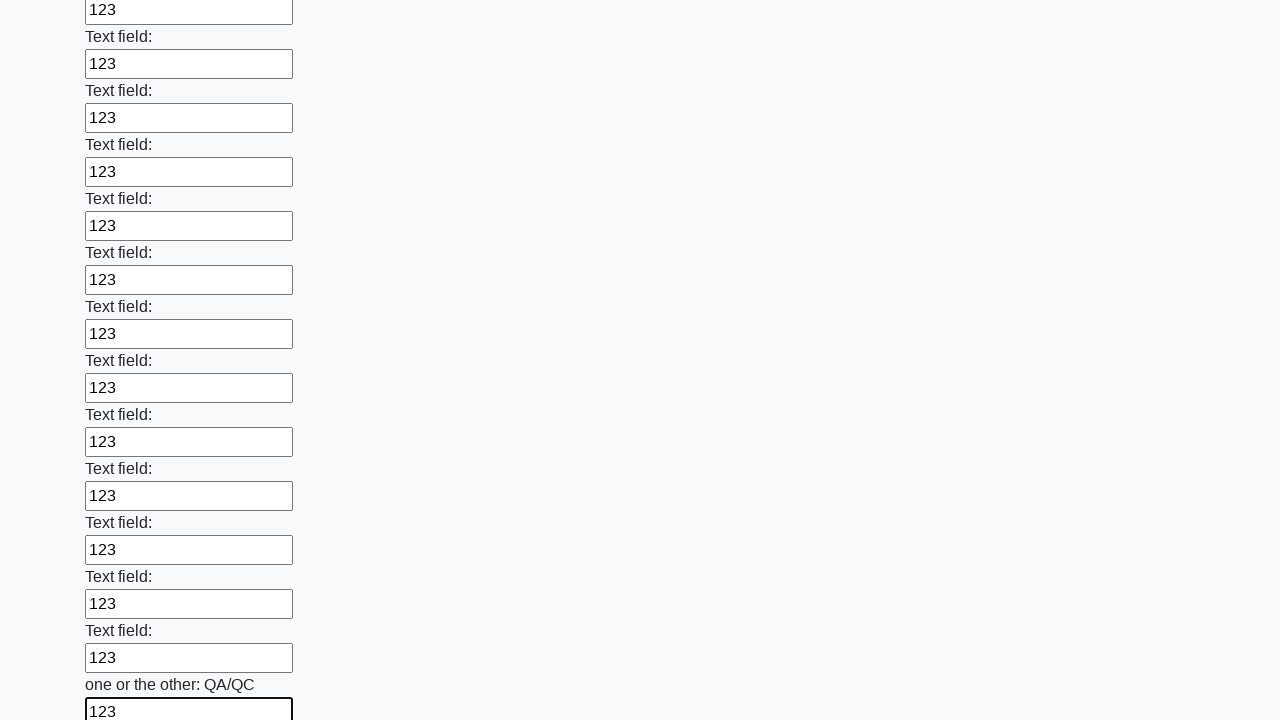

Filled an input field with '123' on input >> nth=88
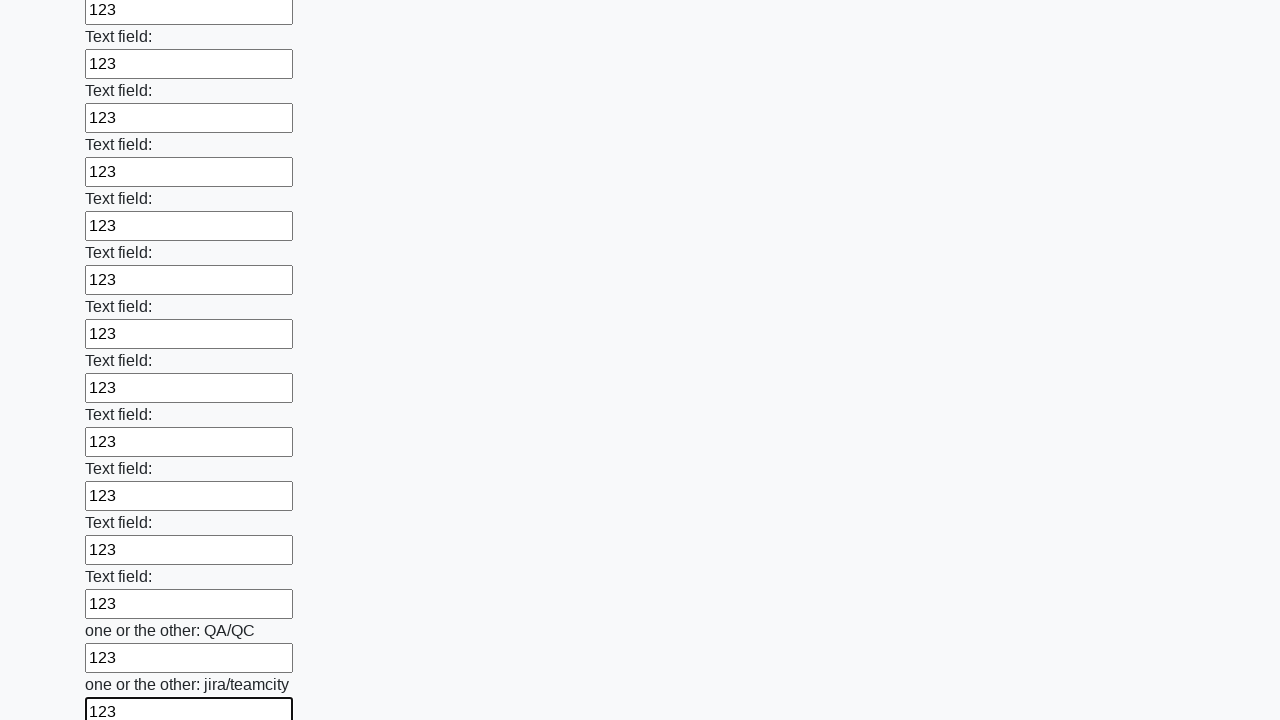

Filled an input field with '123' on input >> nth=89
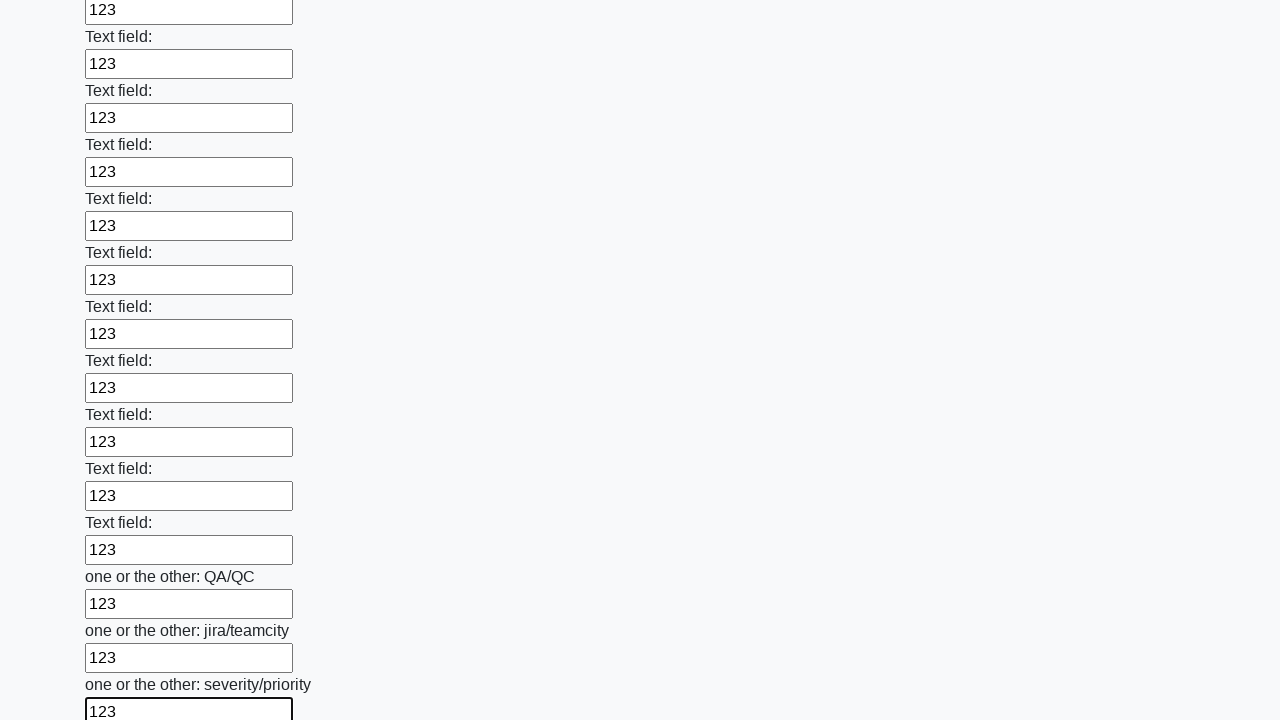

Filled an input field with '123' on input >> nth=90
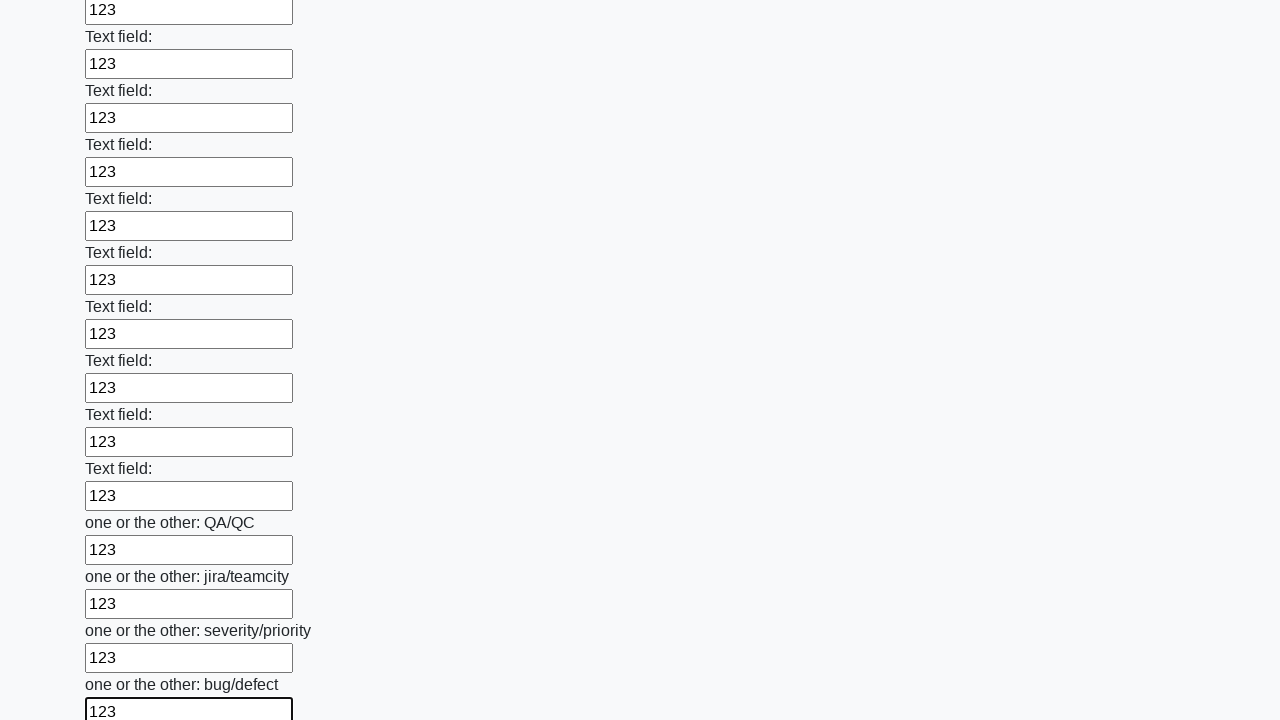

Filled an input field with '123' on input >> nth=91
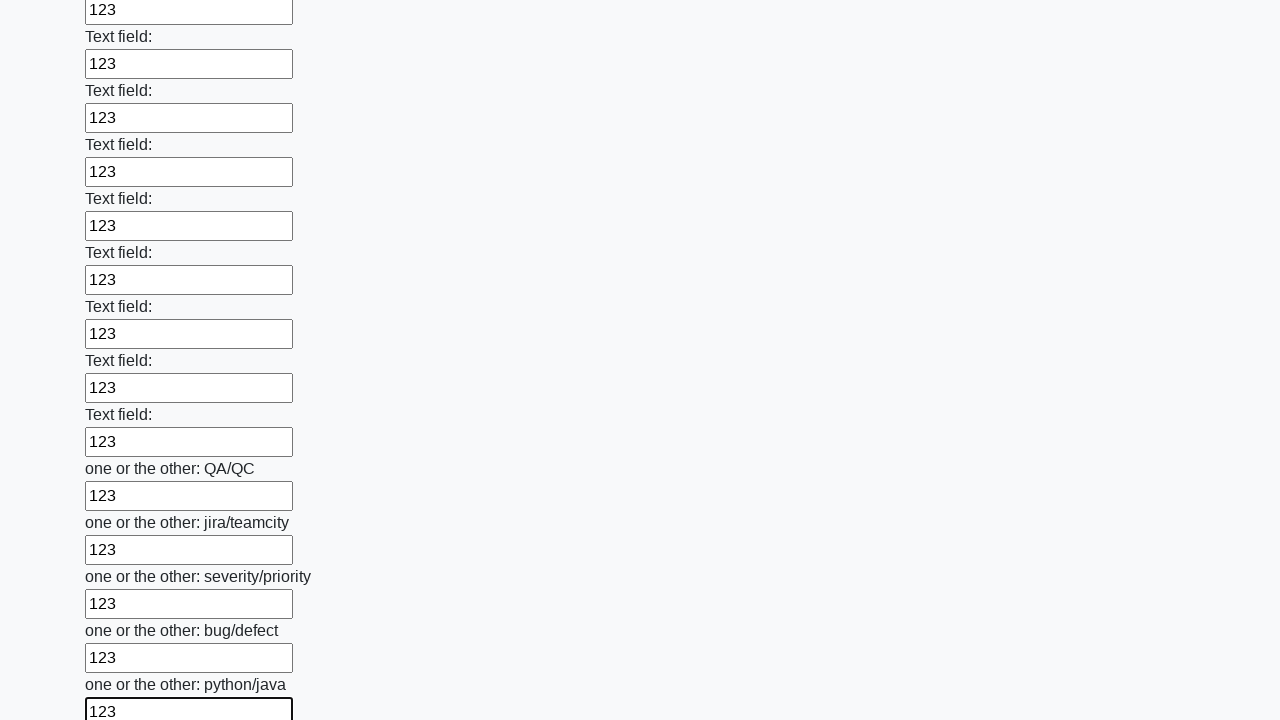

Filled an input field with '123' on input >> nth=92
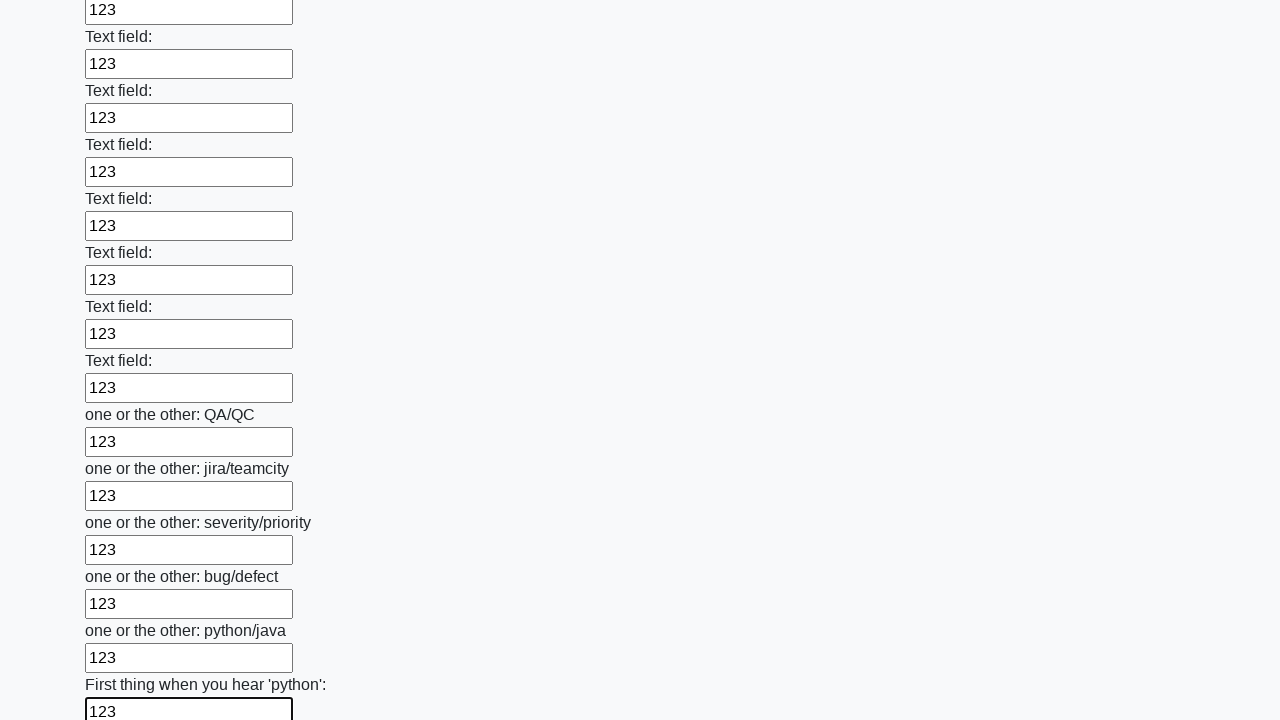

Filled an input field with '123' on input >> nth=93
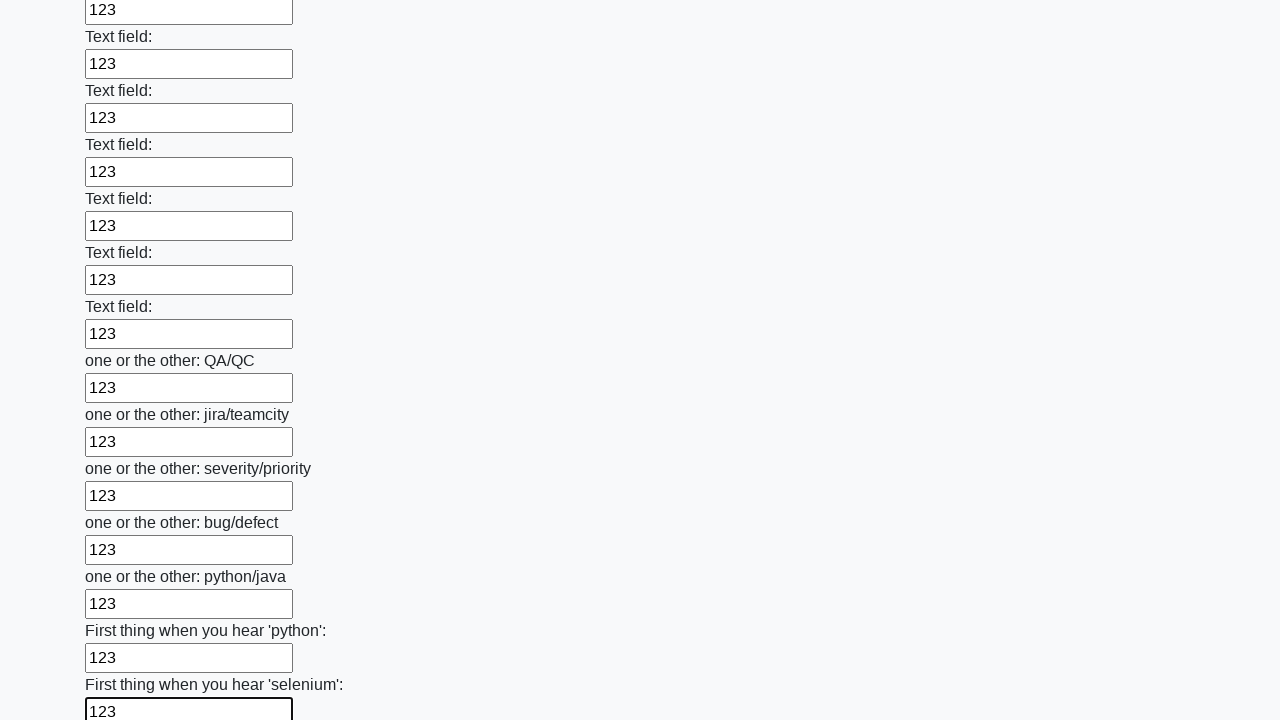

Filled an input field with '123' on input >> nth=94
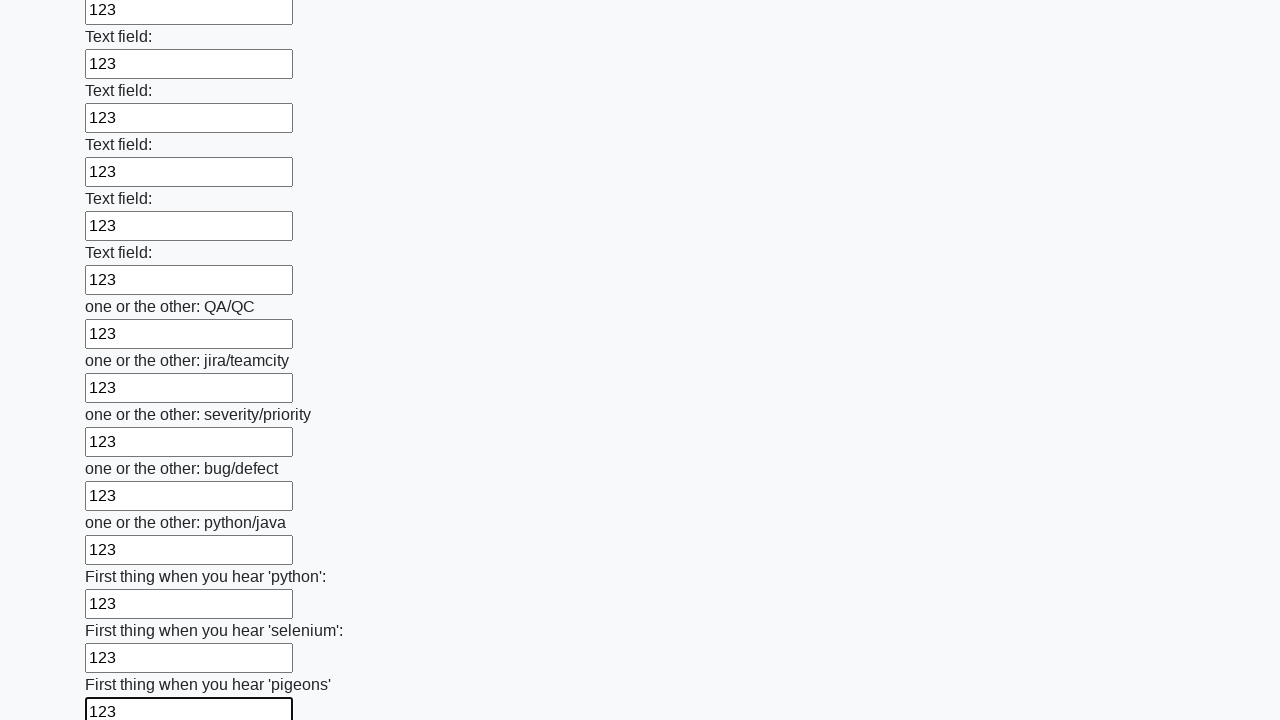

Filled an input field with '123' on input >> nth=95
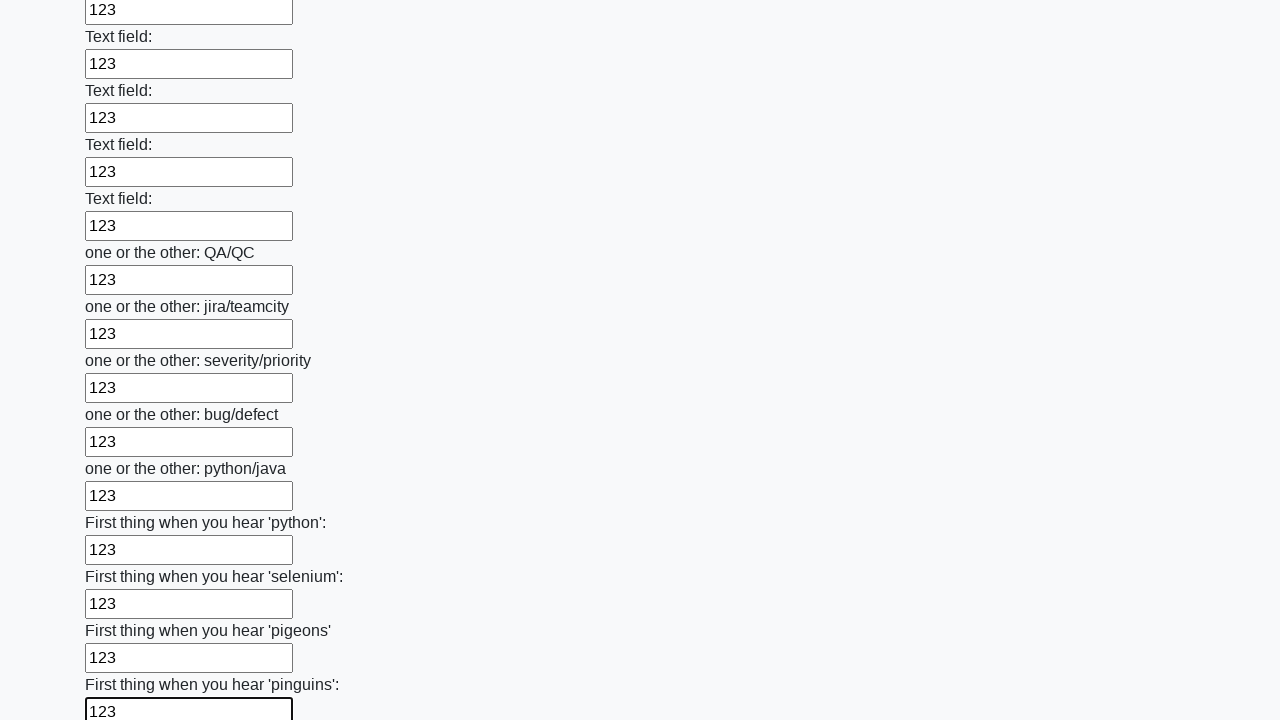

Filled an input field with '123' on input >> nth=96
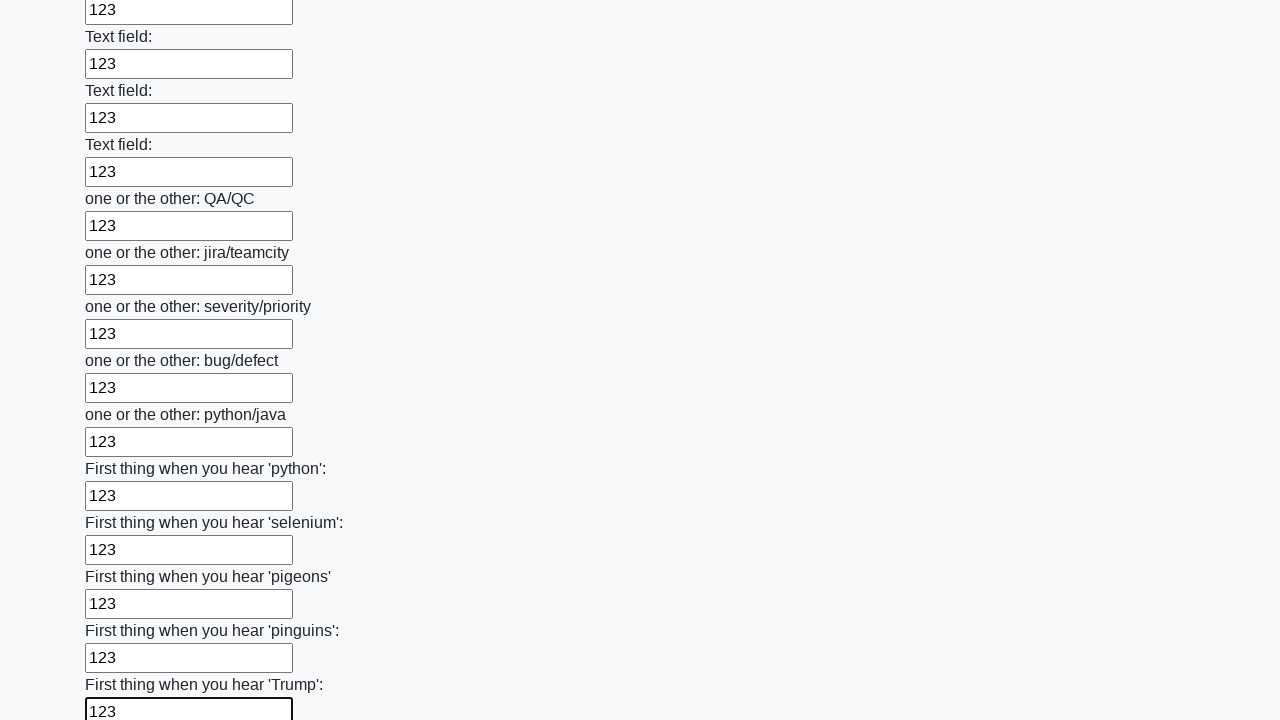

Filled an input field with '123' on input >> nth=97
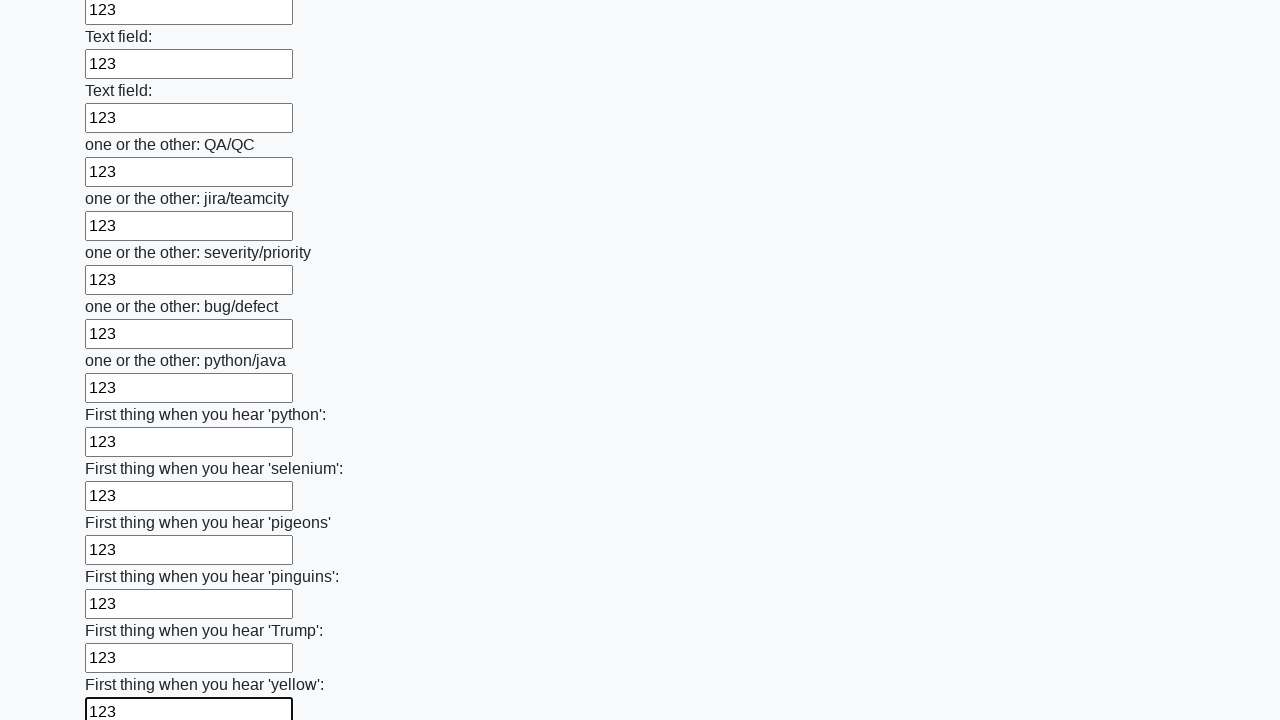

Filled an input field with '123' on input >> nth=98
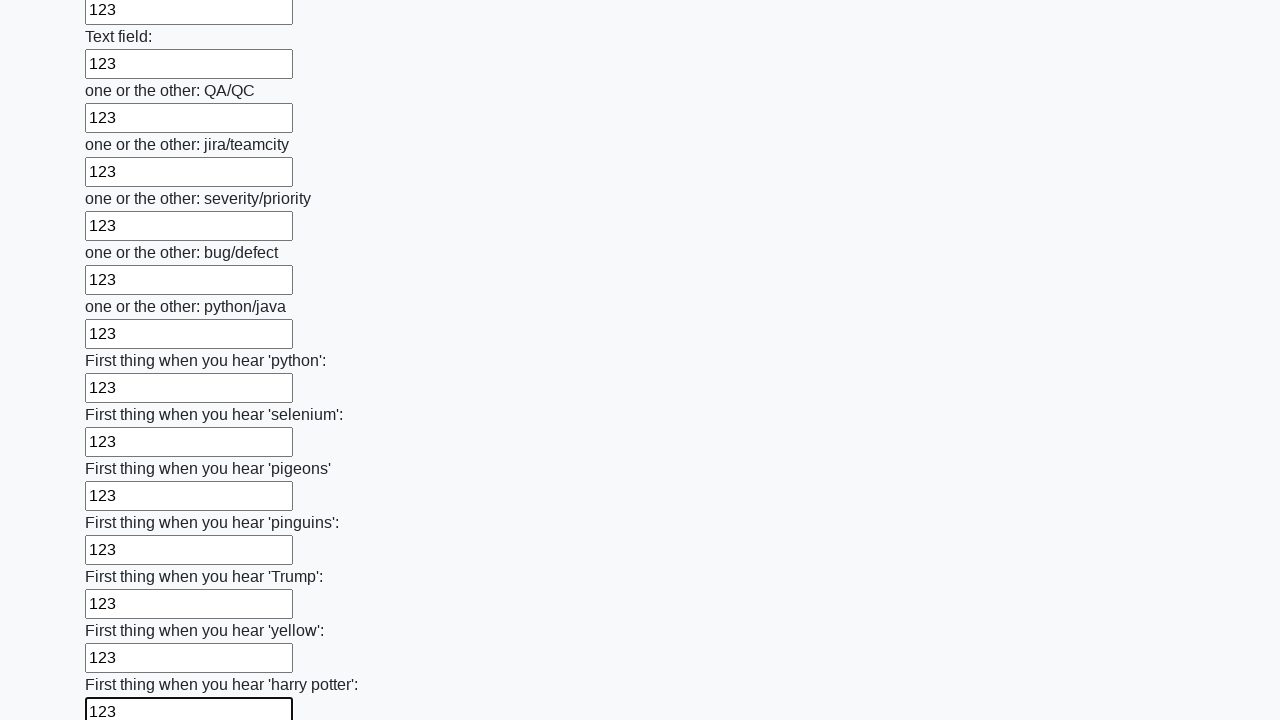

Filled an input field with '123' on input >> nth=99
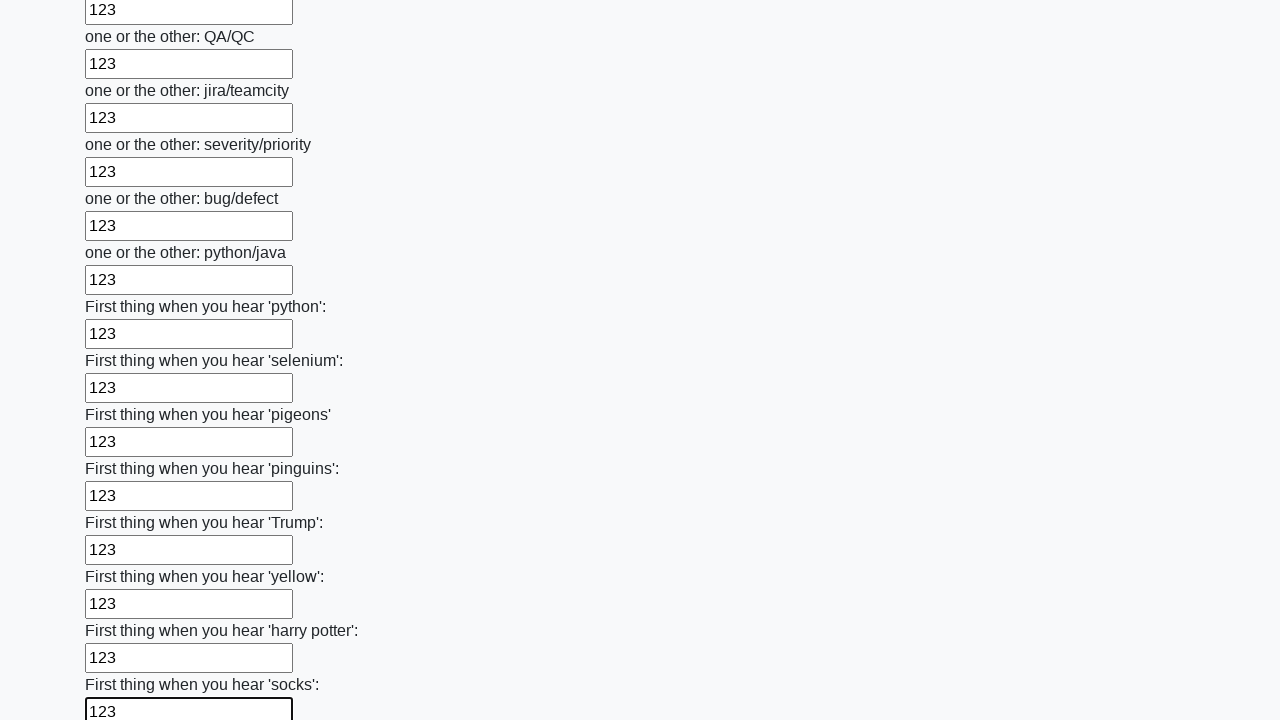

Clicked the submit button to submit the form at (123, 611) on button.btn
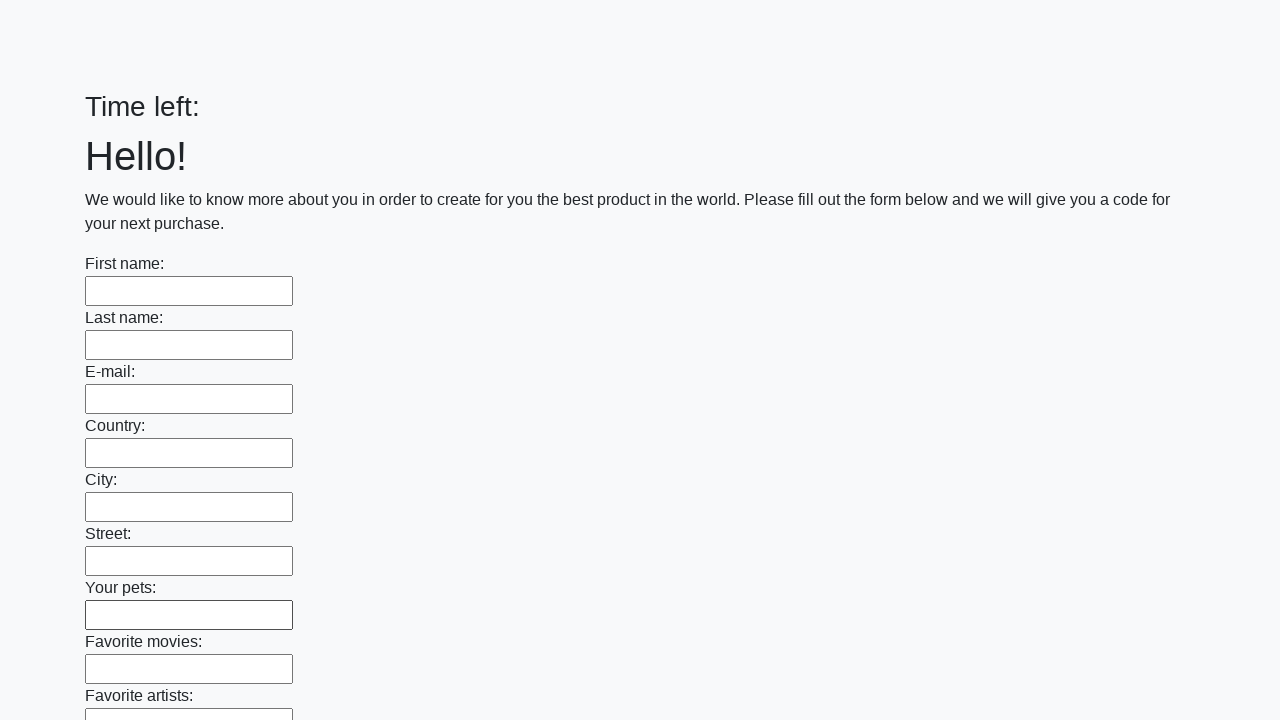

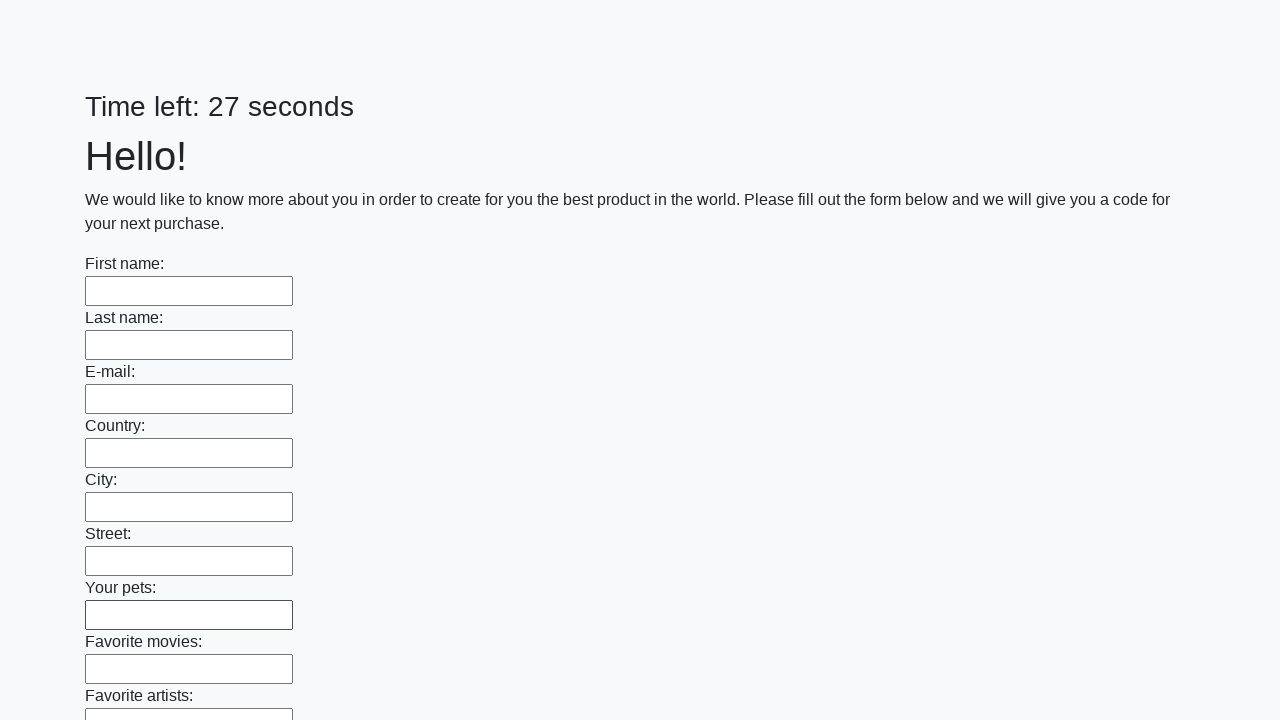